Tests adding 5 rows to a dynamic table by clicking the Add New button, filling in name, department, and phone fields, and clicking the Add button after each field entry.

Starting URL: https://www.tutorialrepublic.com/snippets/bootstrap/table-with-add-and-delete-row-feature.php

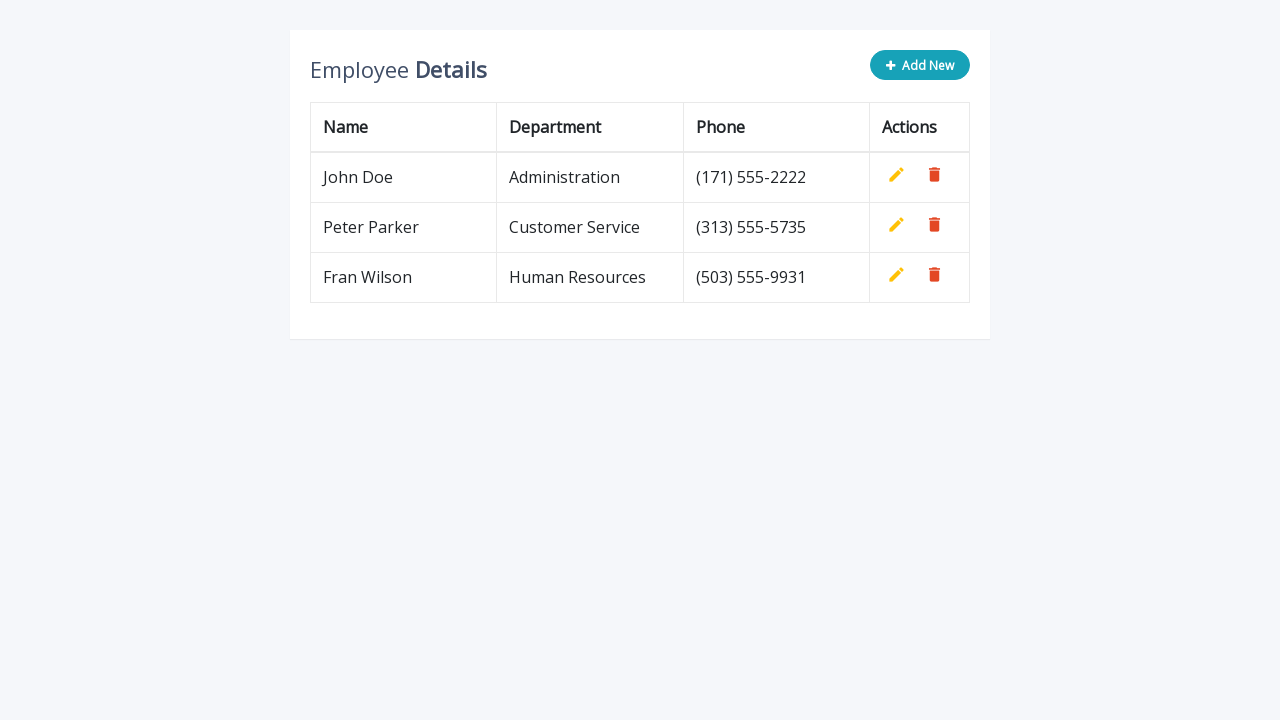

Set viewport size to 1920x1080
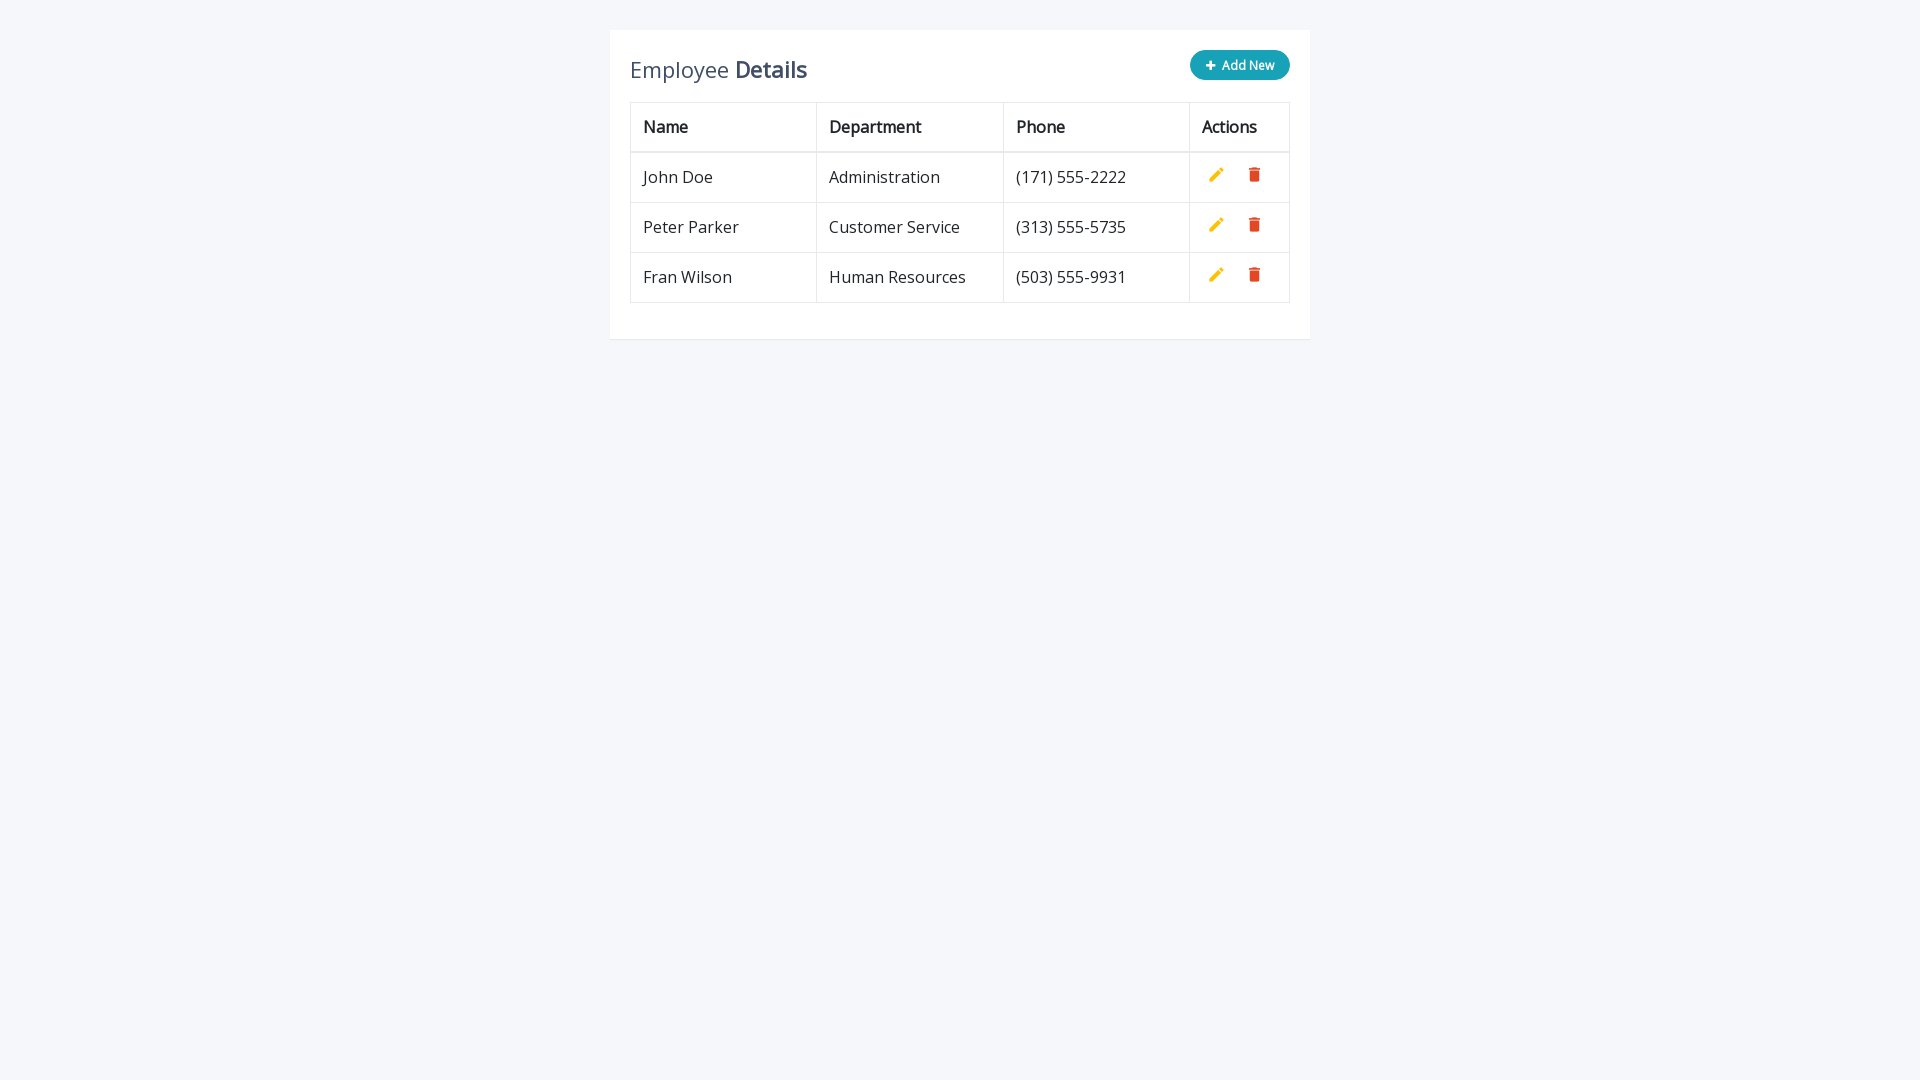

Clicked 'Add New' button for row 1 at (1240, 65) on button[type='button']
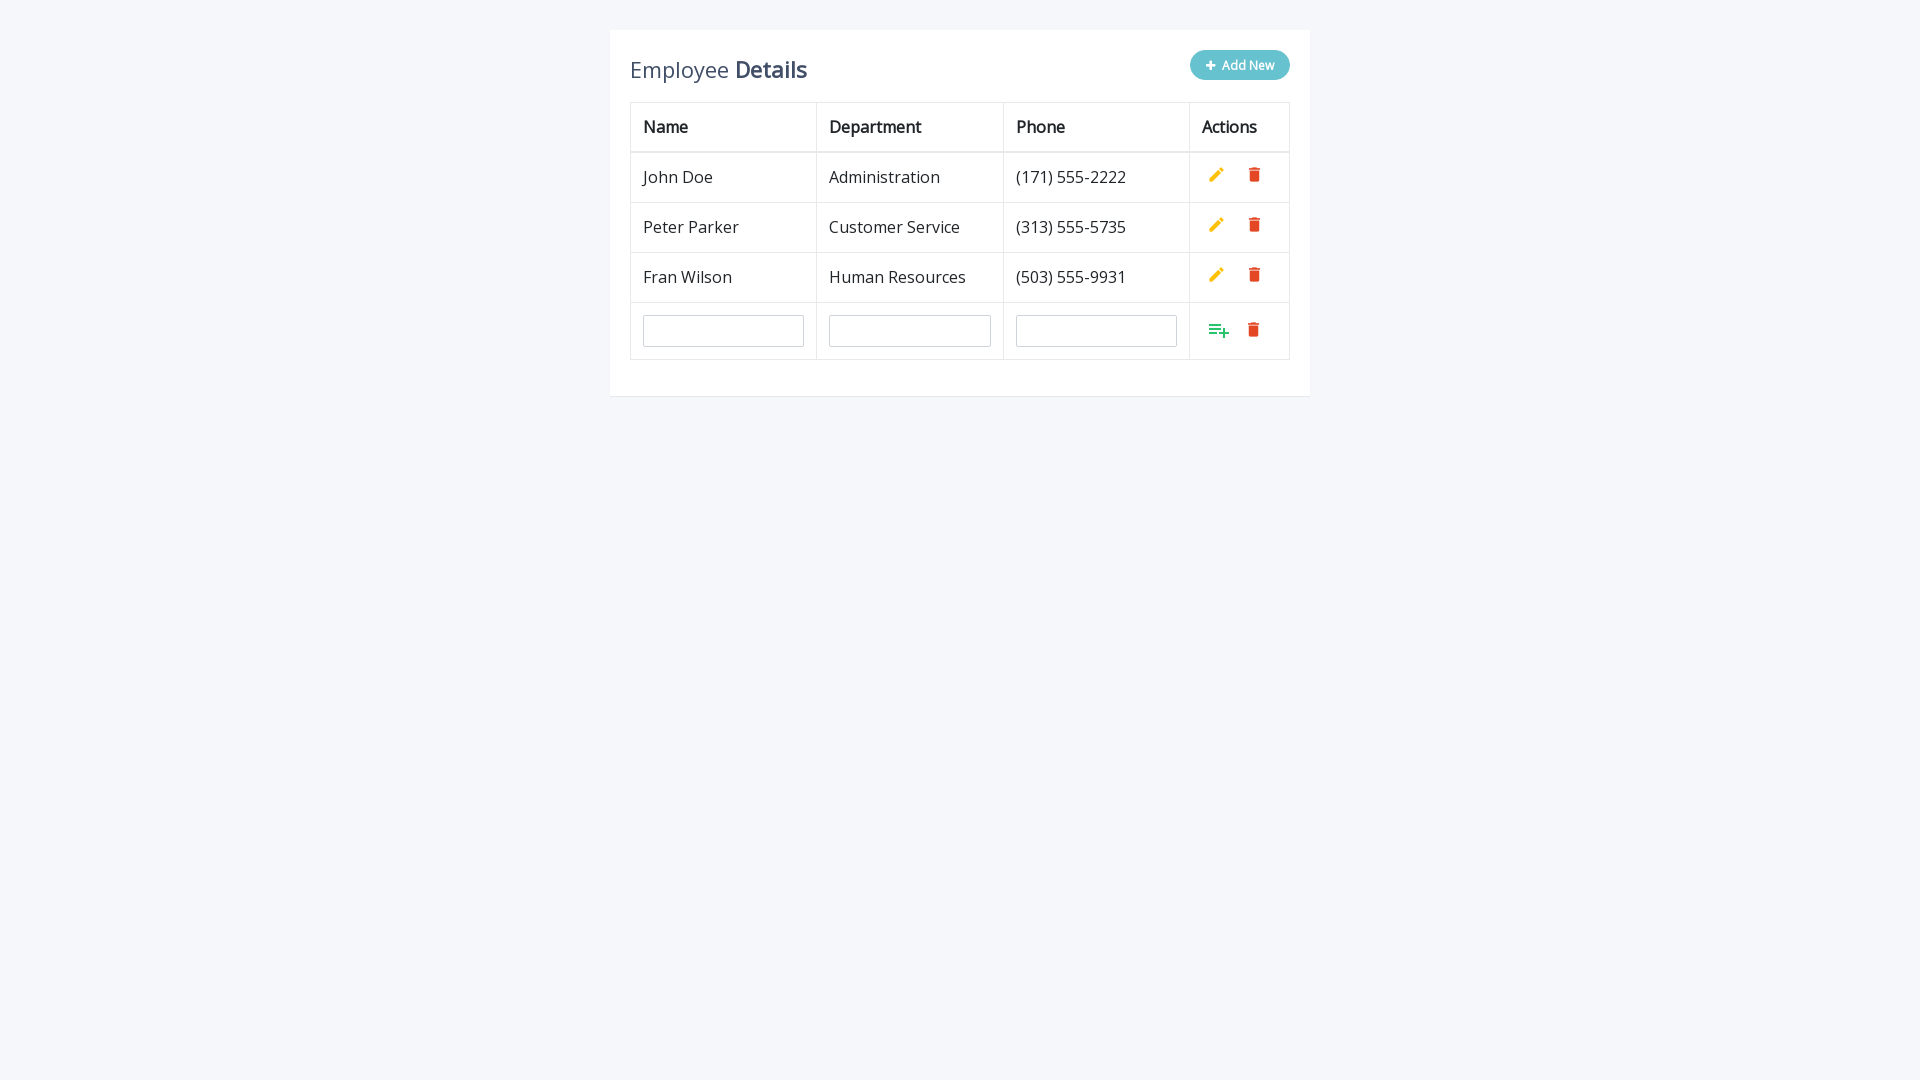

Waited 500ms for form to appear
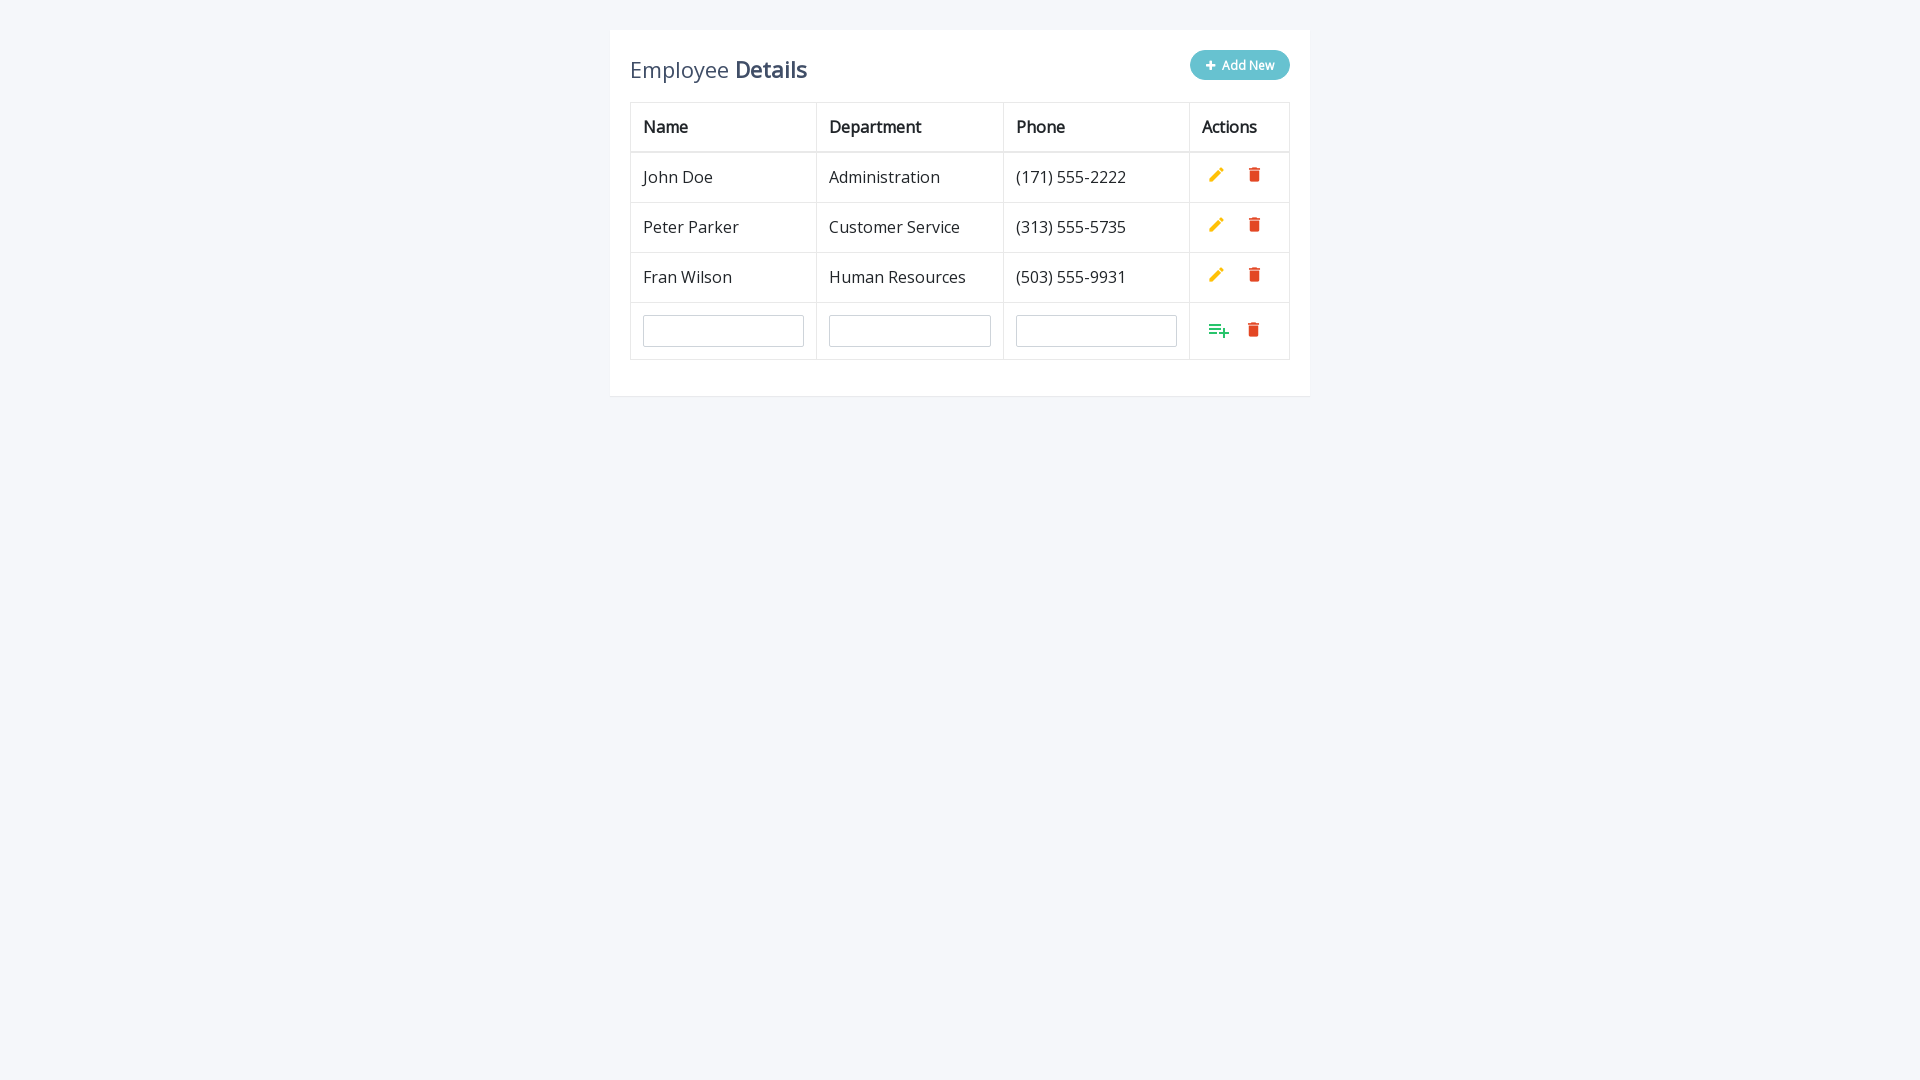

Filled name field with 'Goran Mitic' on input[name='name']
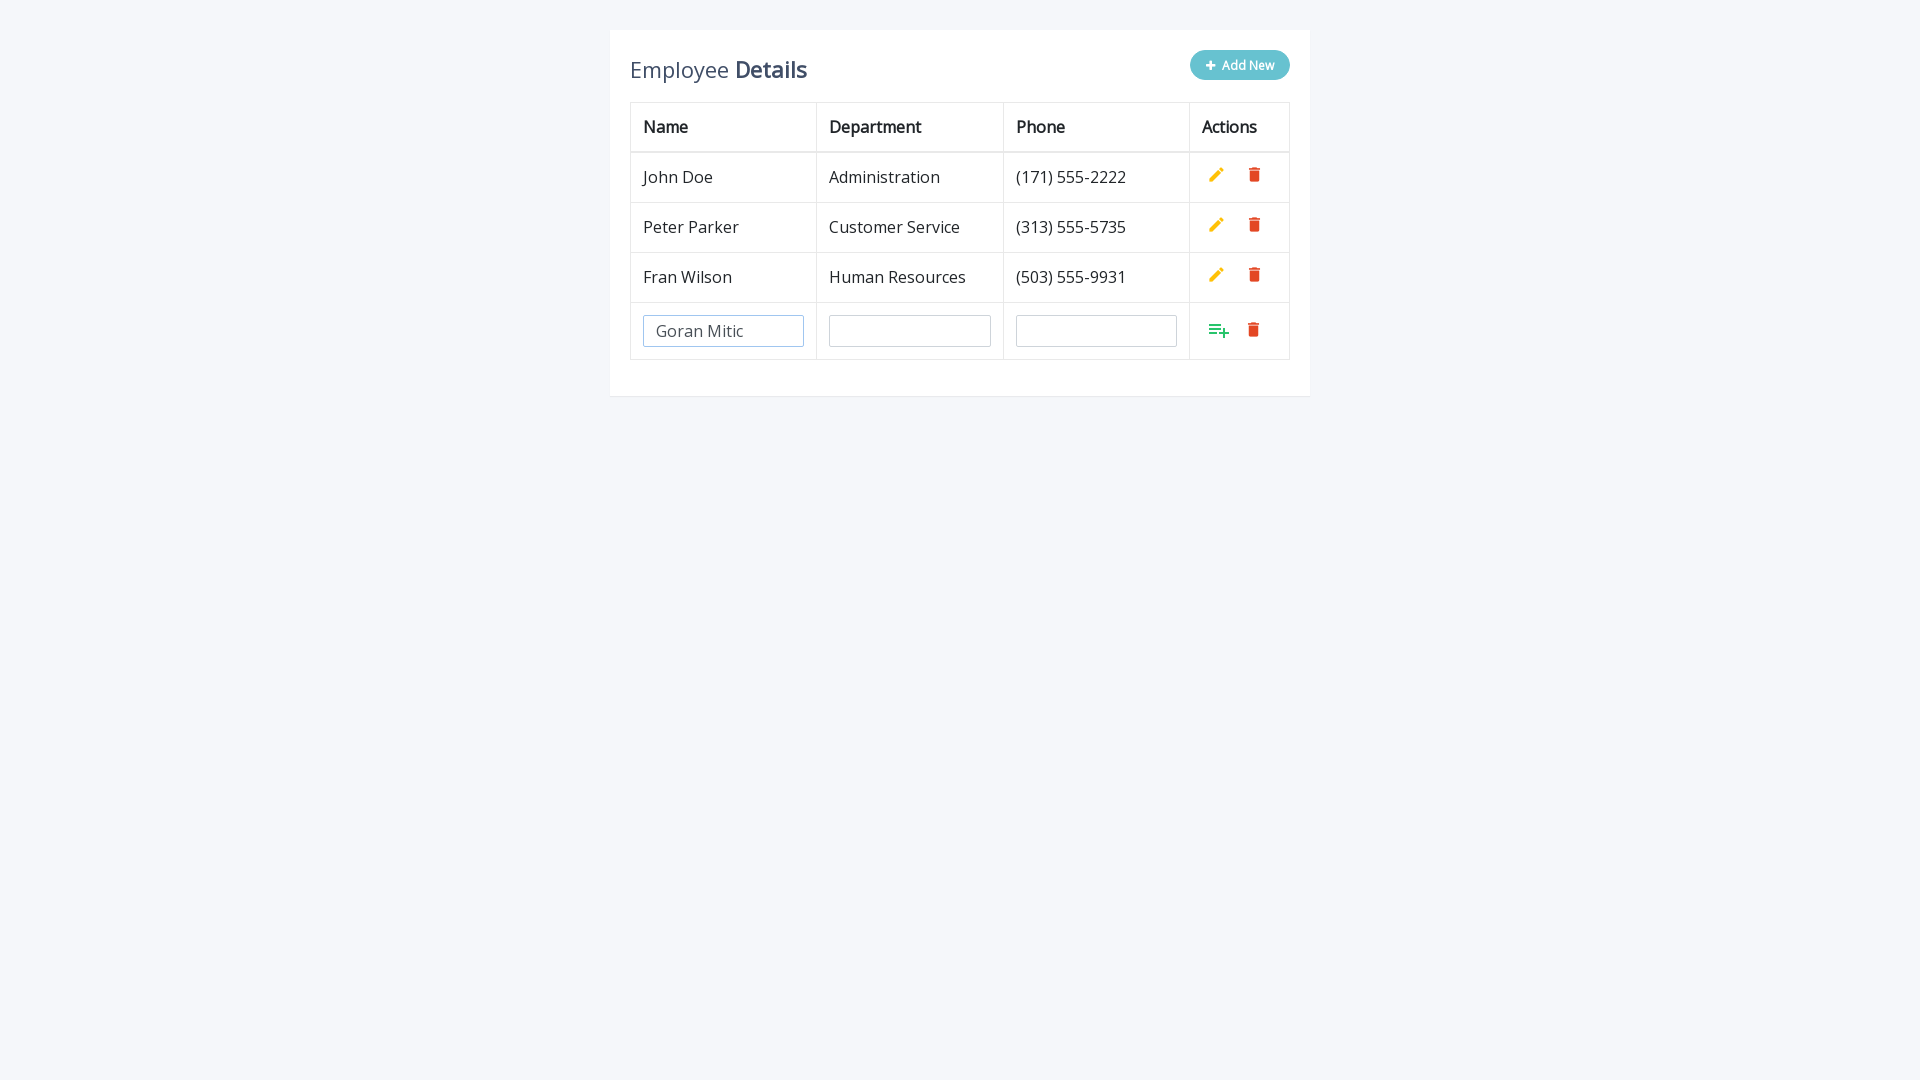

Waited 500ms after name entry
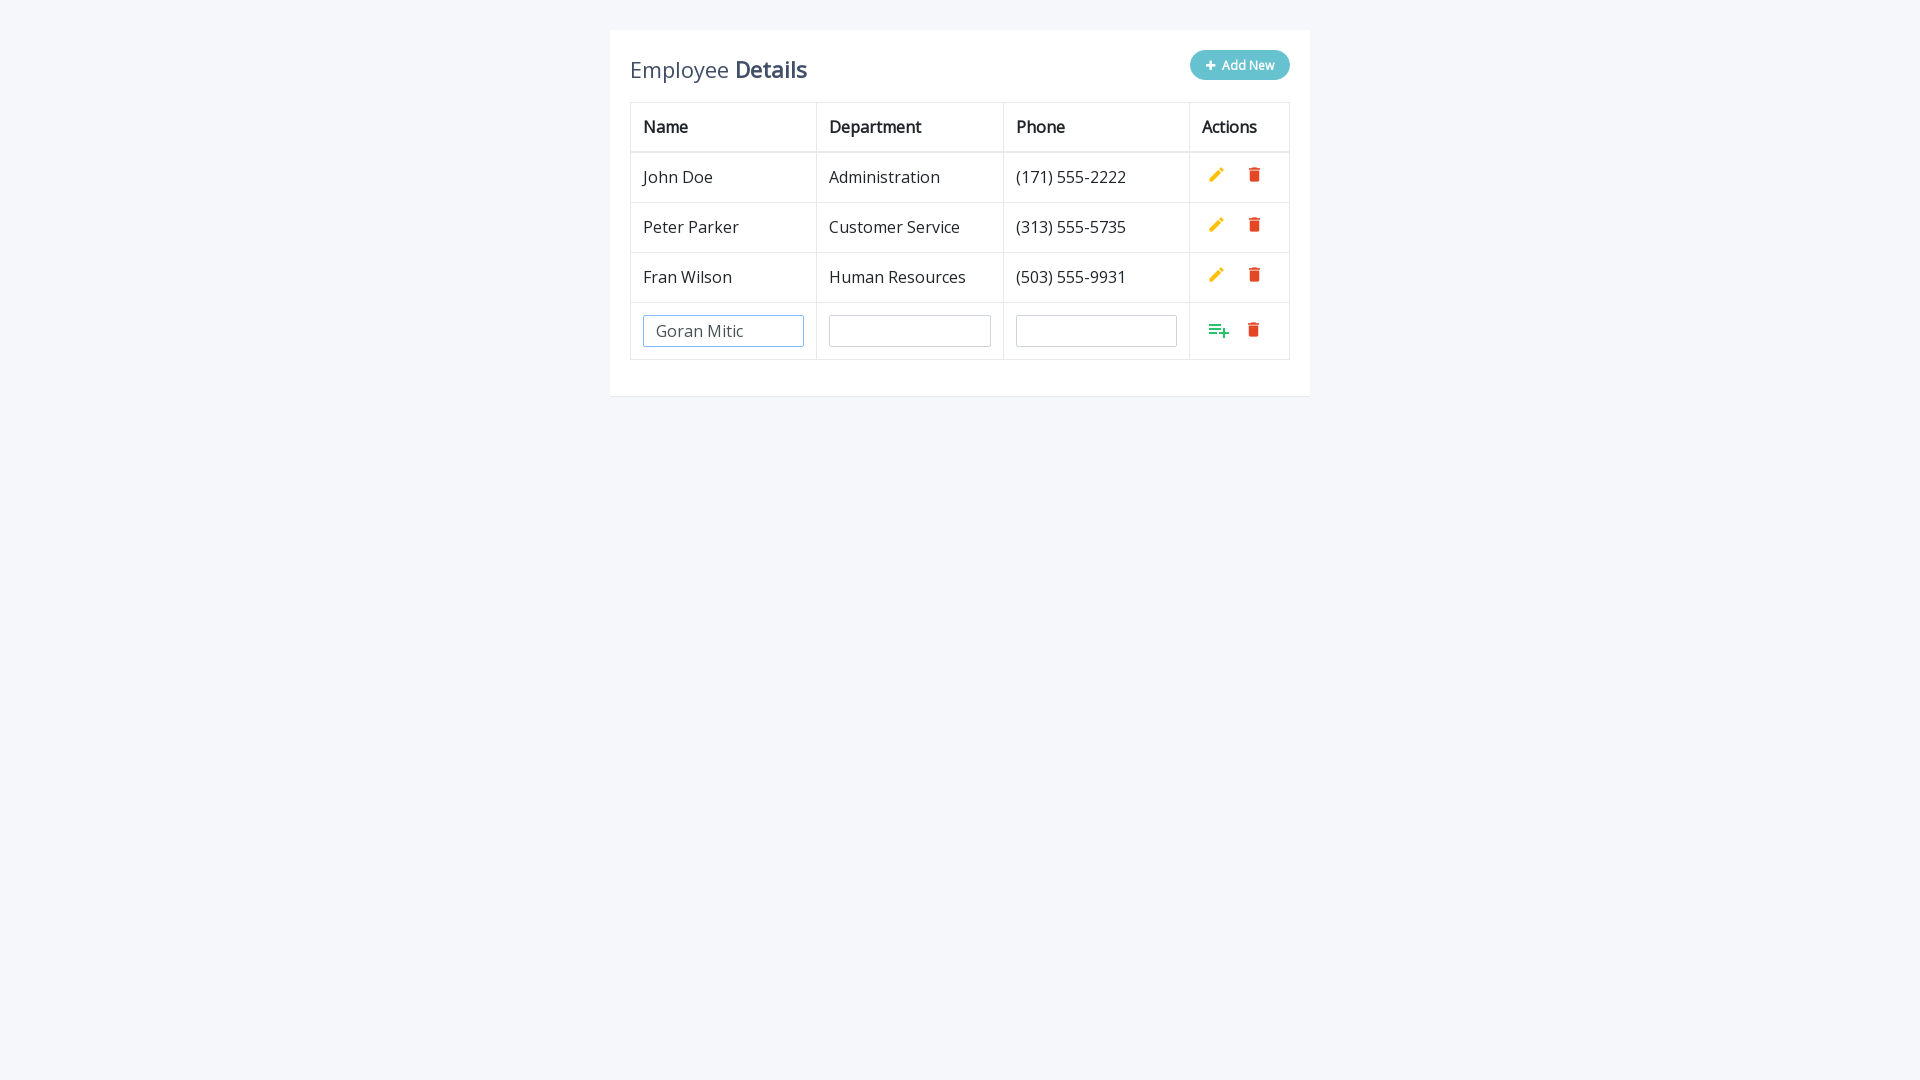

Clicked Add button to confirm name at (1219, 330) on xpath=//table[contains(@class, 'table-bordered')]//tr[last()]//a[@class='add']
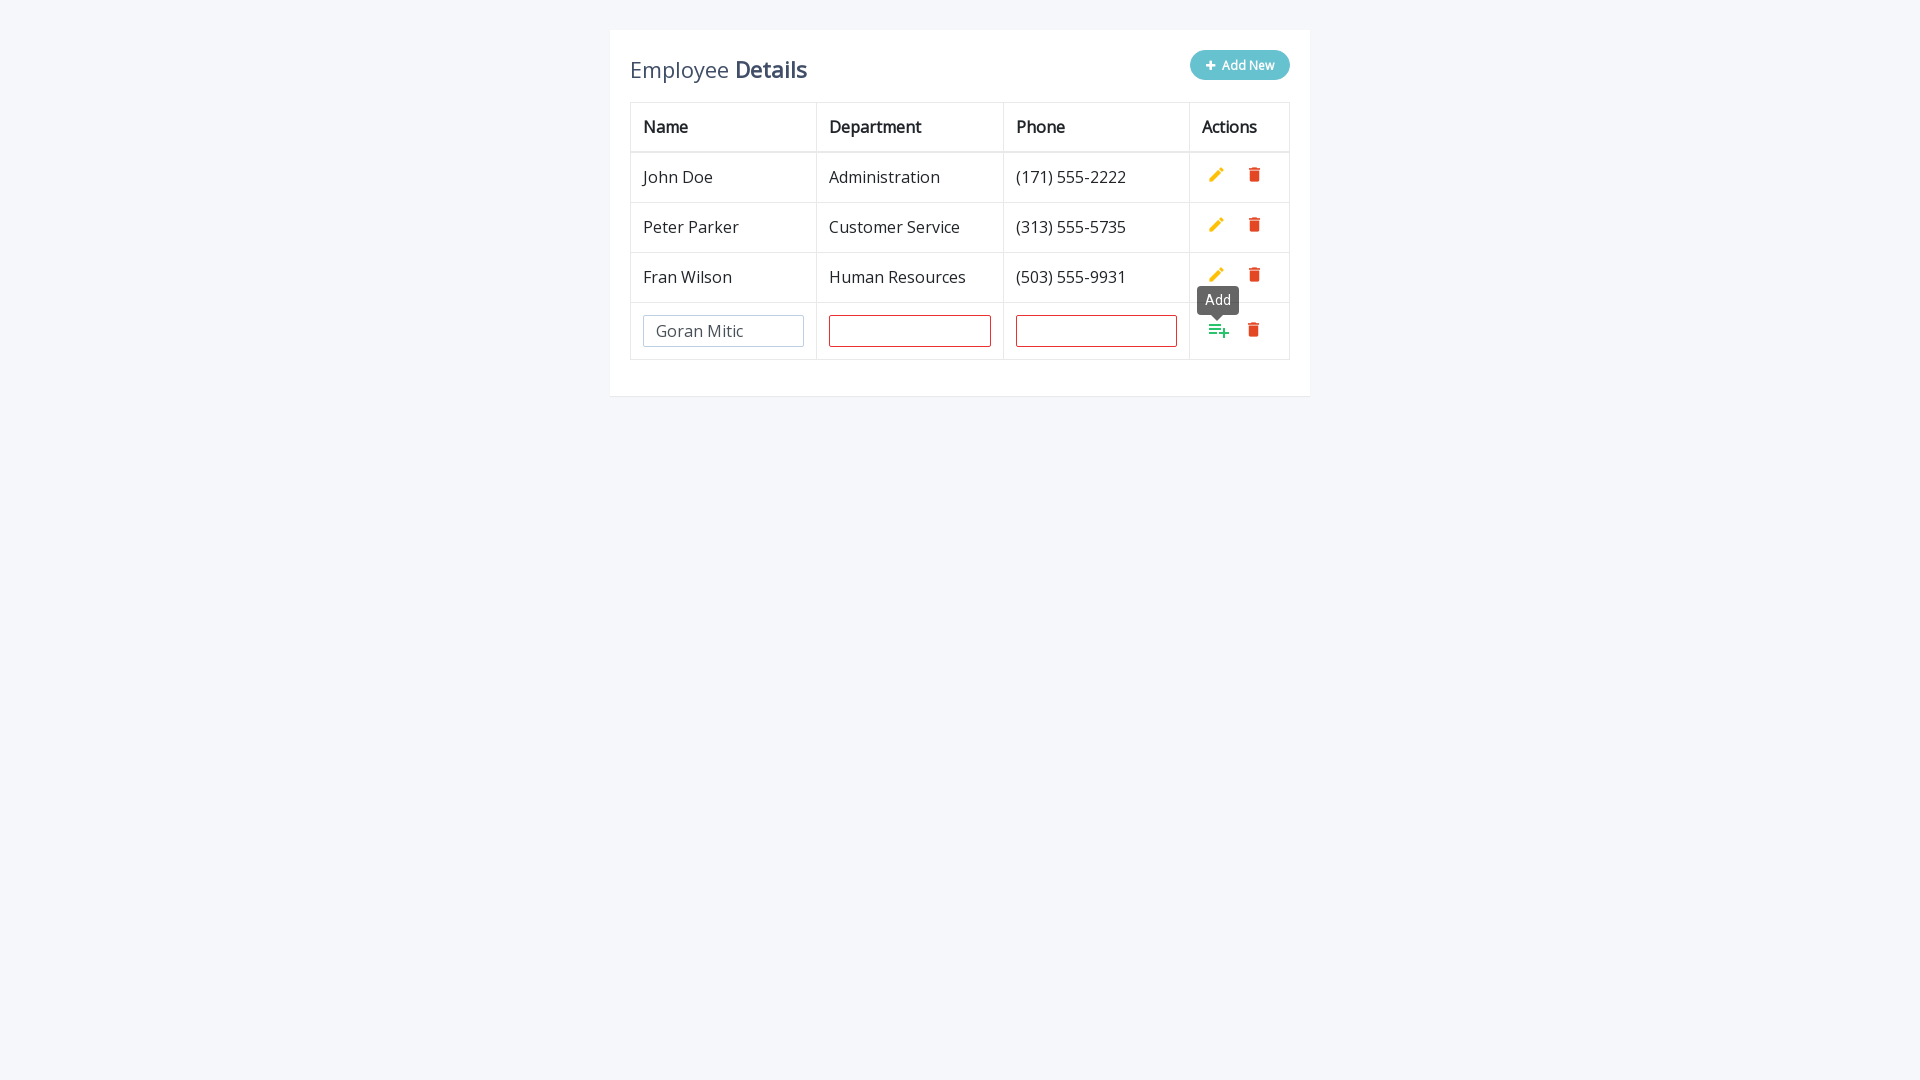

Waited 500ms after confirming name
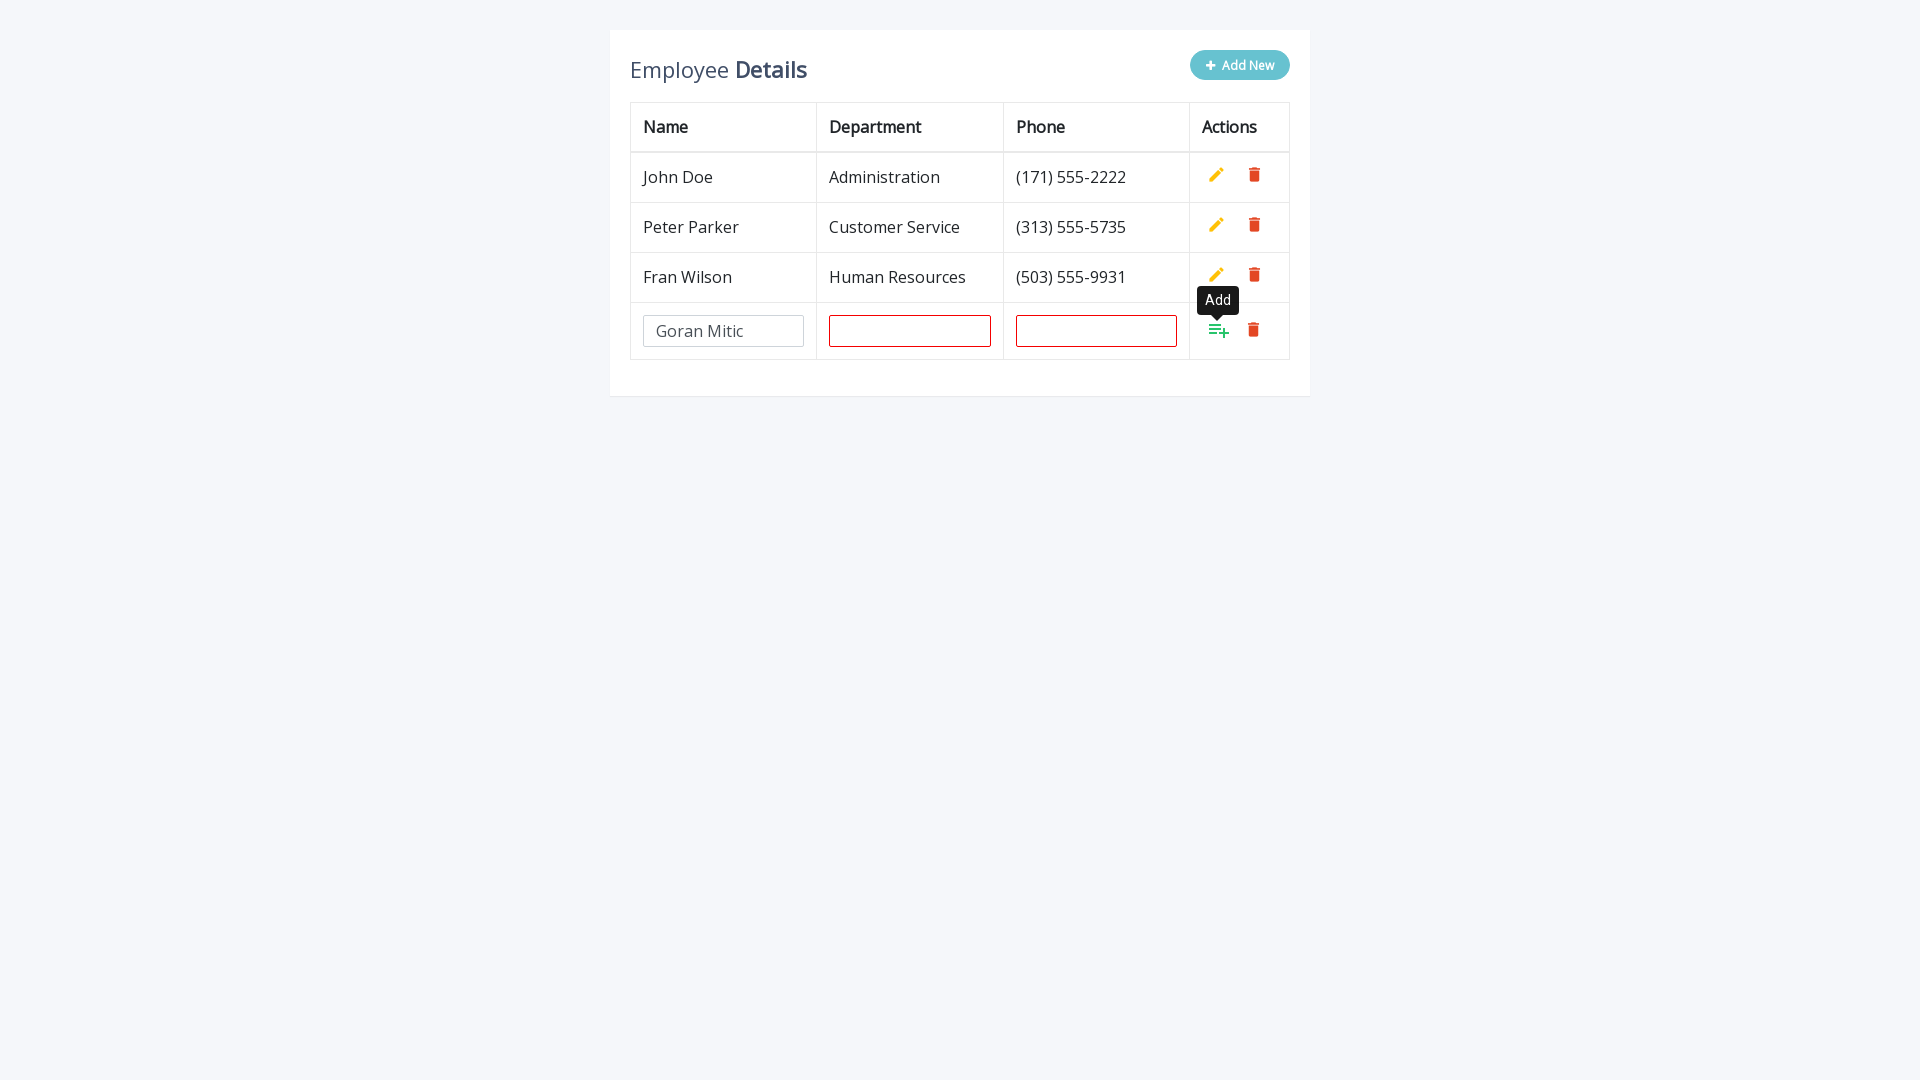

Filled department field with 'Quality Assurance' on input[name='department']
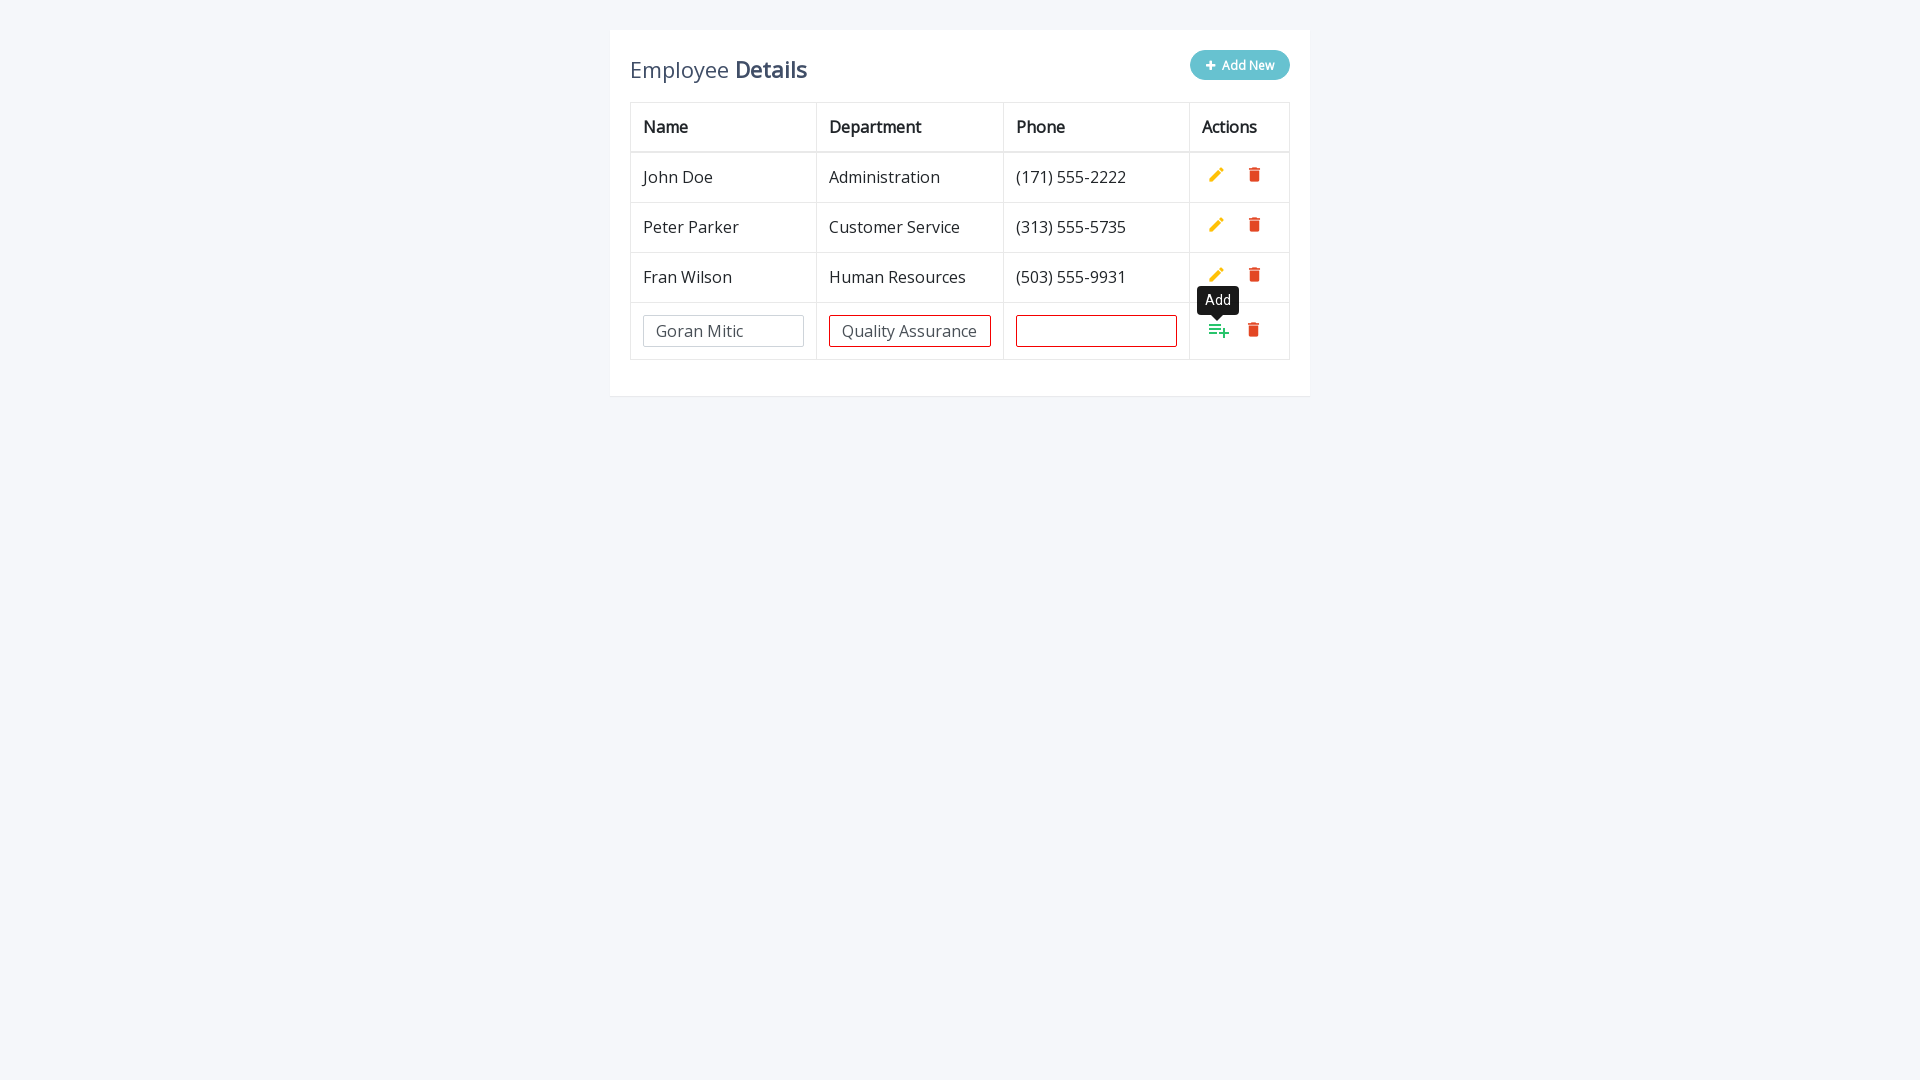

Waited 500ms after department entry
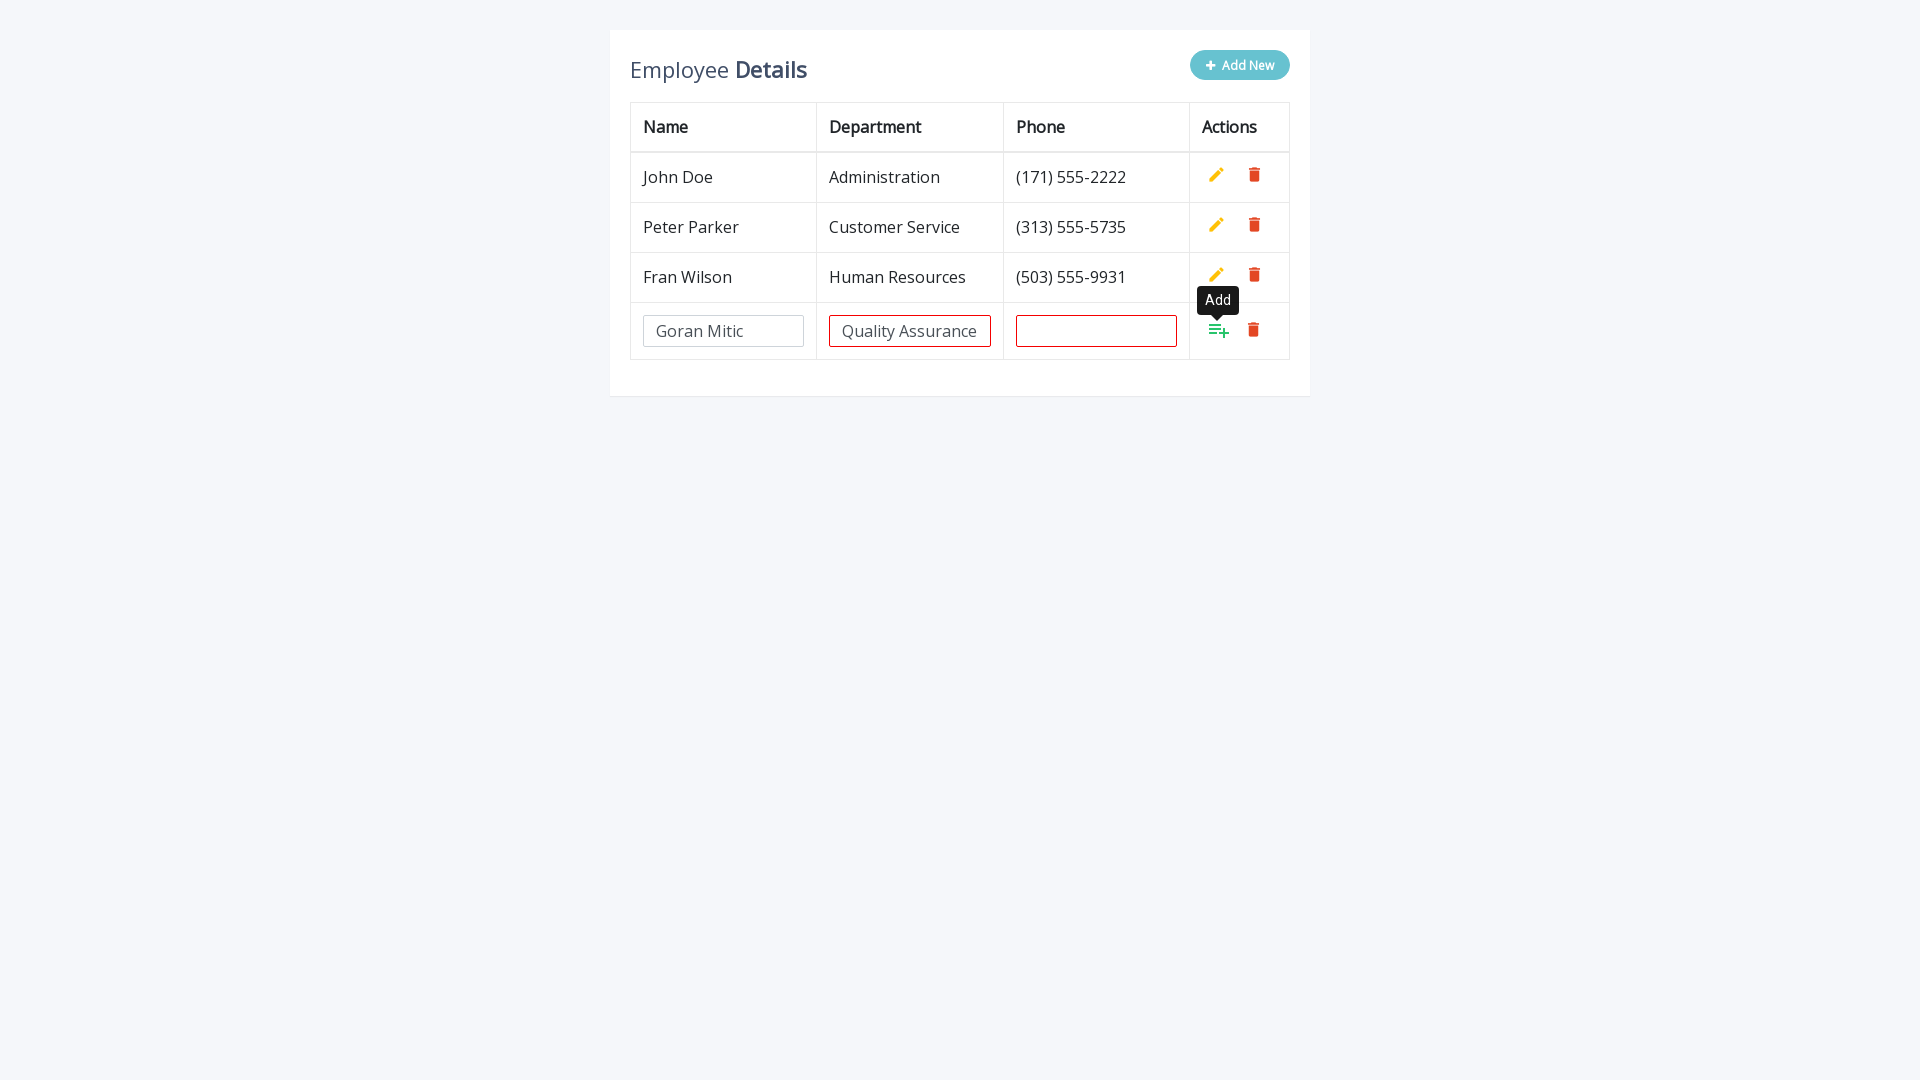

Clicked Add button to confirm department at (1219, 330) on xpath=//table[contains(@class, 'table-bordered')]//tr[last()]//a[@class='add']
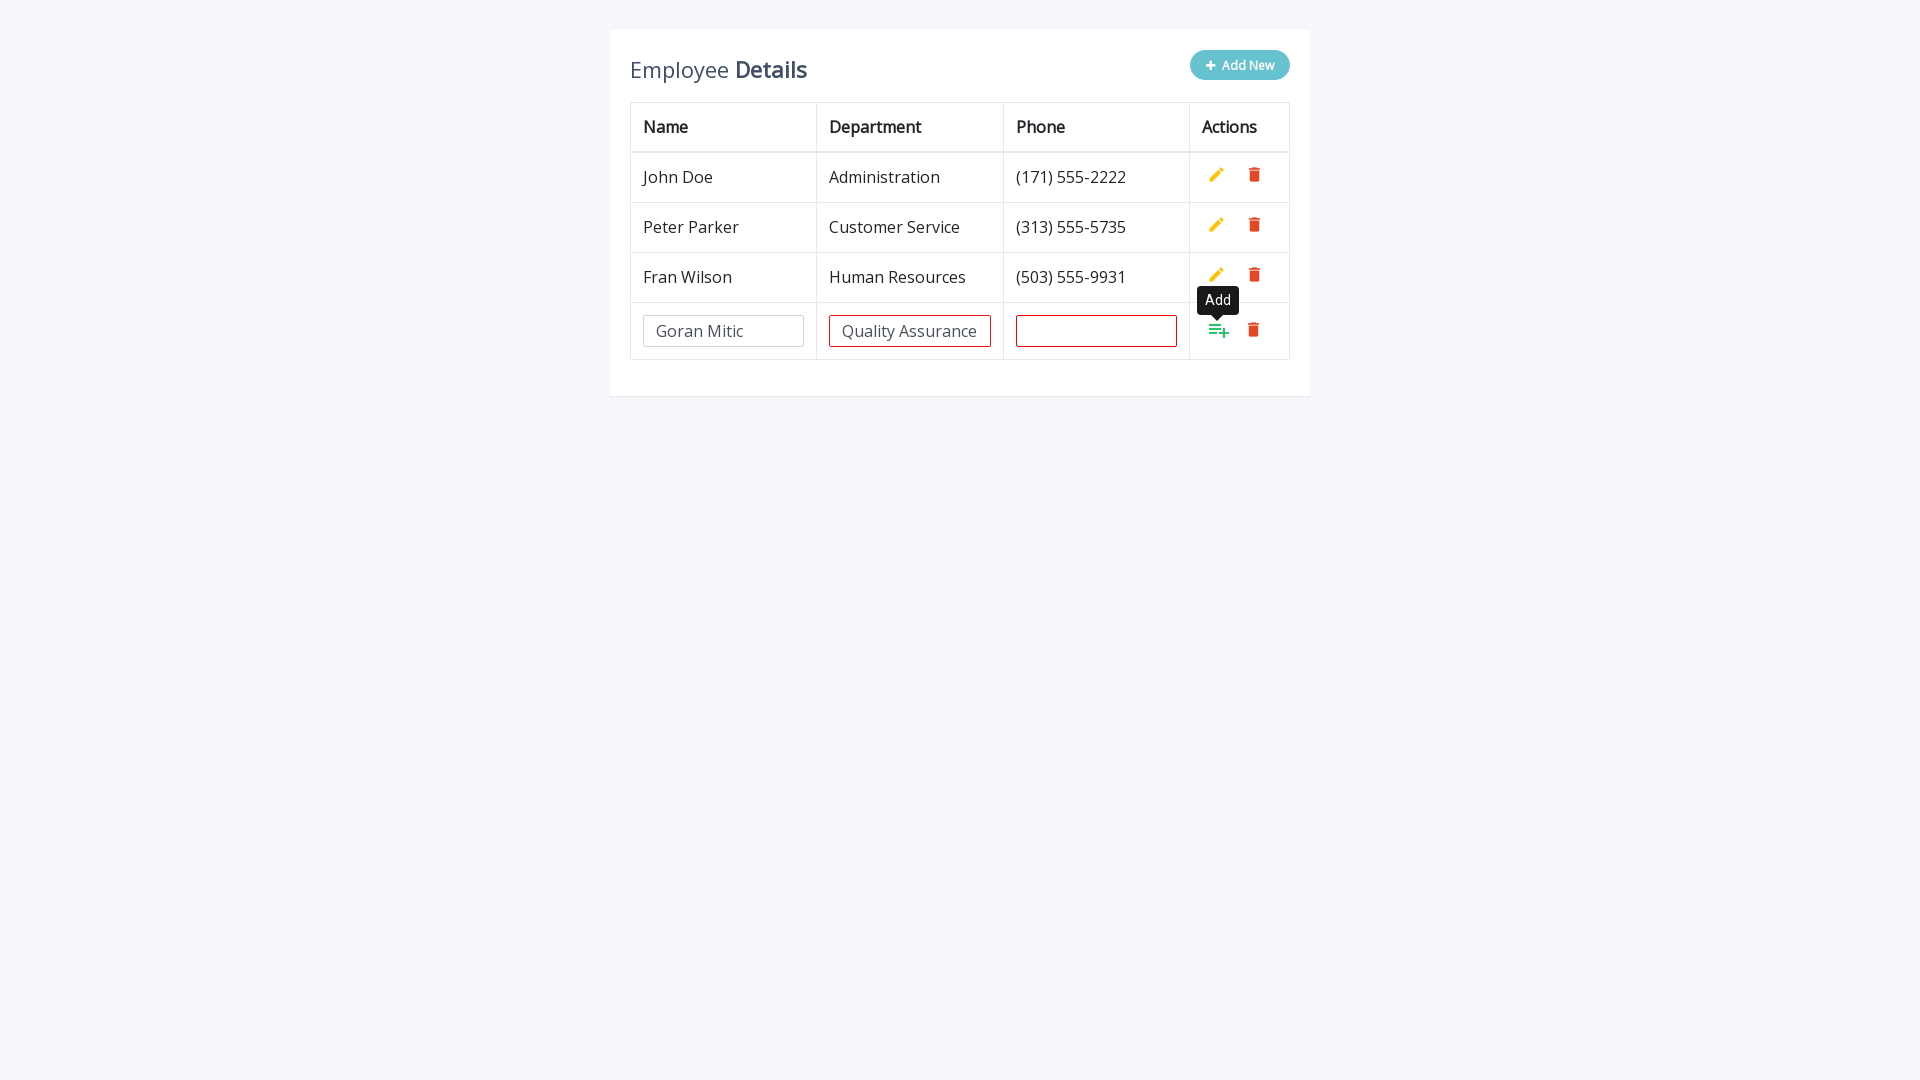

Waited 500ms after confirming department
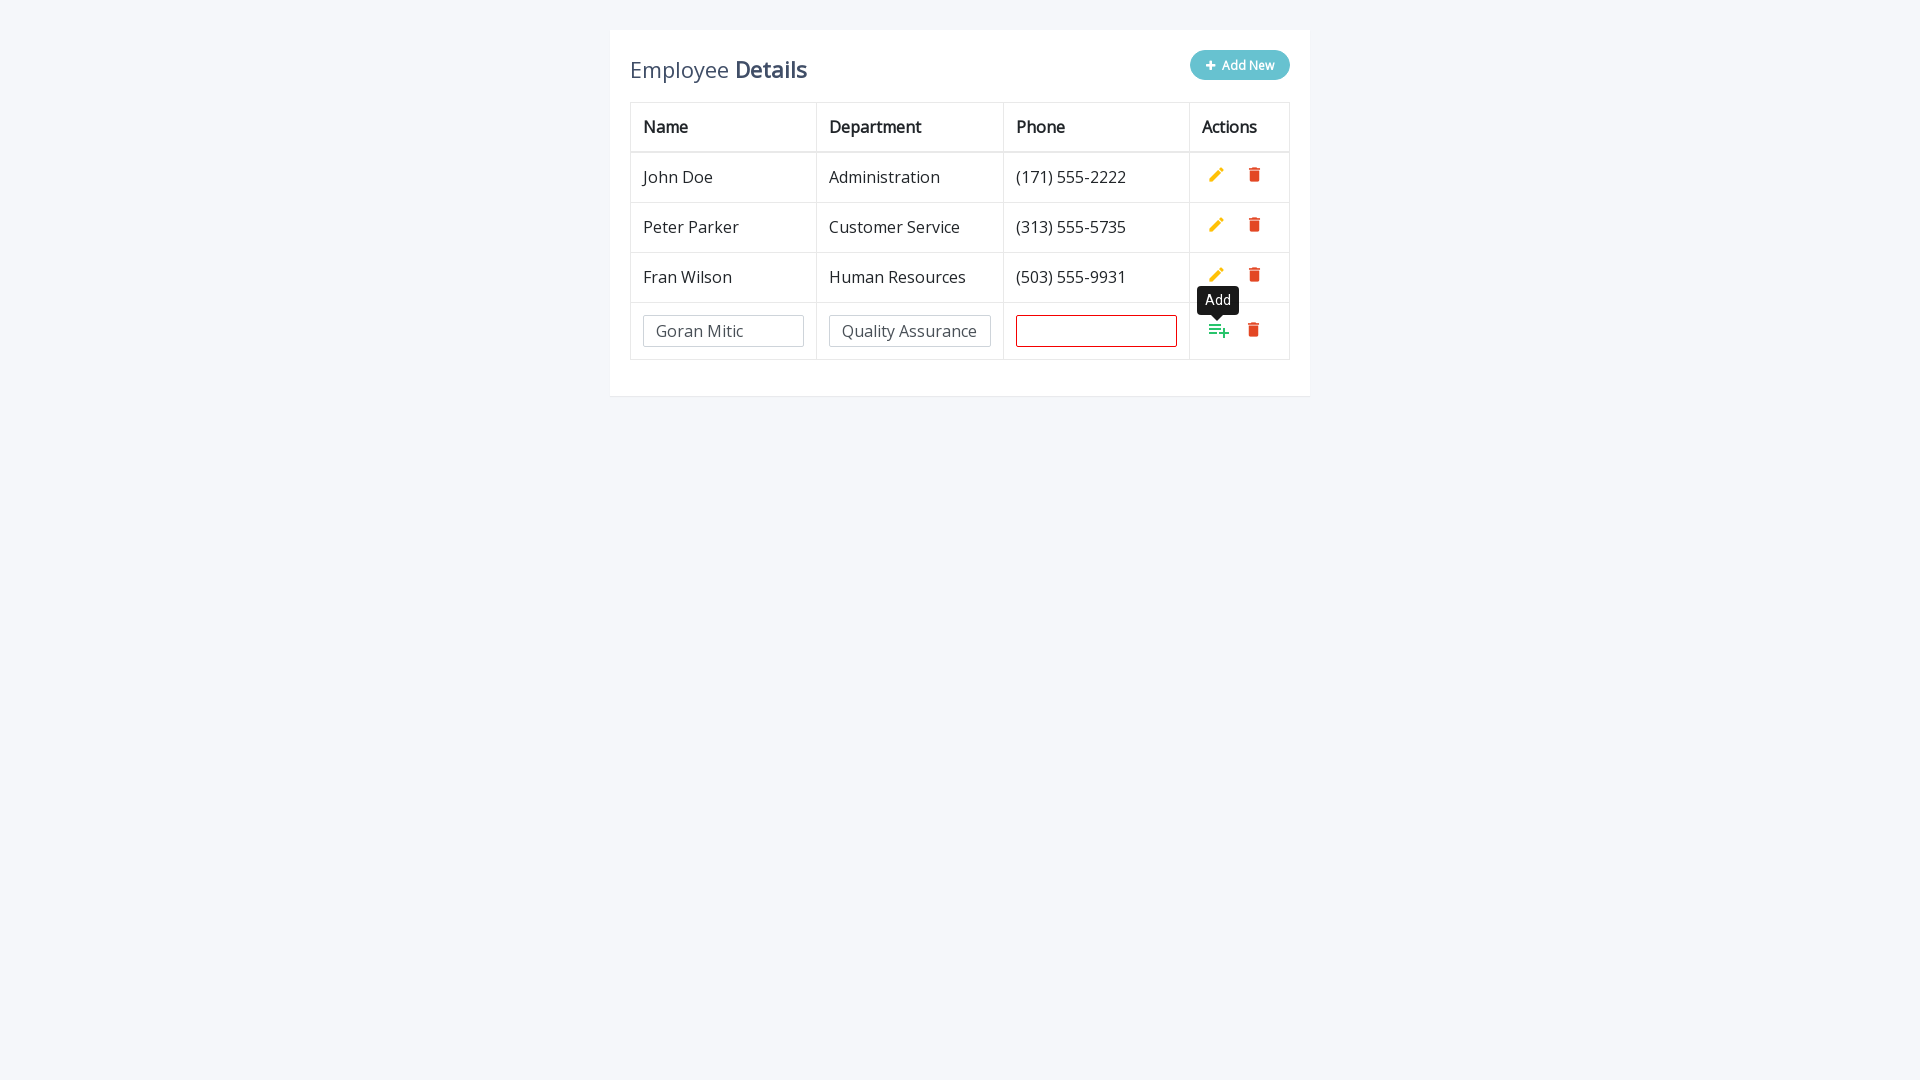

Filled phone field with '(069)555-333' on input[name='phone']
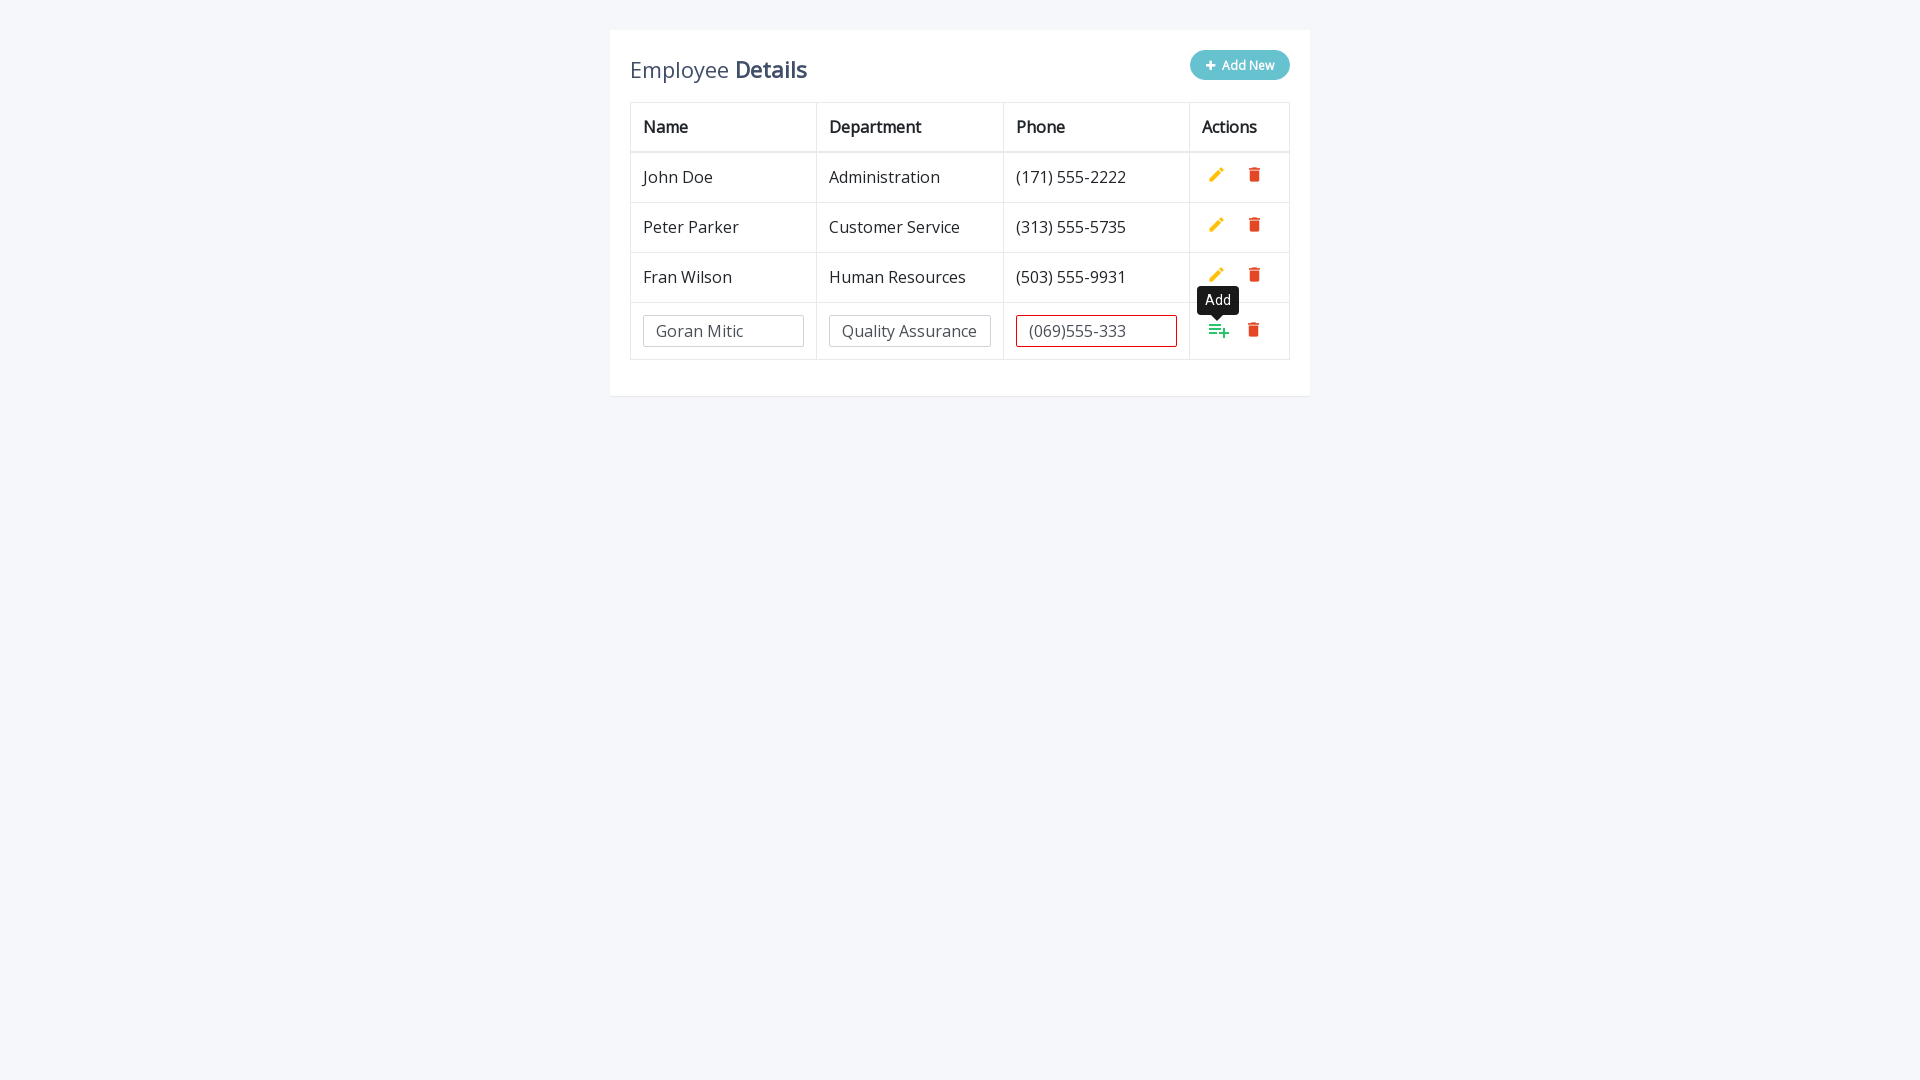

Waited 500ms after phone entry
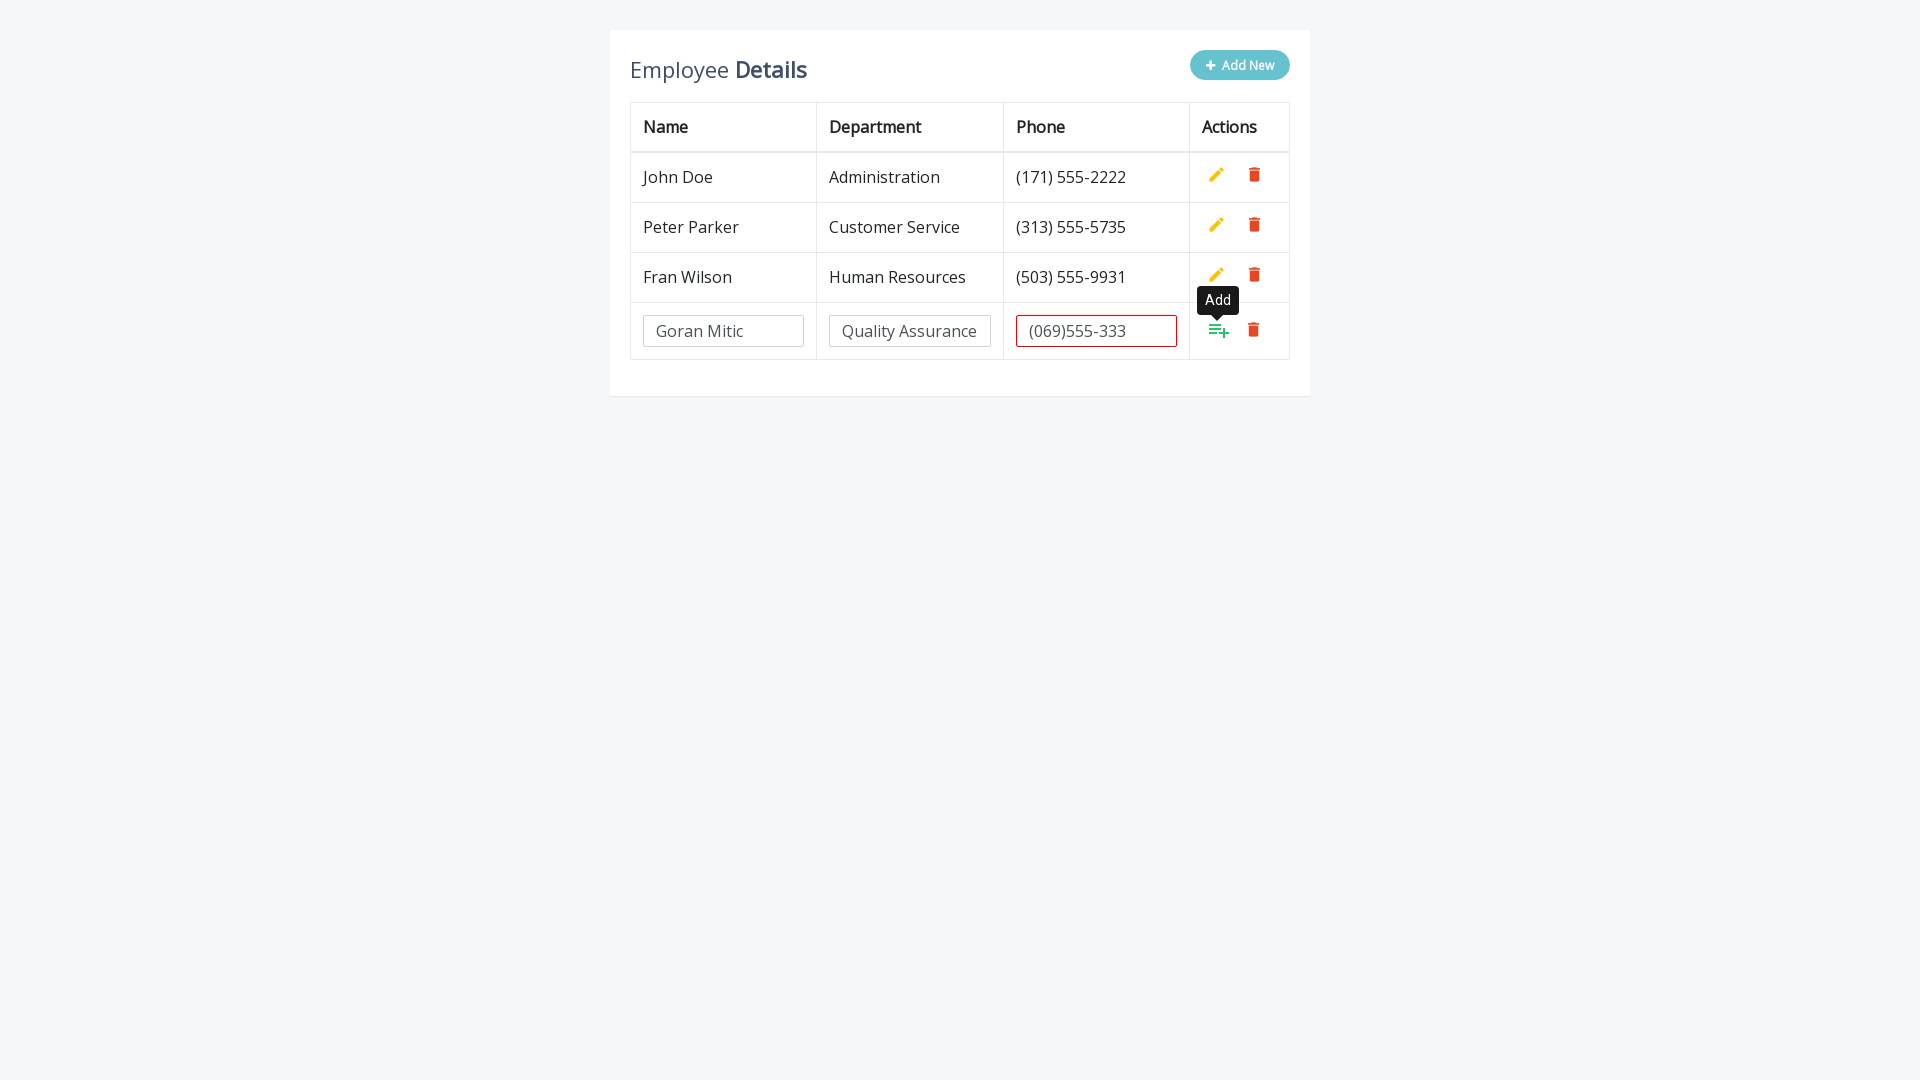

Clicked Add button to complete row 1 at (1219, 330) on xpath=//table[contains(@class, 'table-bordered')]//tr[last()]//a[@class='add']
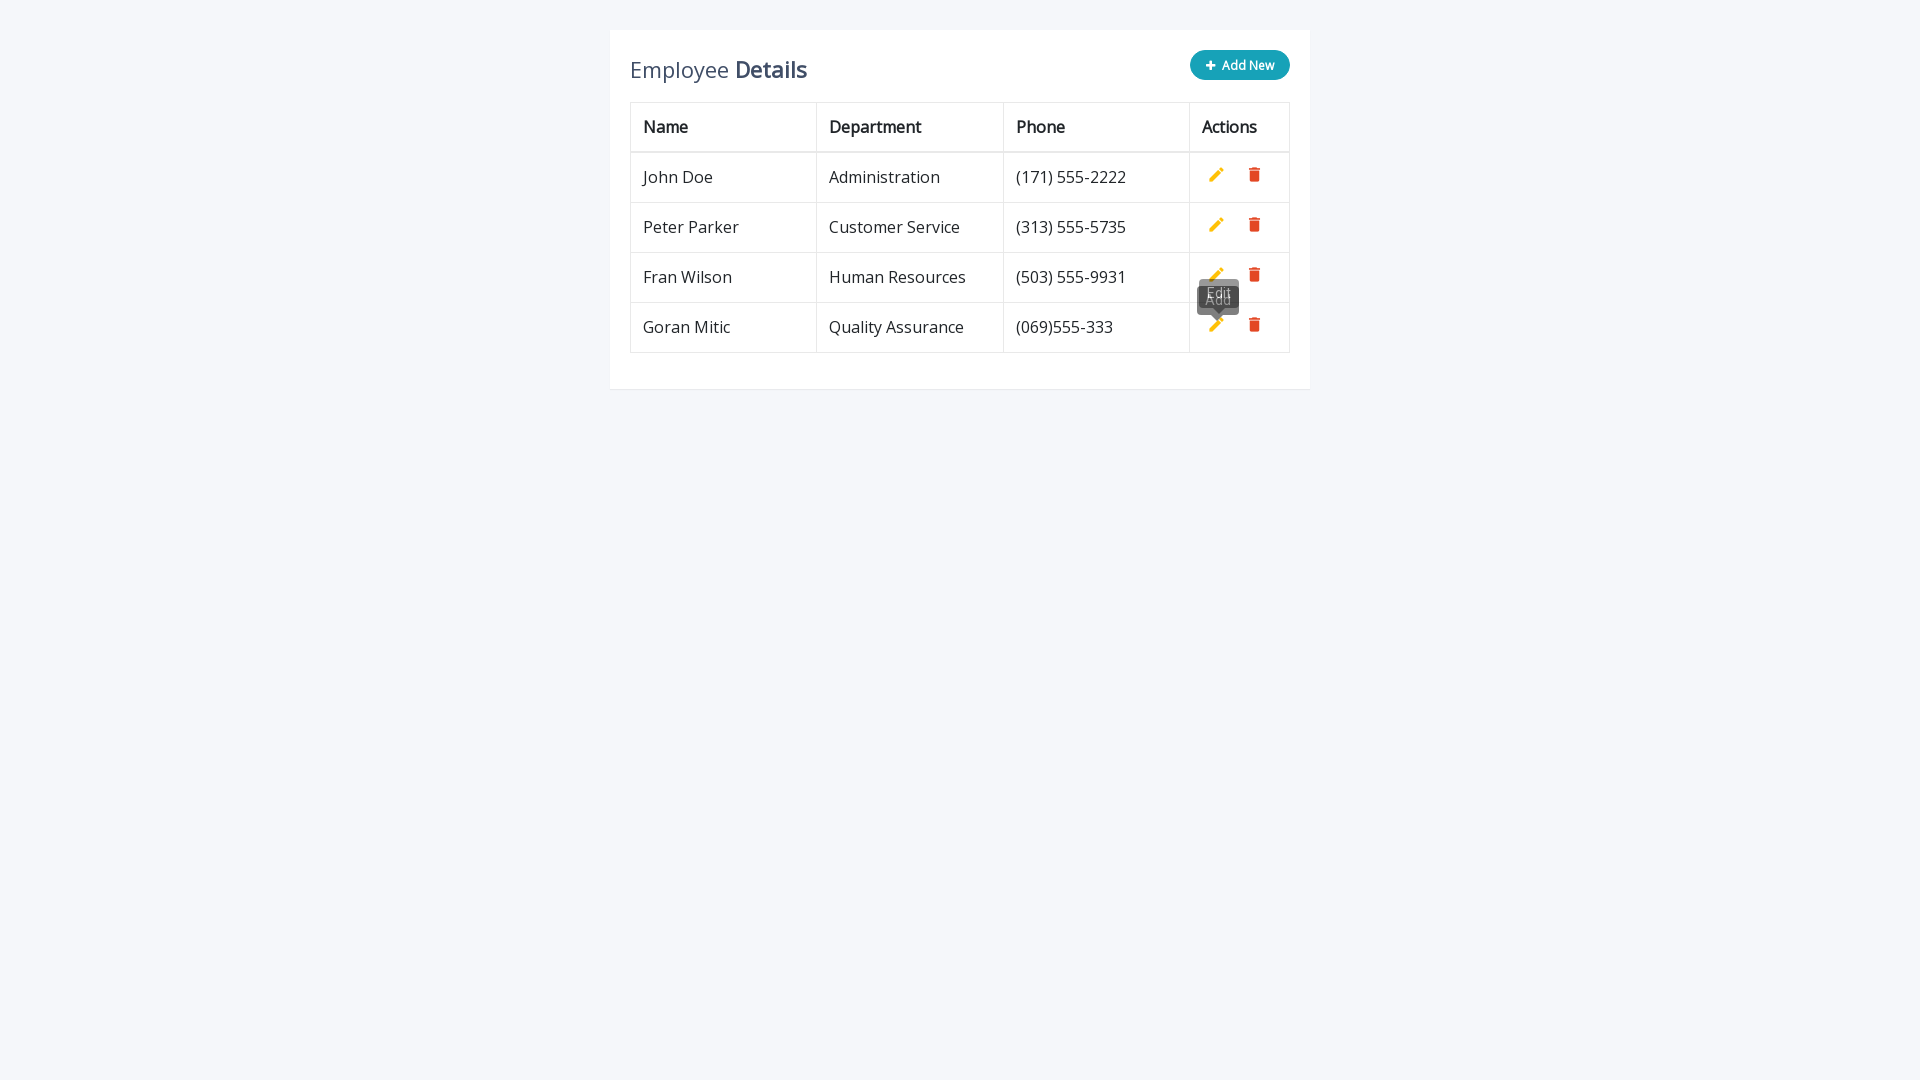

Clicked 'Add New' button for row 2 at (1240, 65) on button[type='button']
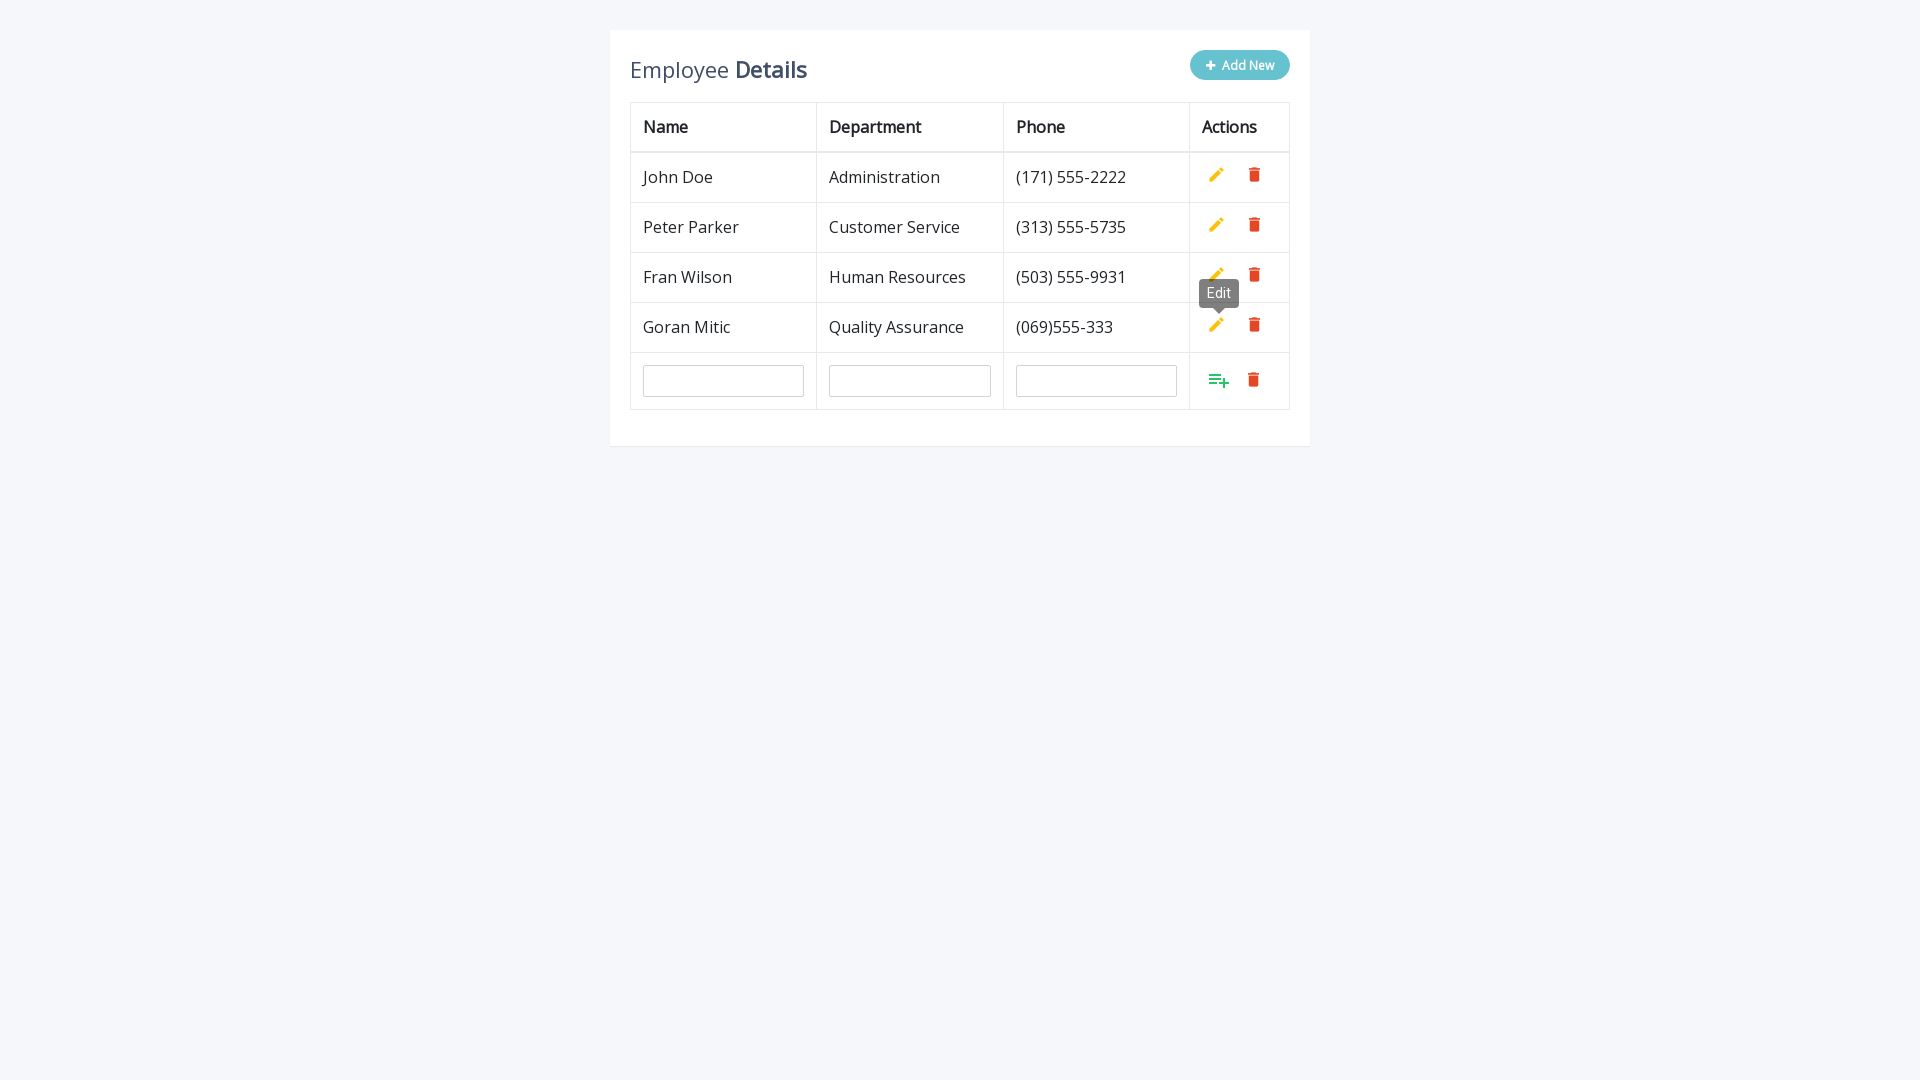

Waited 500ms for form to appear
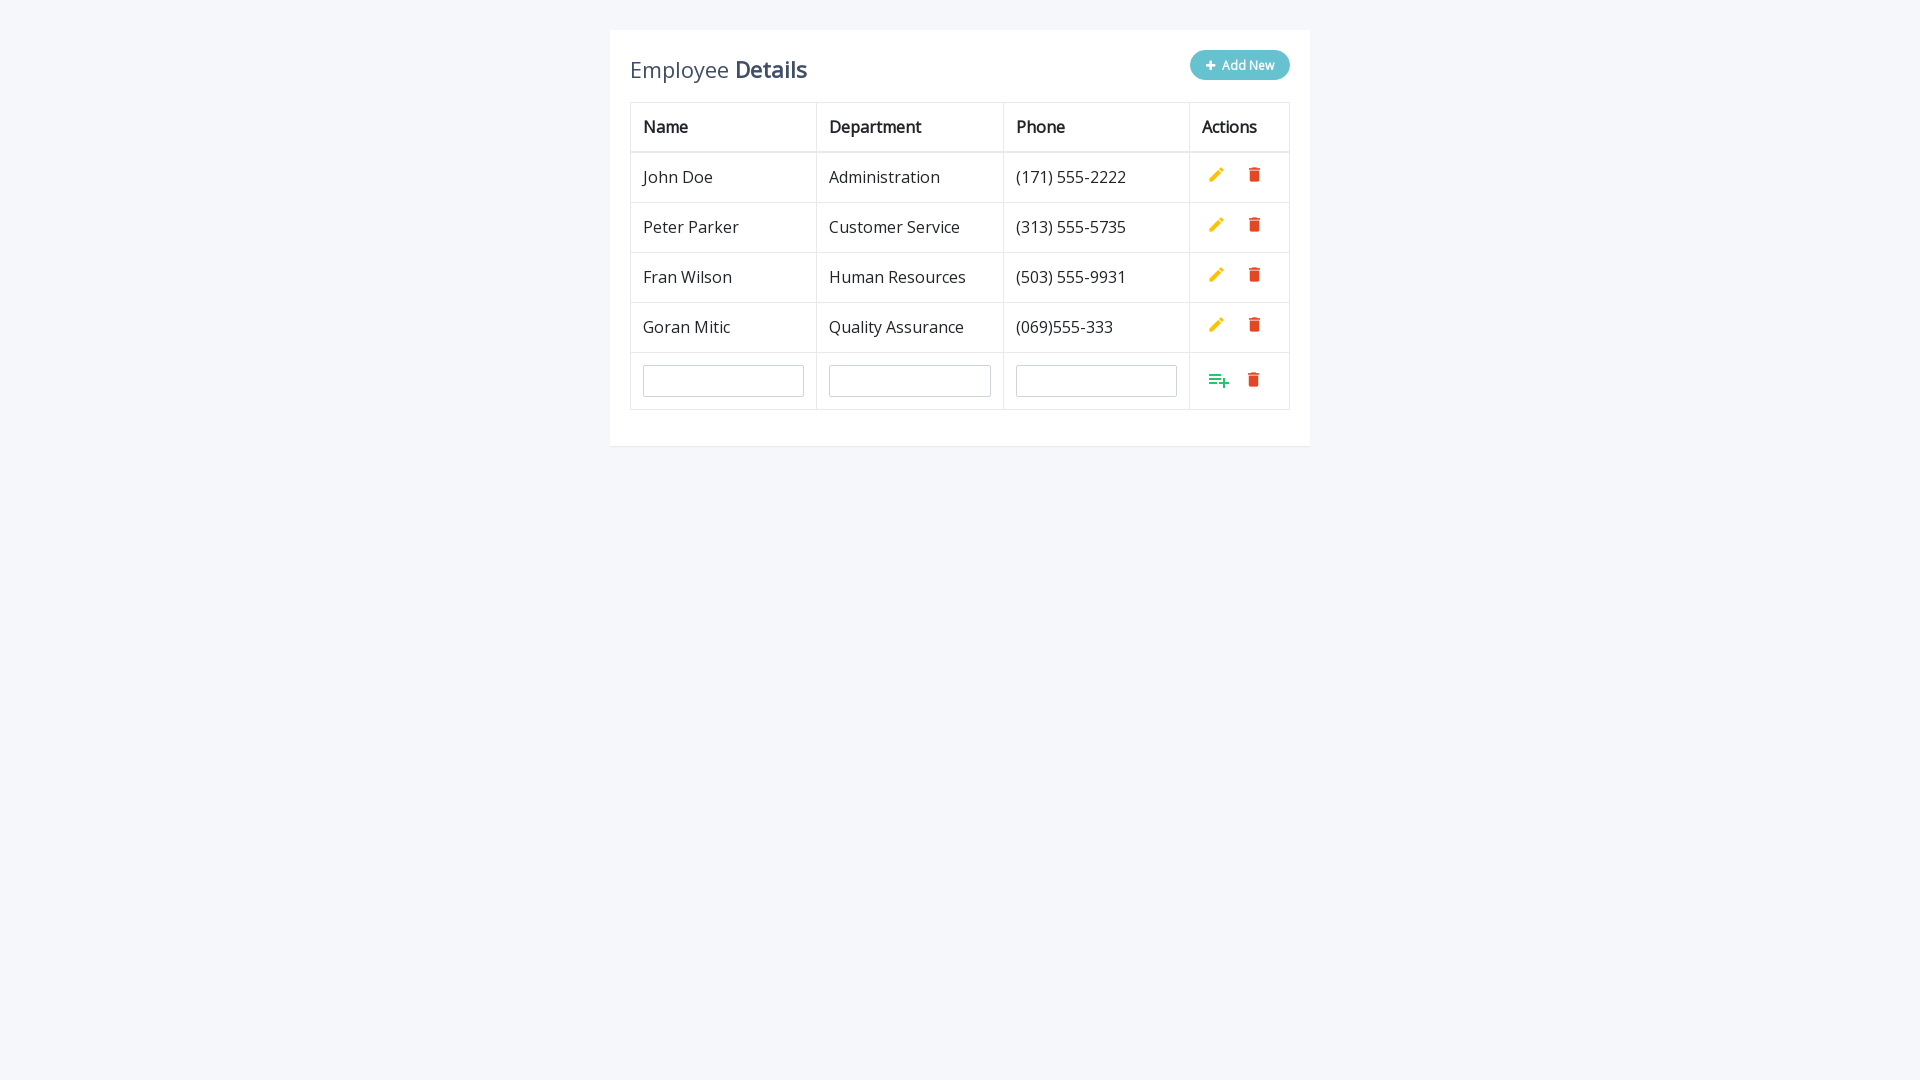

Filled name field with 'Goran Mitic' on input[name='name']
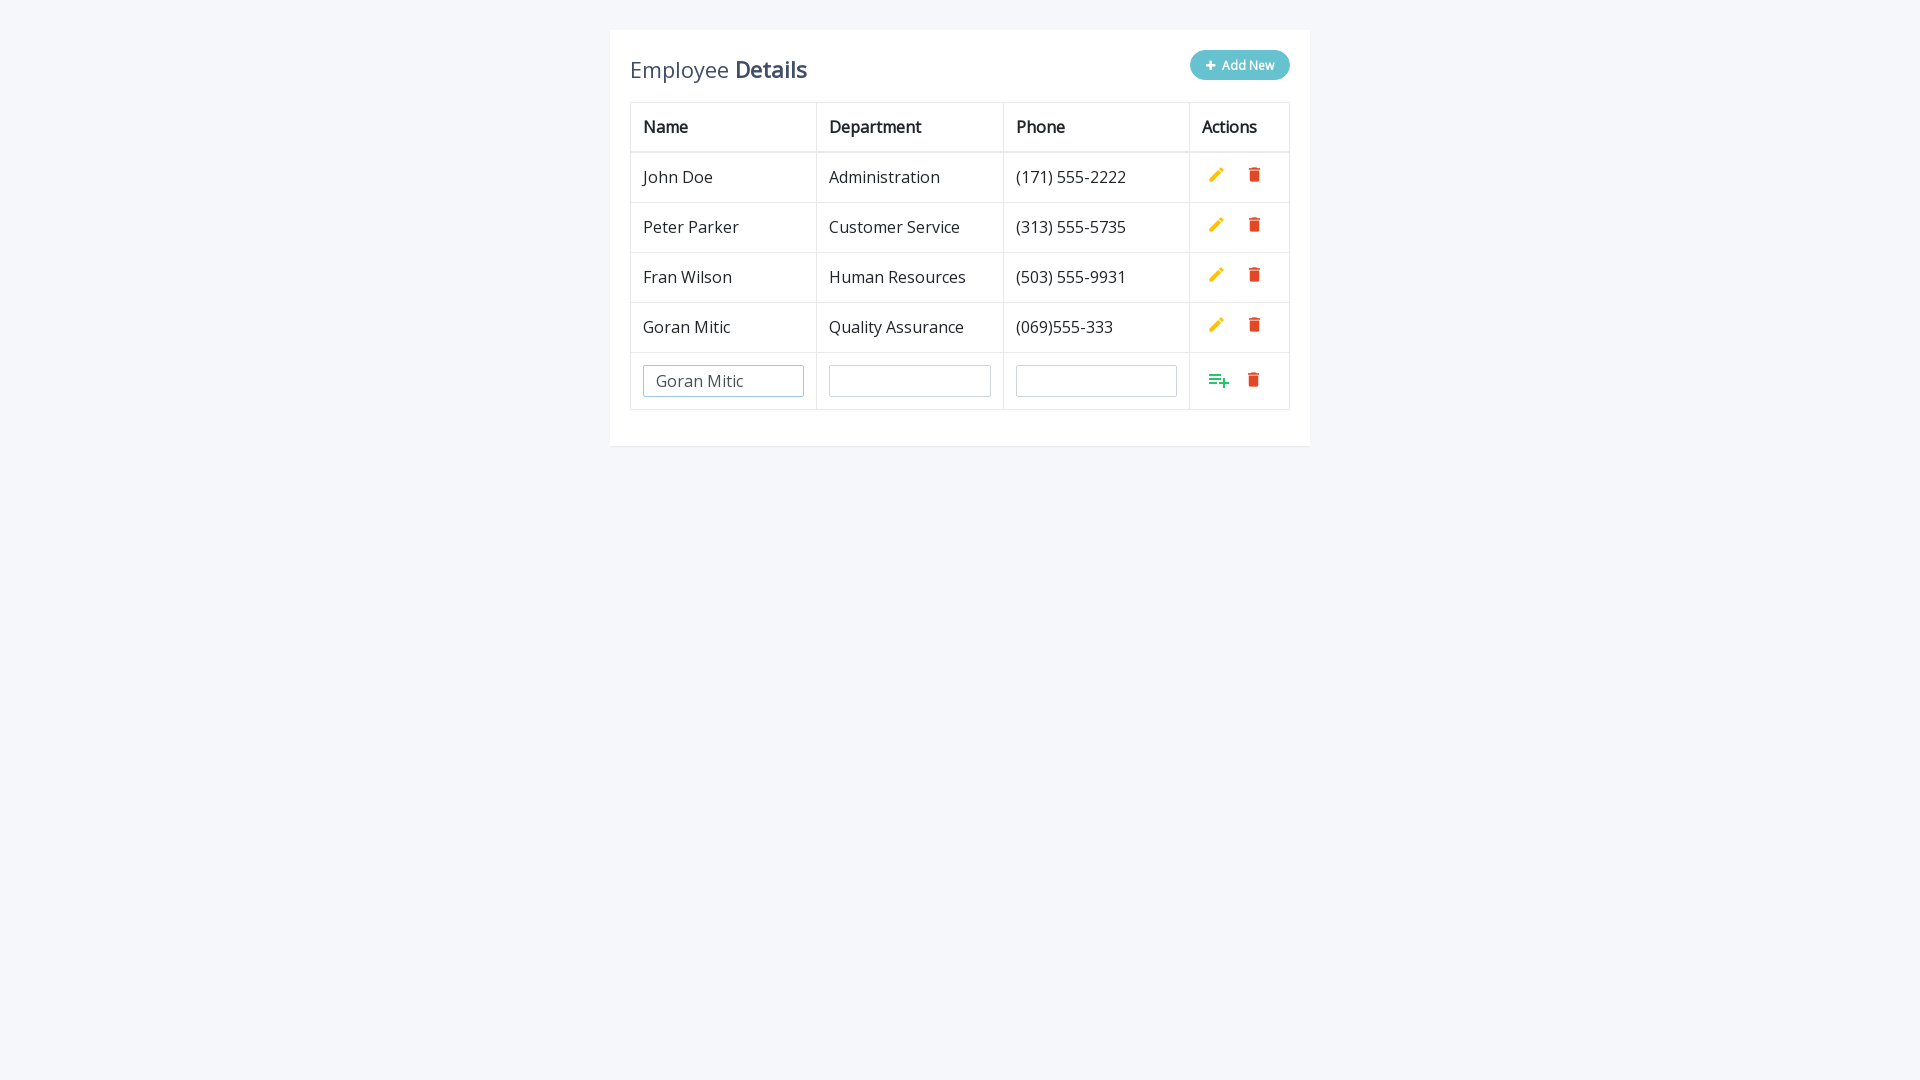

Waited 500ms after name entry
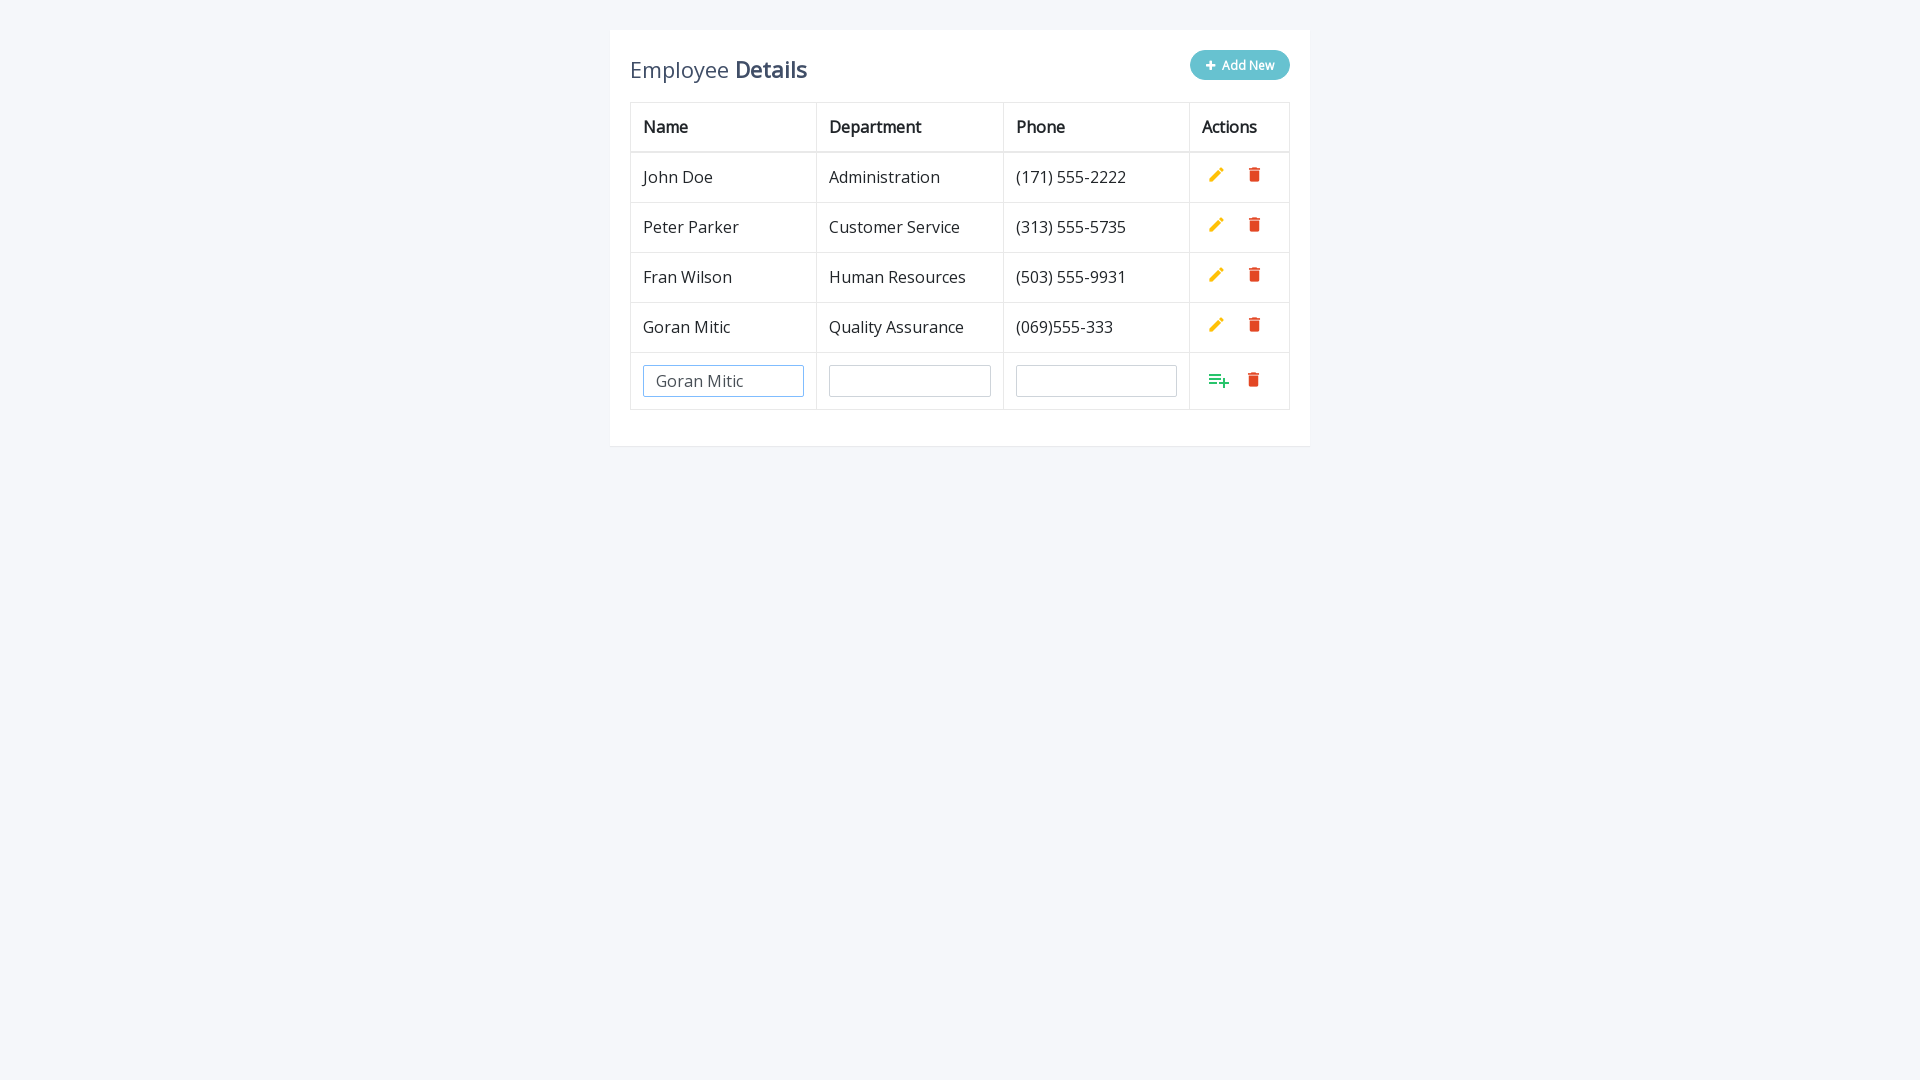

Clicked Add button to confirm name at (1219, 380) on xpath=//table[contains(@class, 'table-bordered')]//tr[last()]//a[@class='add']
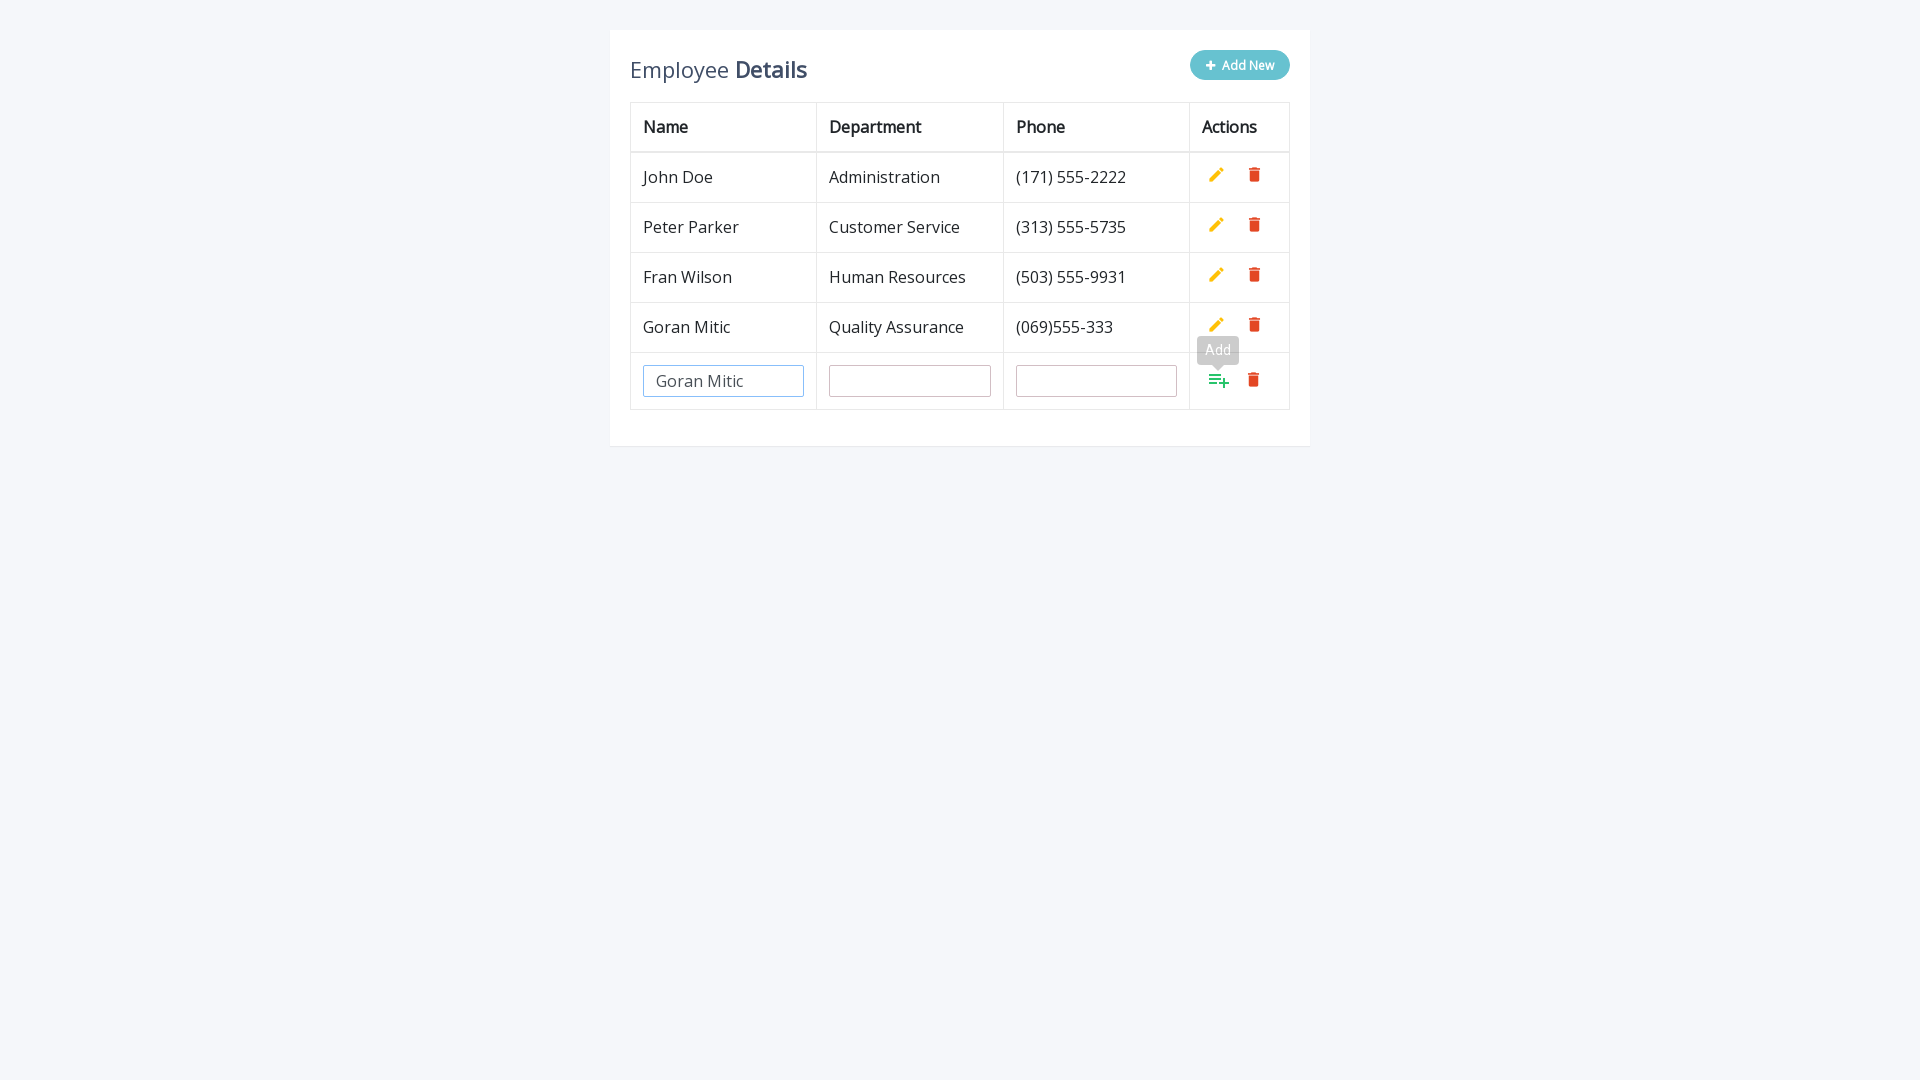

Waited 500ms after confirming name
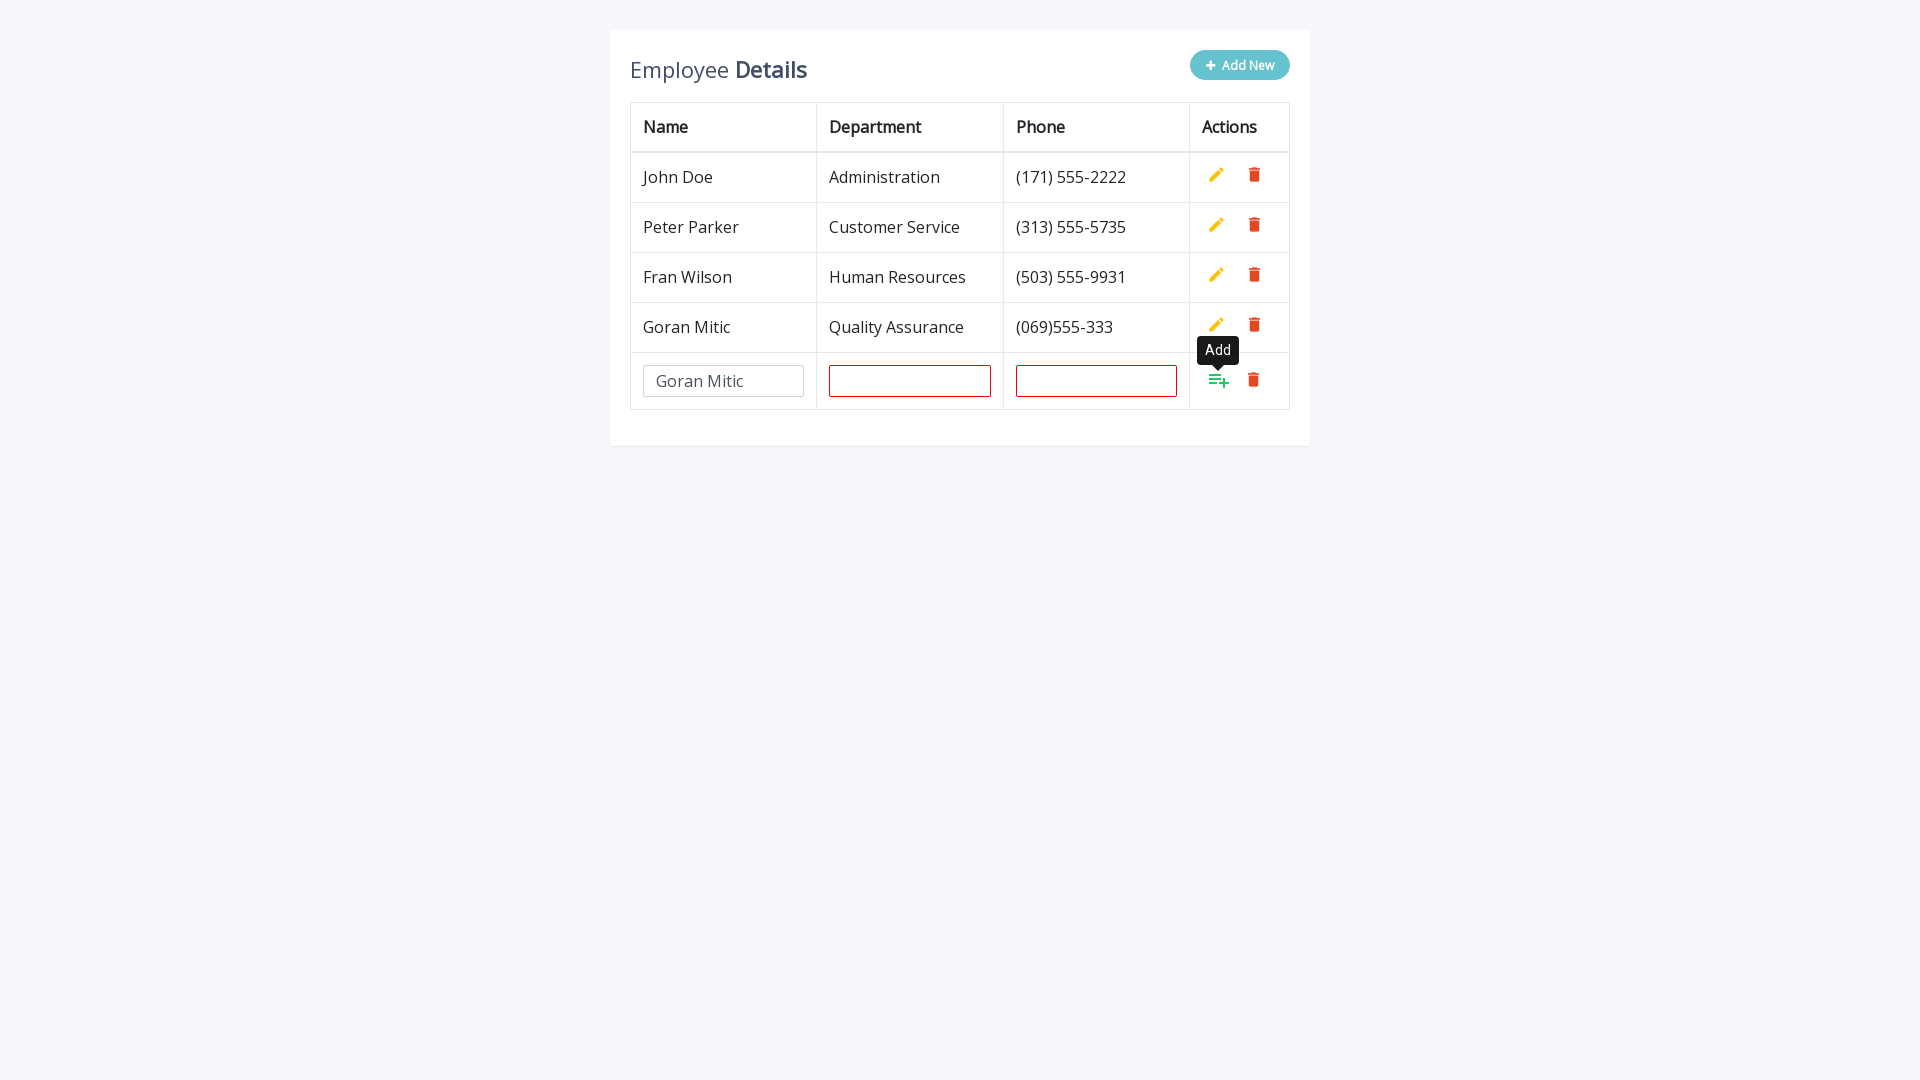

Filled department field with 'Quality Assurance' on input[name='department']
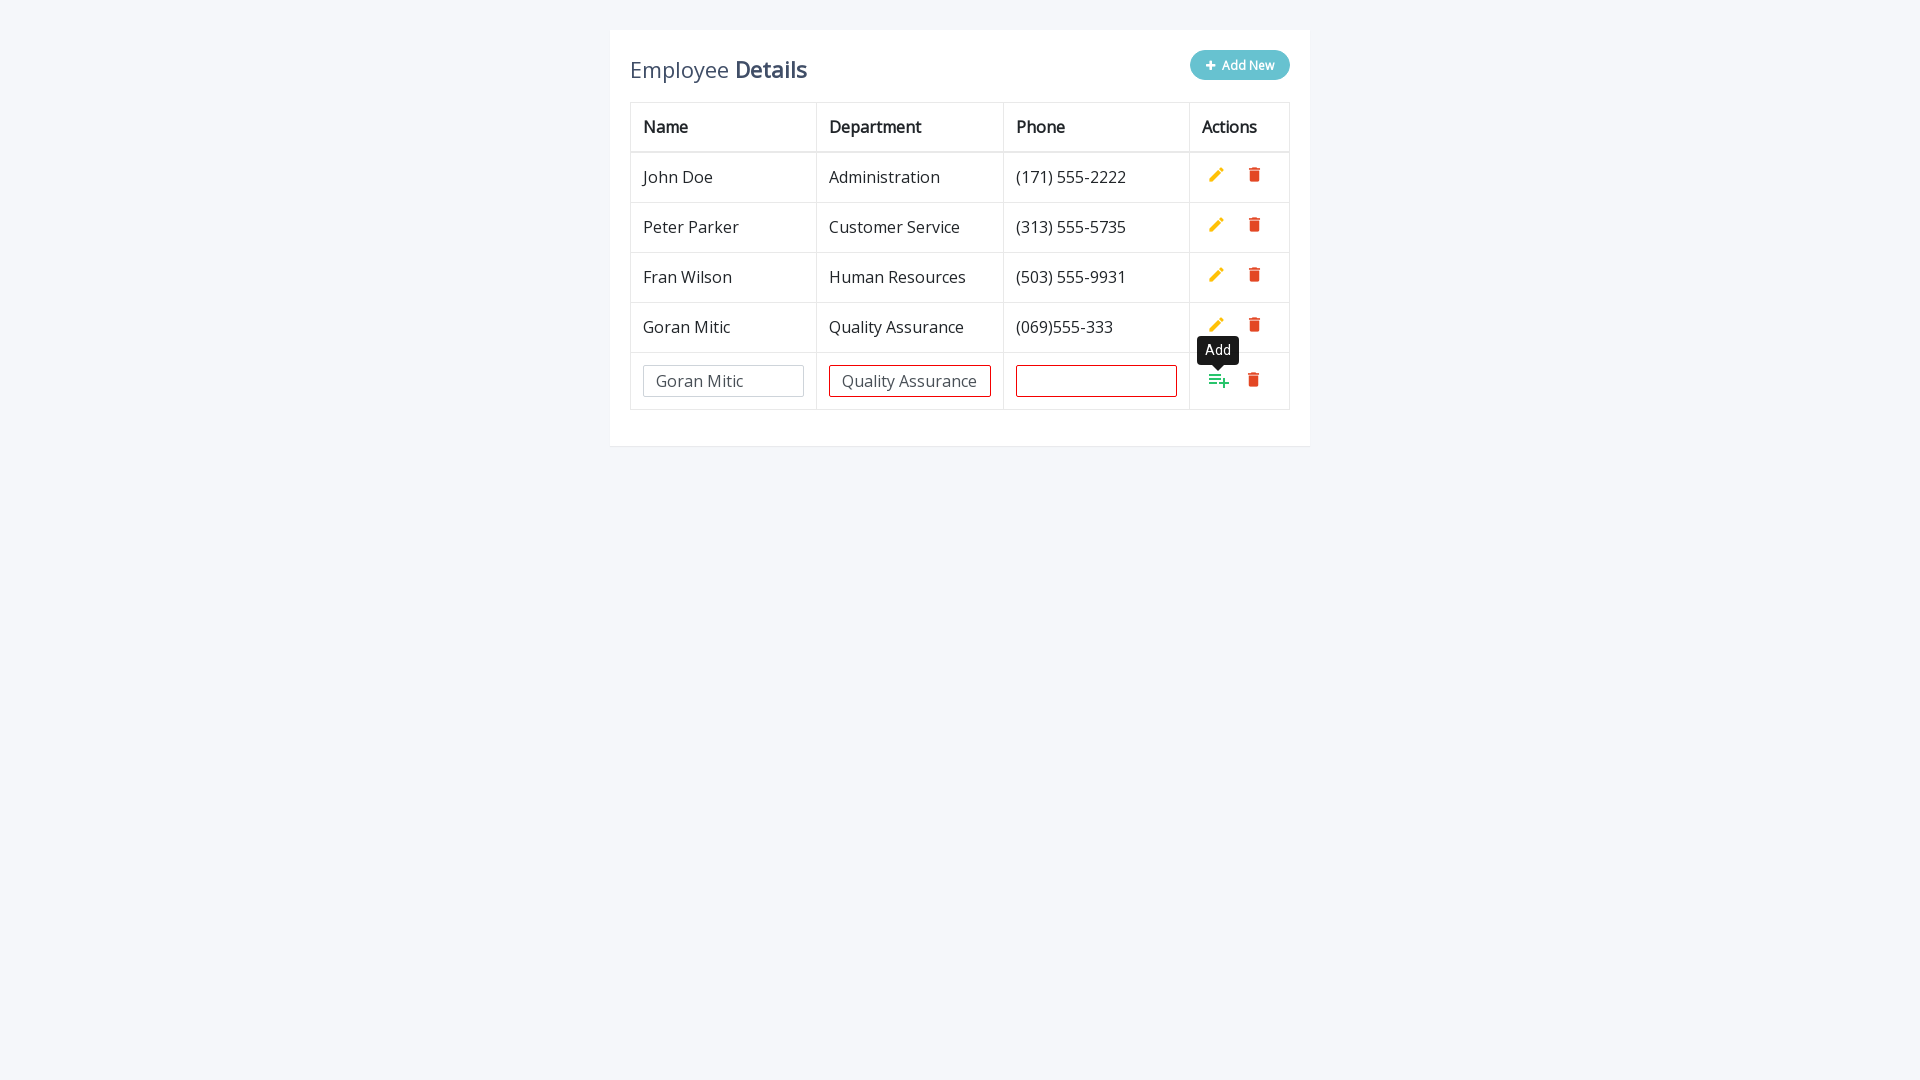

Waited 500ms after department entry
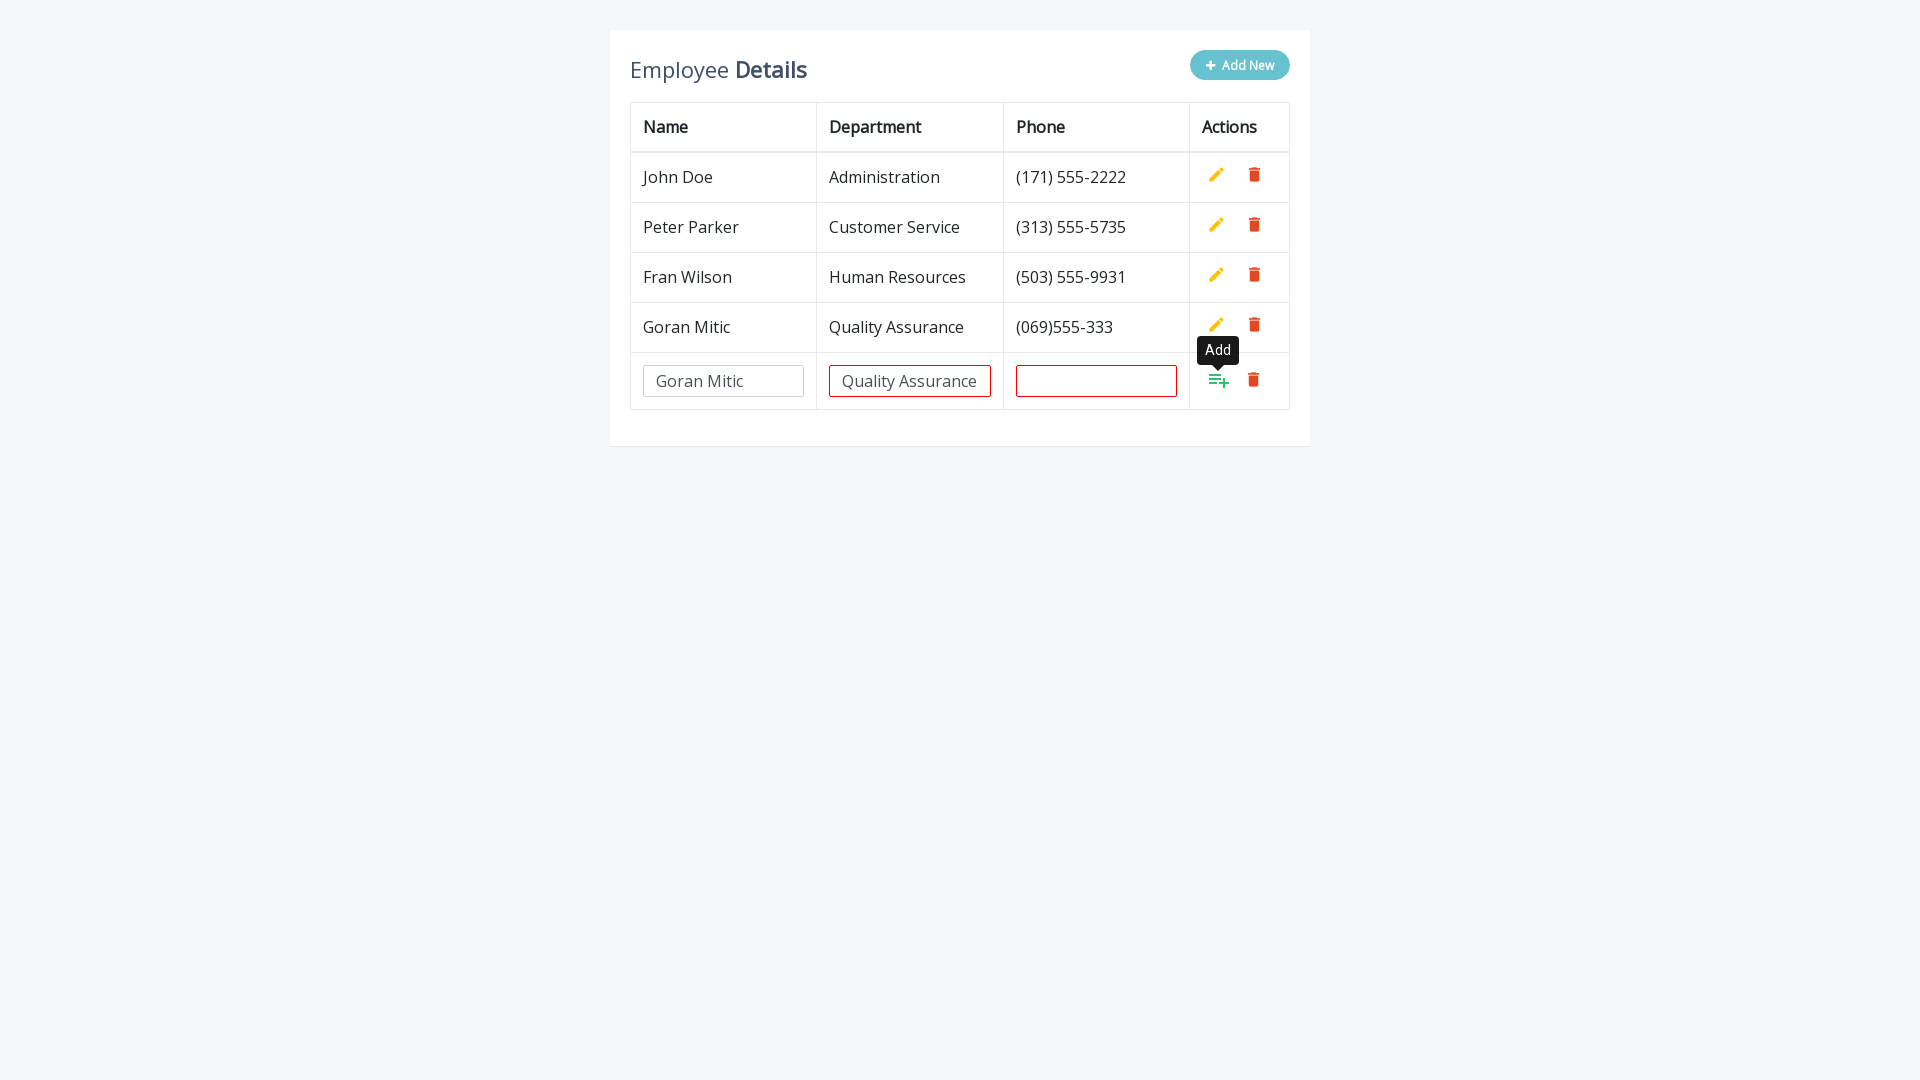

Clicked Add button to confirm department at (1219, 380) on xpath=//table[contains(@class, 'table-bordered')]//tr[last()]//a[@class='add']
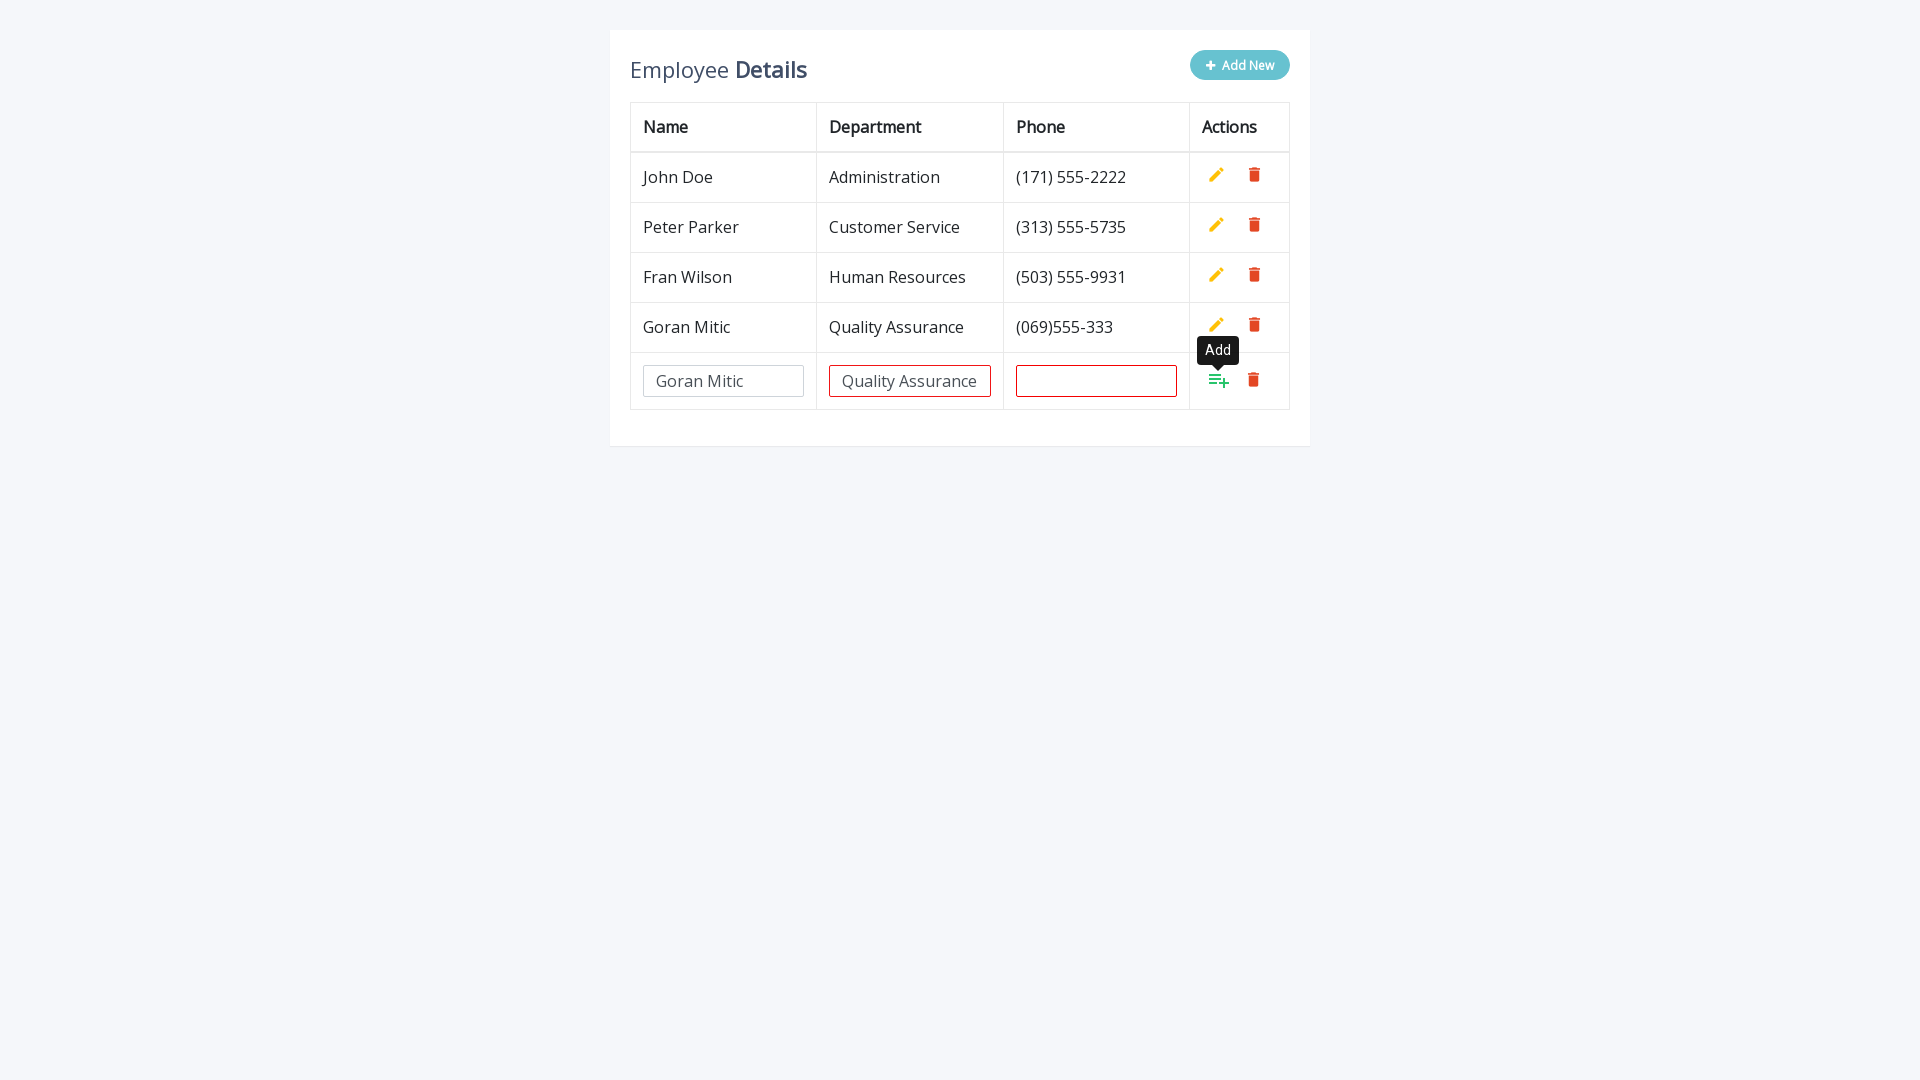

Waited 500ms after confirming department
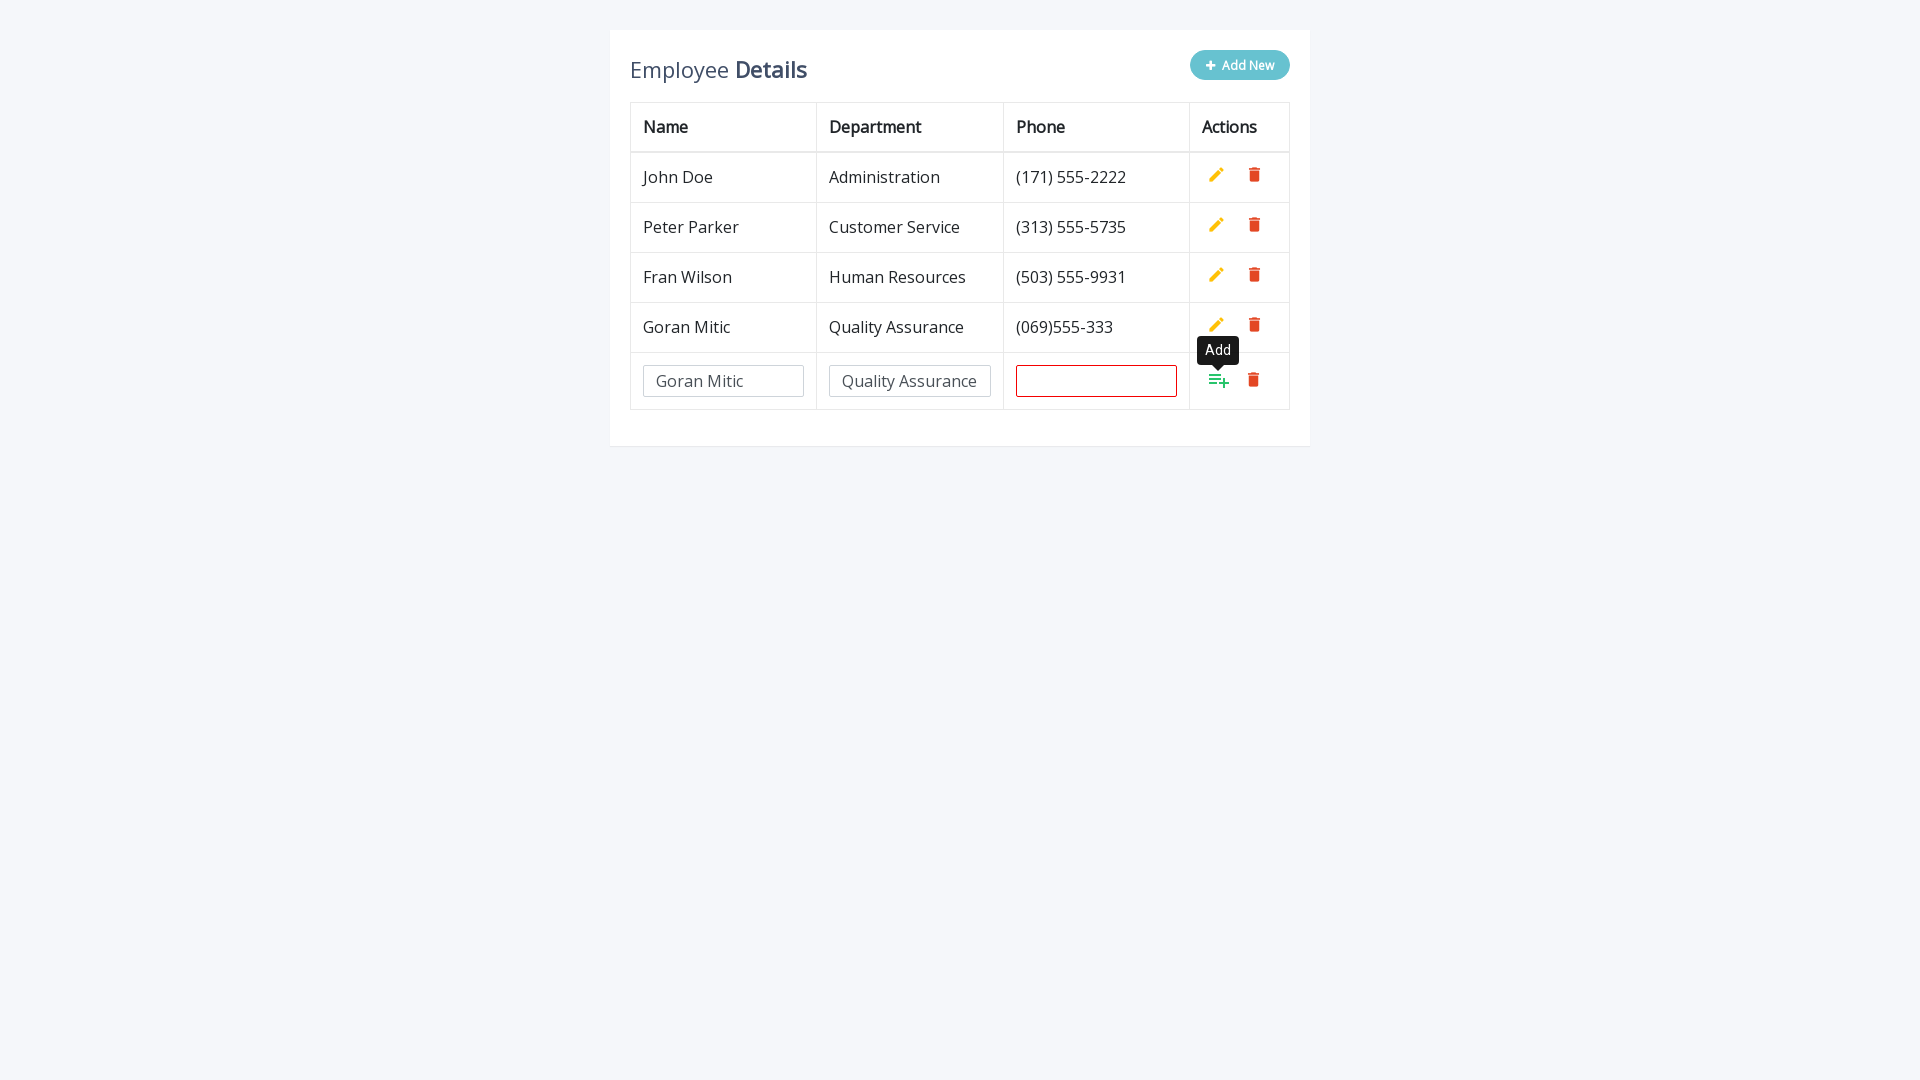

Filled phone field with '(069)555-333' on input[name='phone']
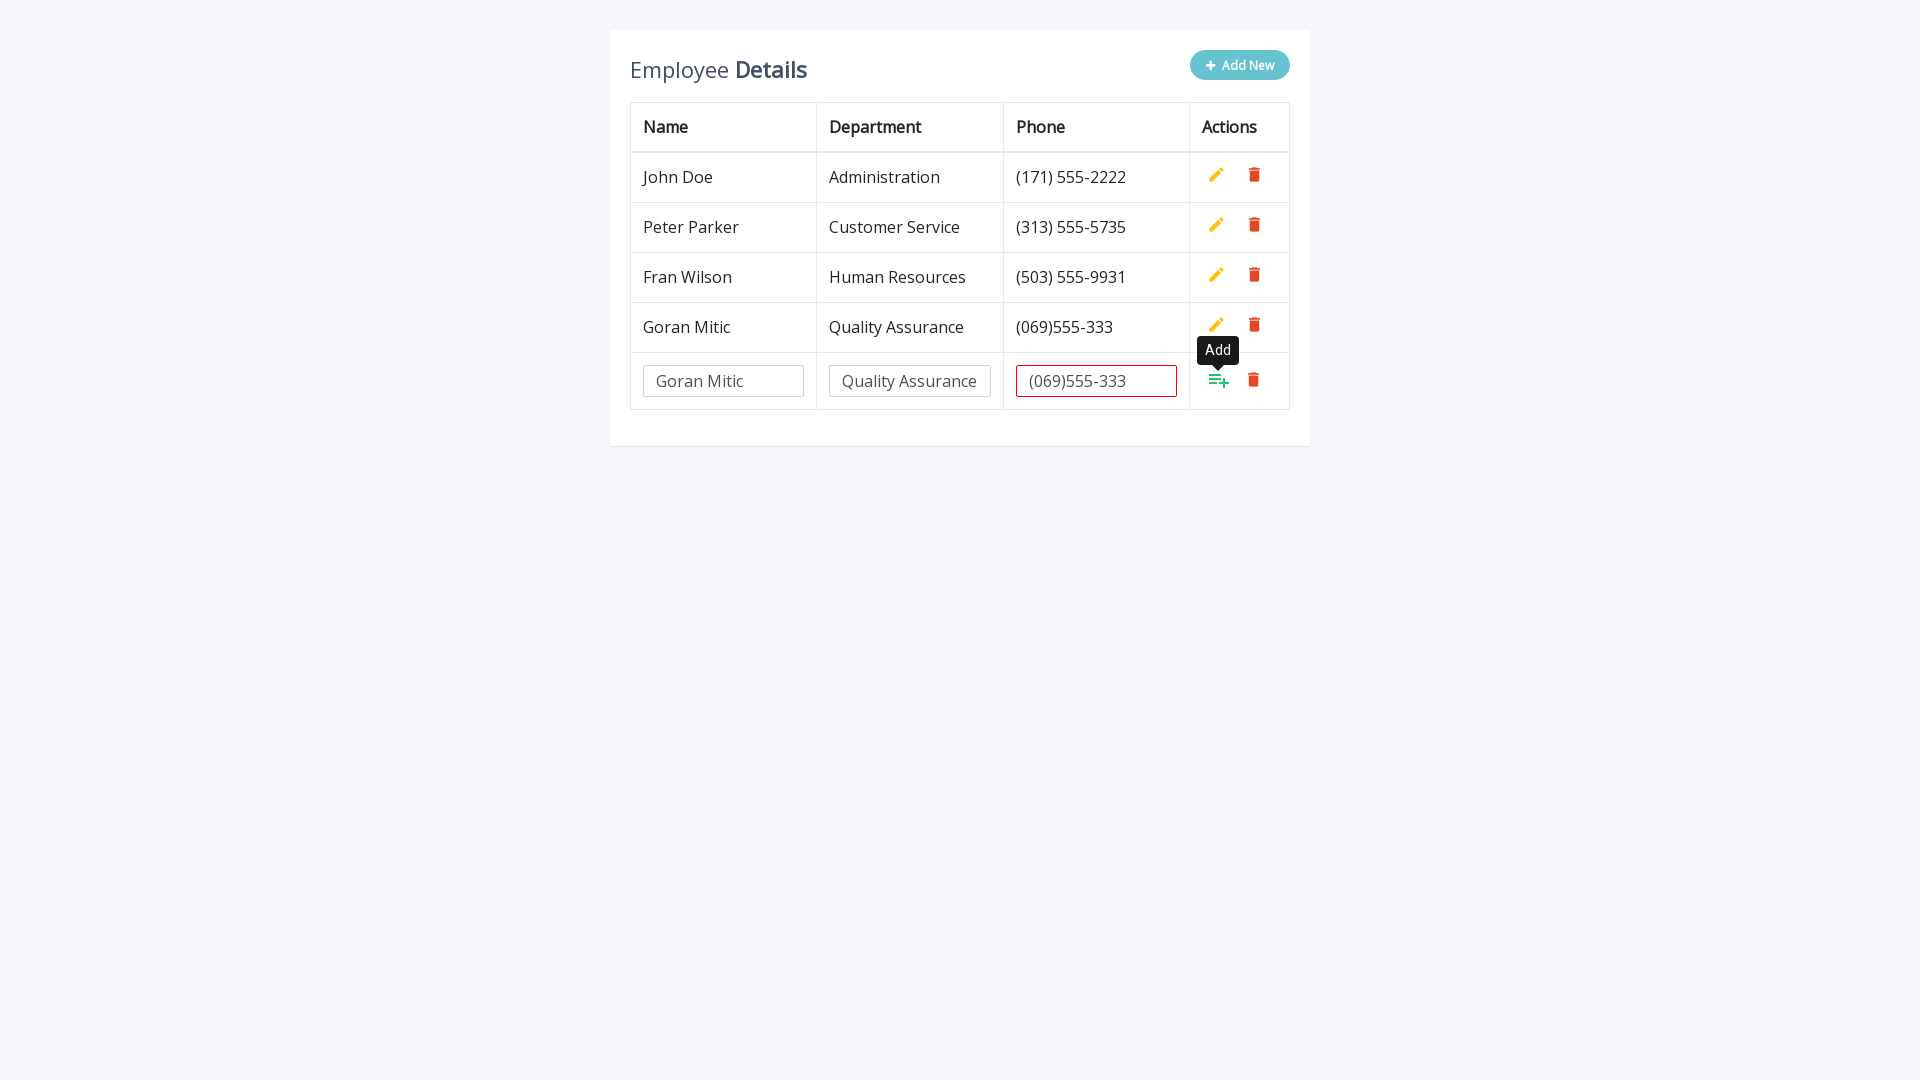

Waited 500ms after phone entry
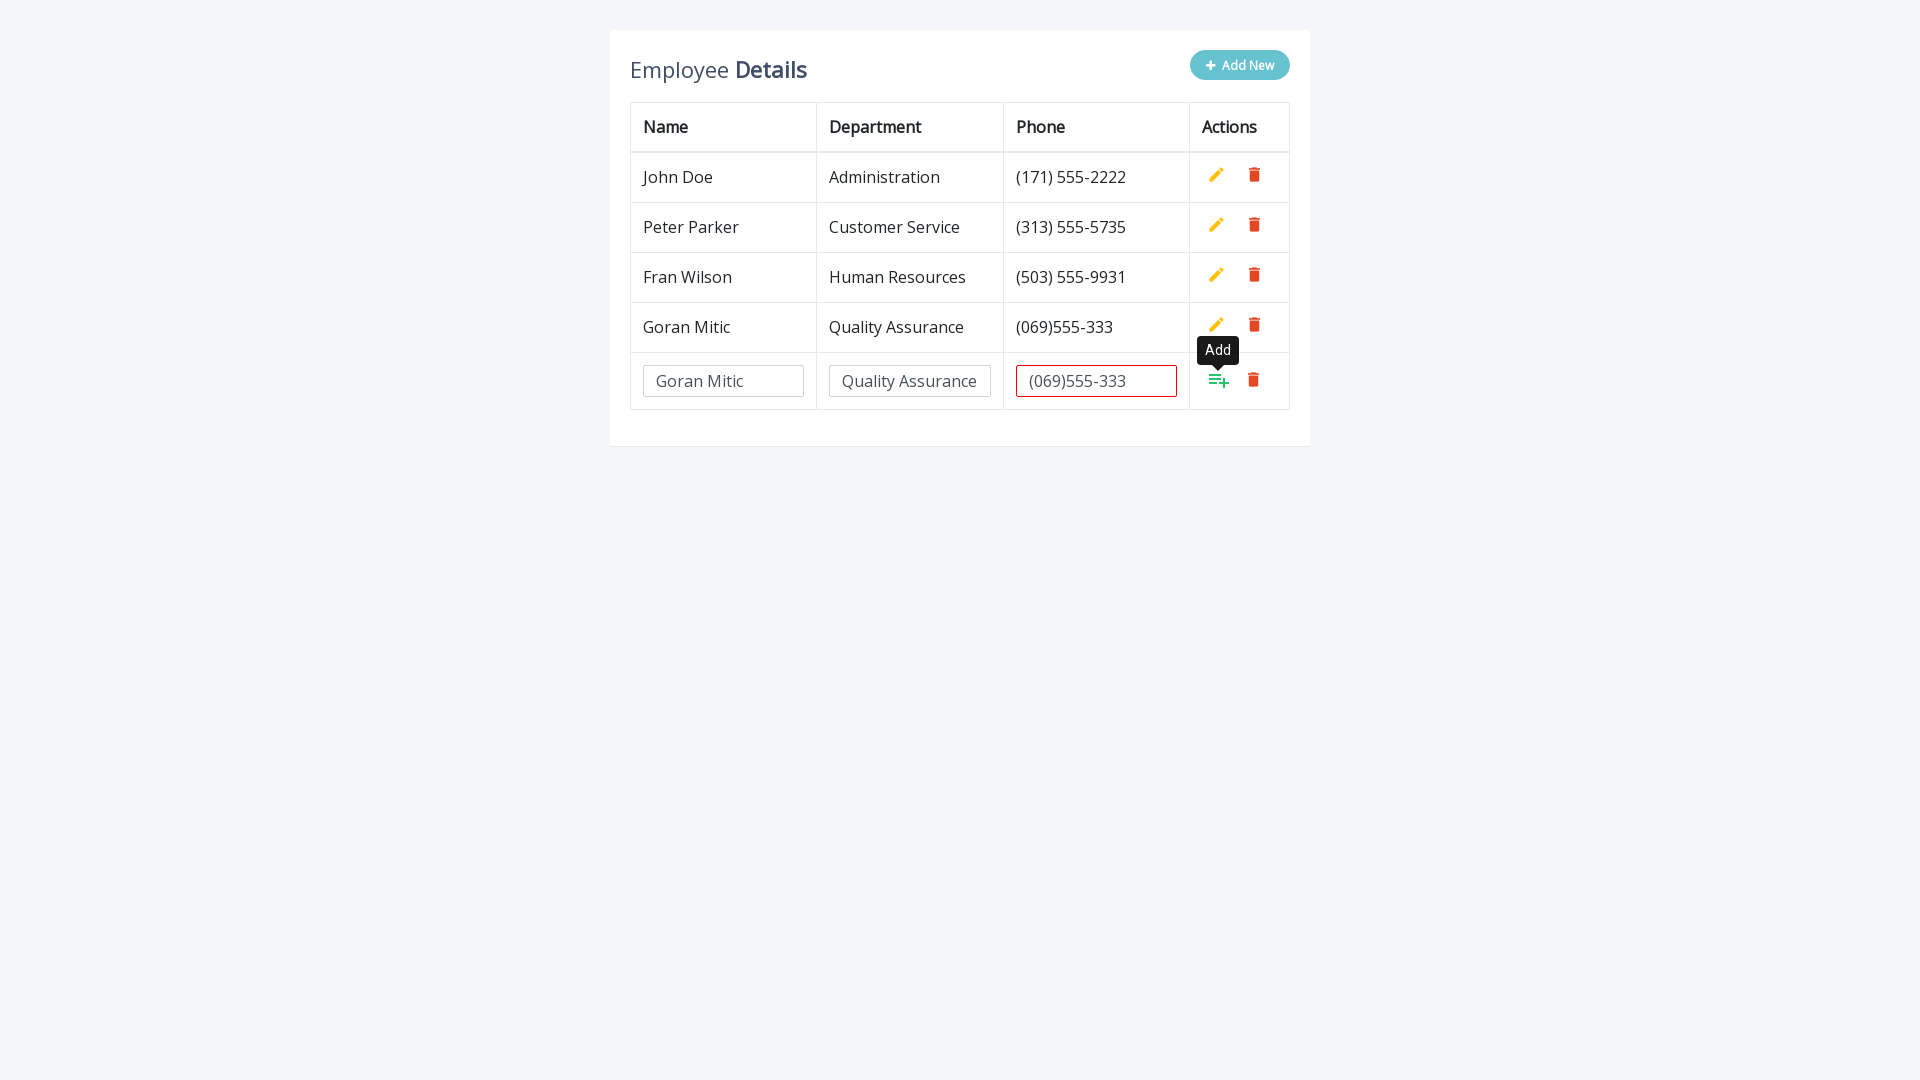

Clicked Add button to complete row 2 at (1219, 380) on xpath=//table[contains(@class, 'table-bordered')]//tr[last()]//a[@class='add']
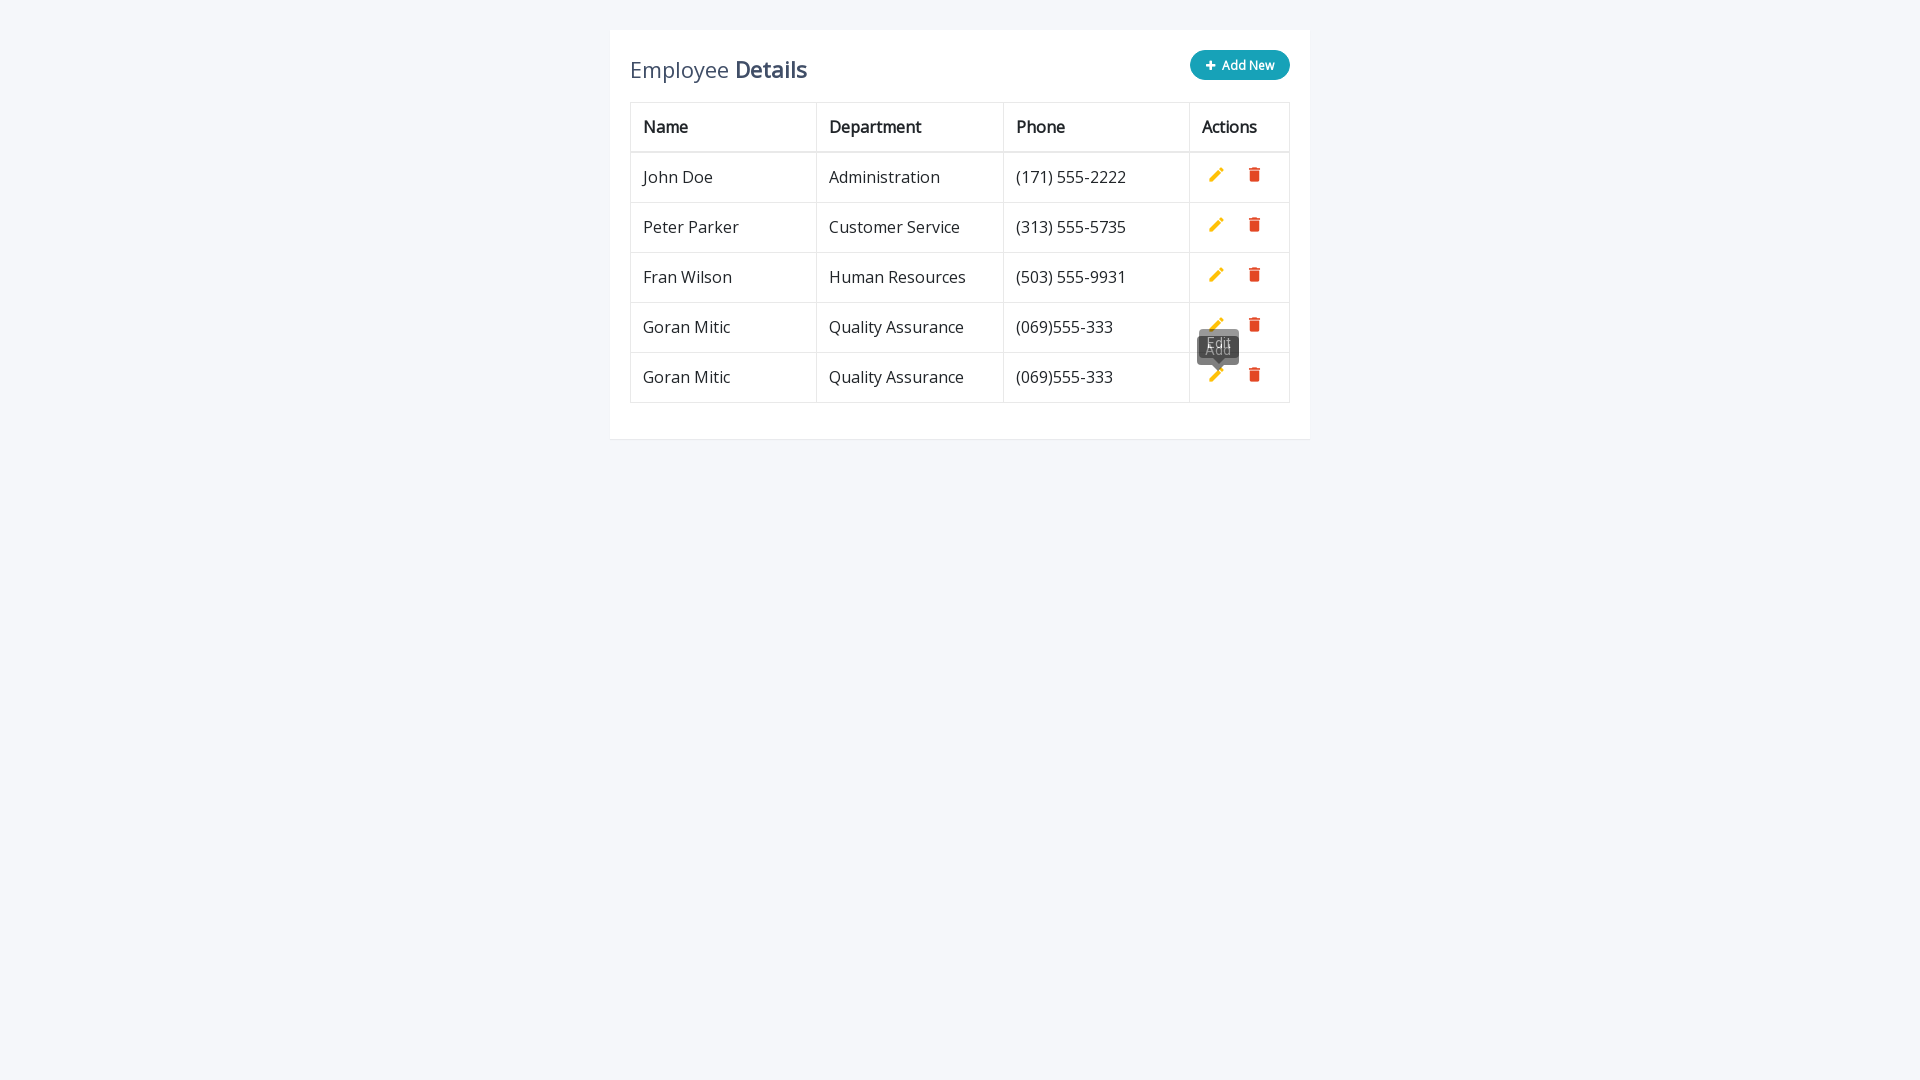

Clicked 'Add New' button for row 3 at (1240, 65) on button[type='button']
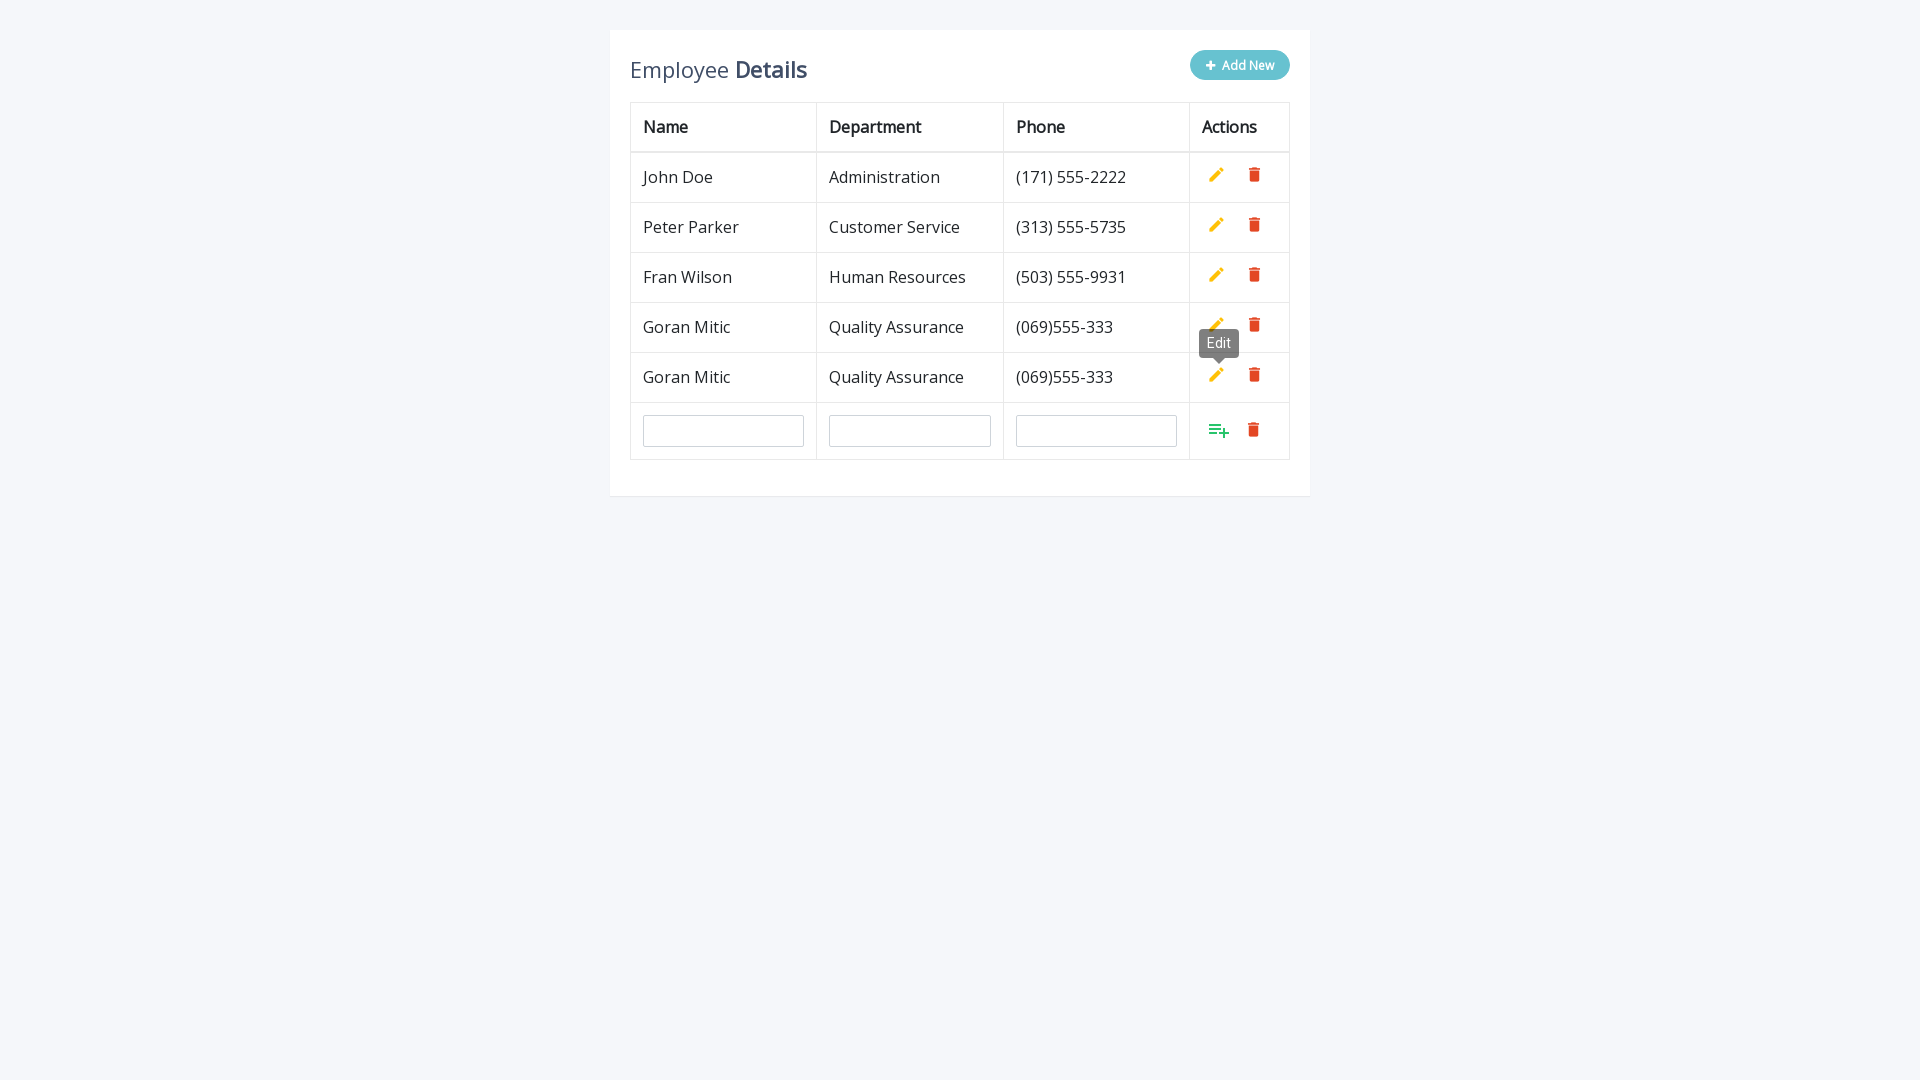

Waited 500ms for form to appear
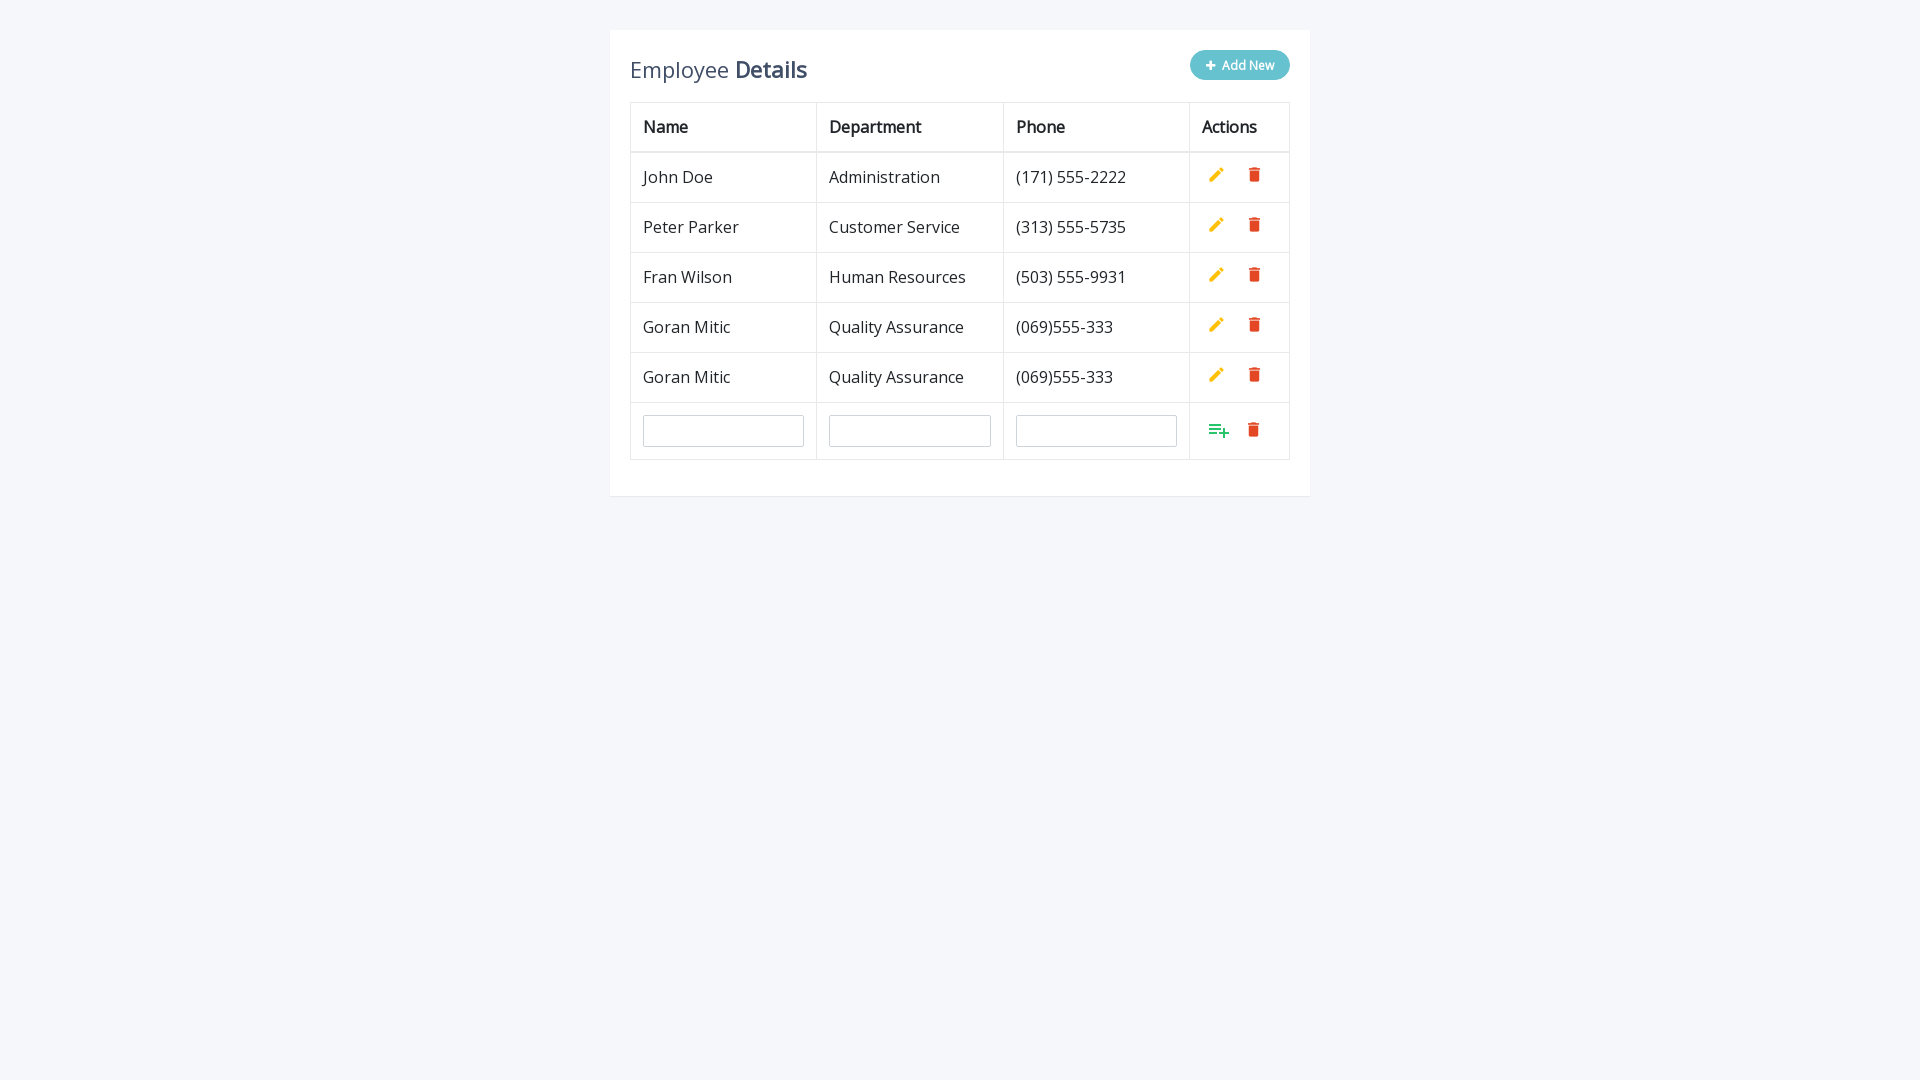

Filled name field with 'Goran Mitic' on input[name='name']
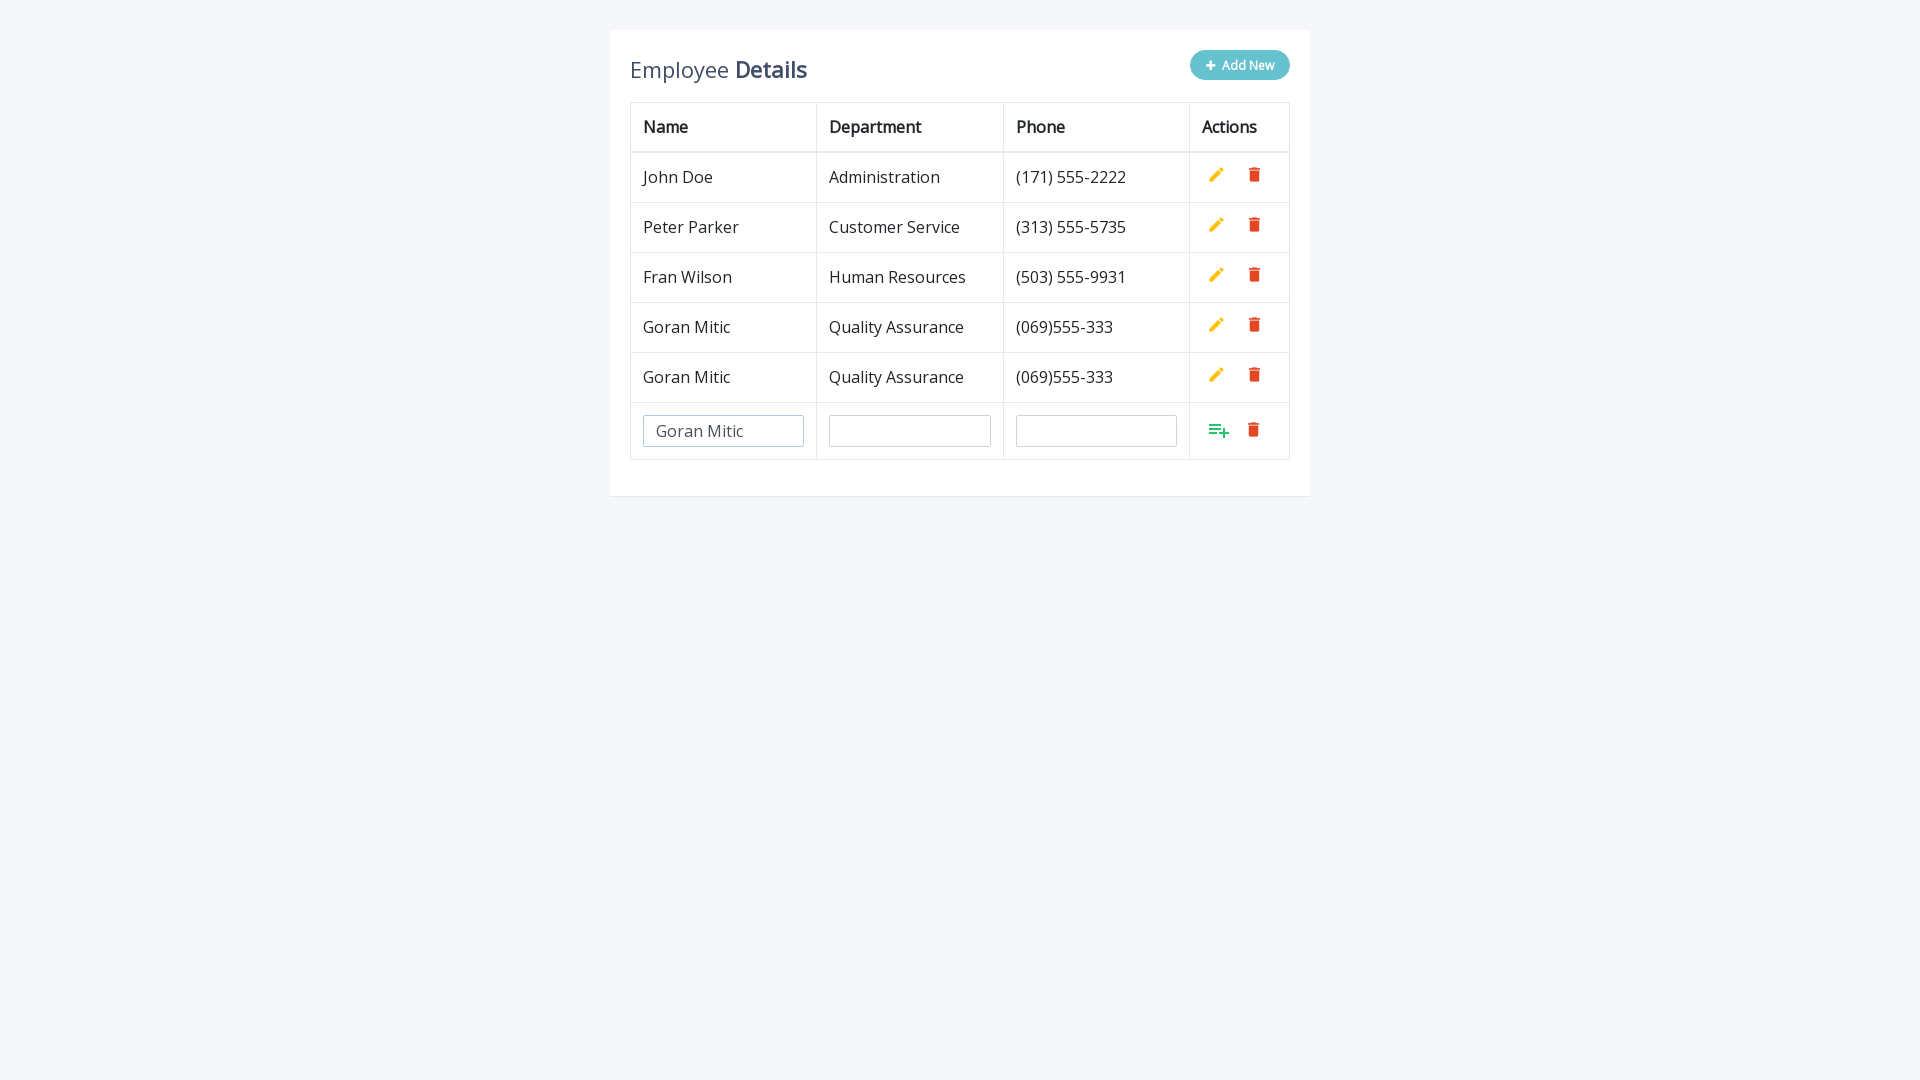

Waited 500ms after name entry
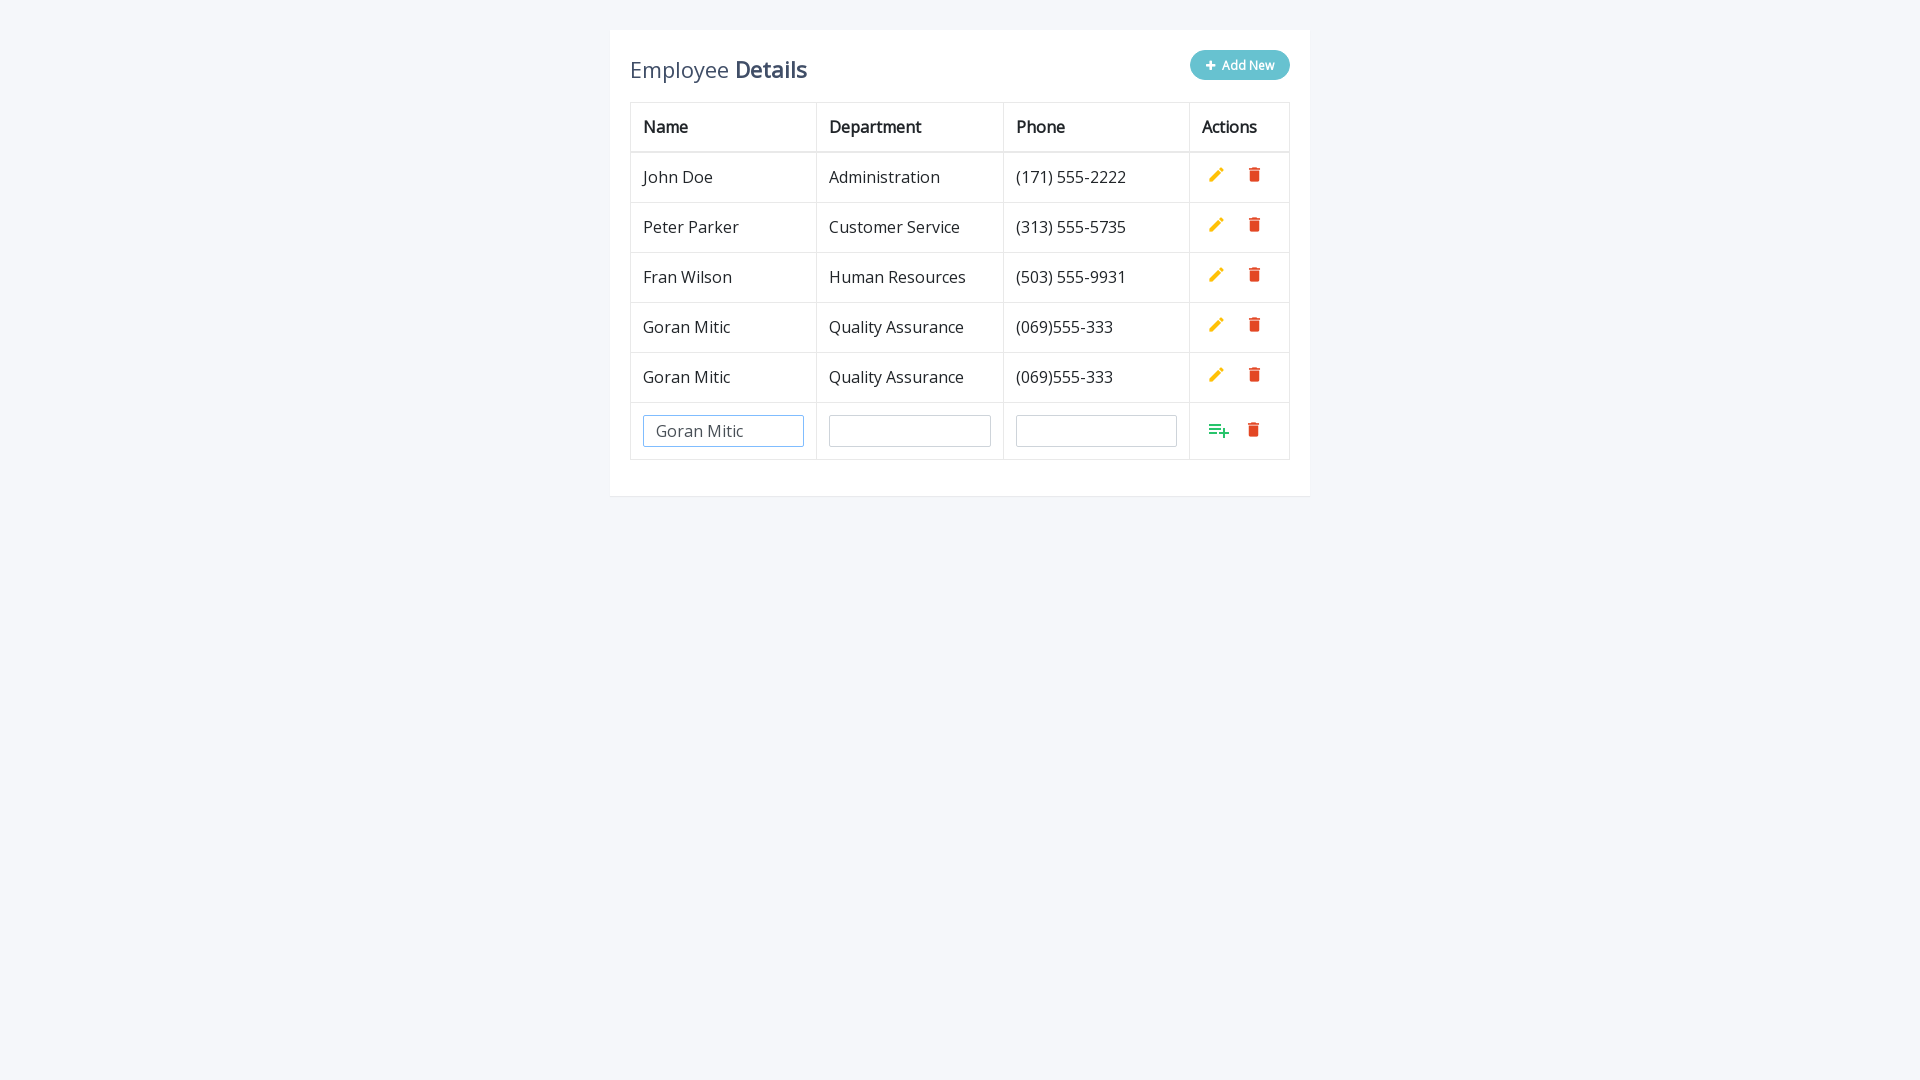

Clicked Add button to confirm name at (1219, 430) on xpath=//table[contains(@class, 'table-bordered')]//tr[last()]//a[@class='add']
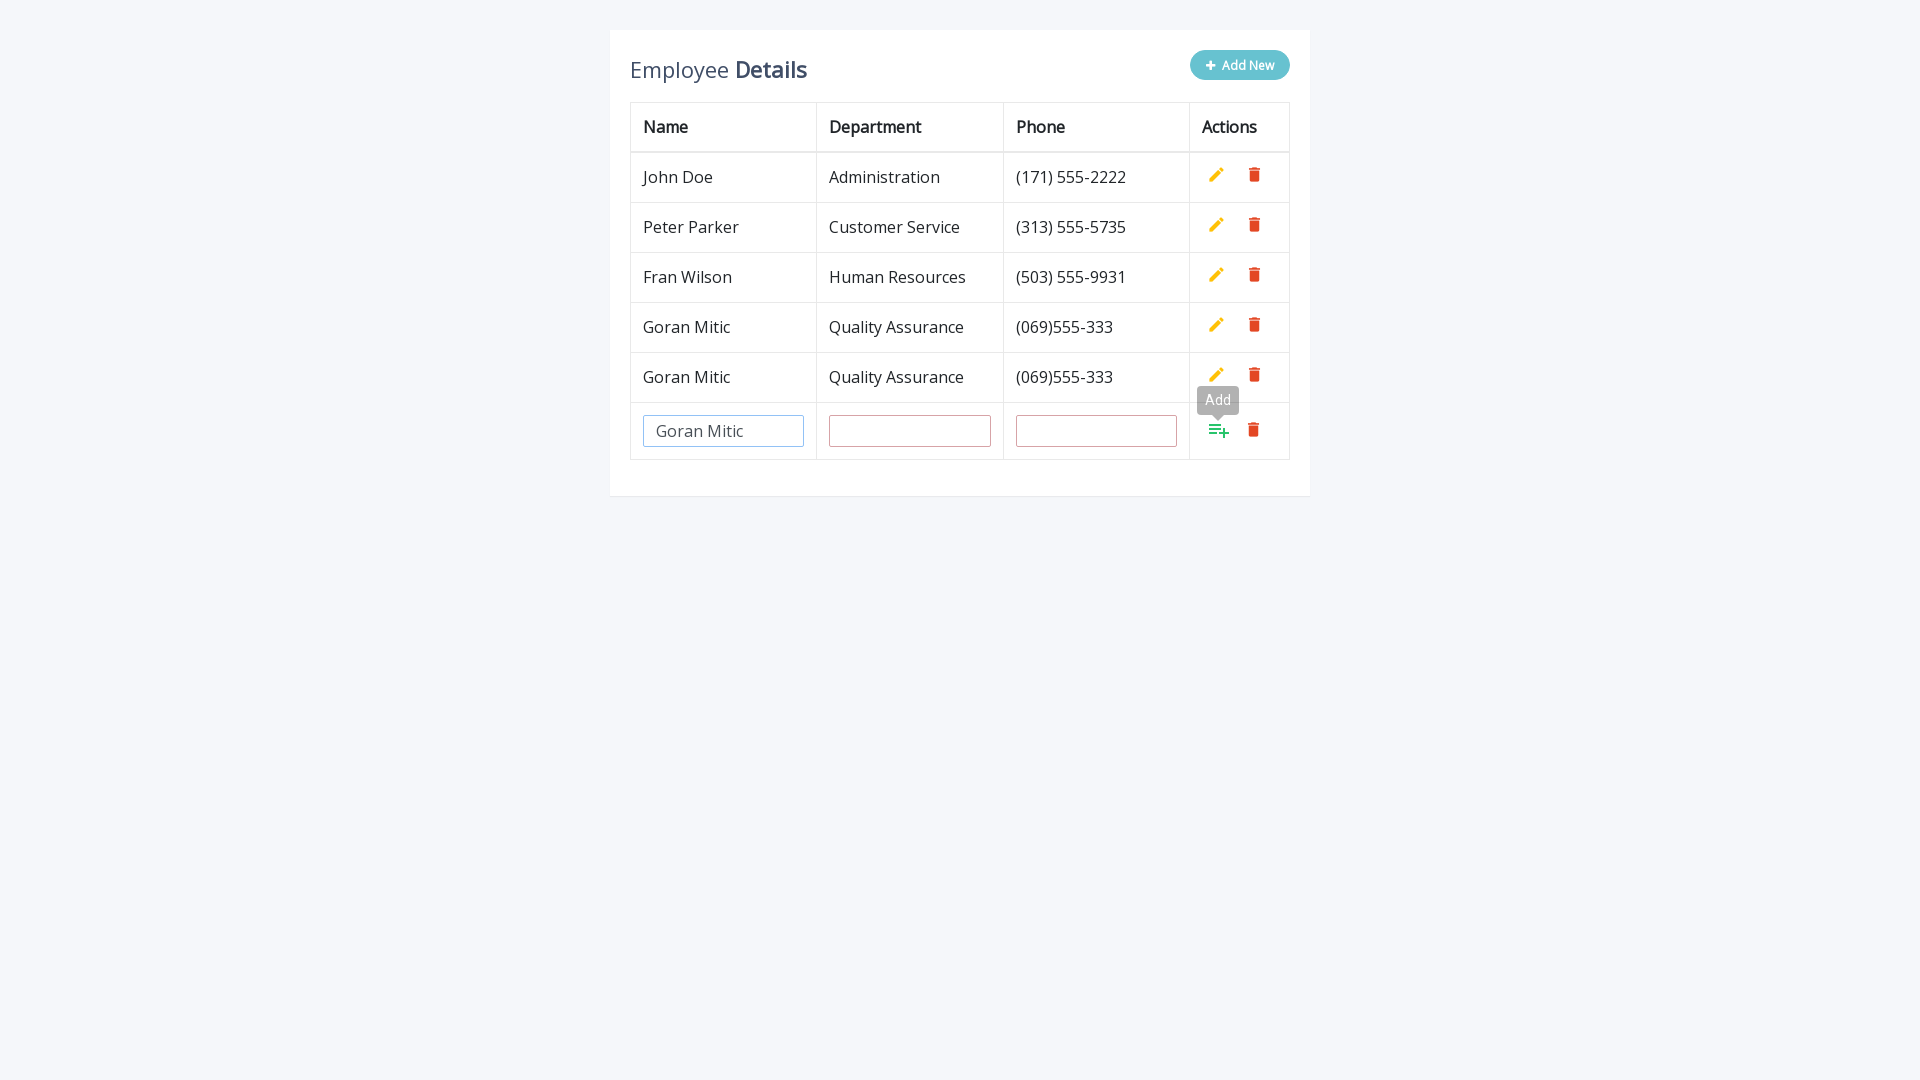

Waited 500ms after confirming name
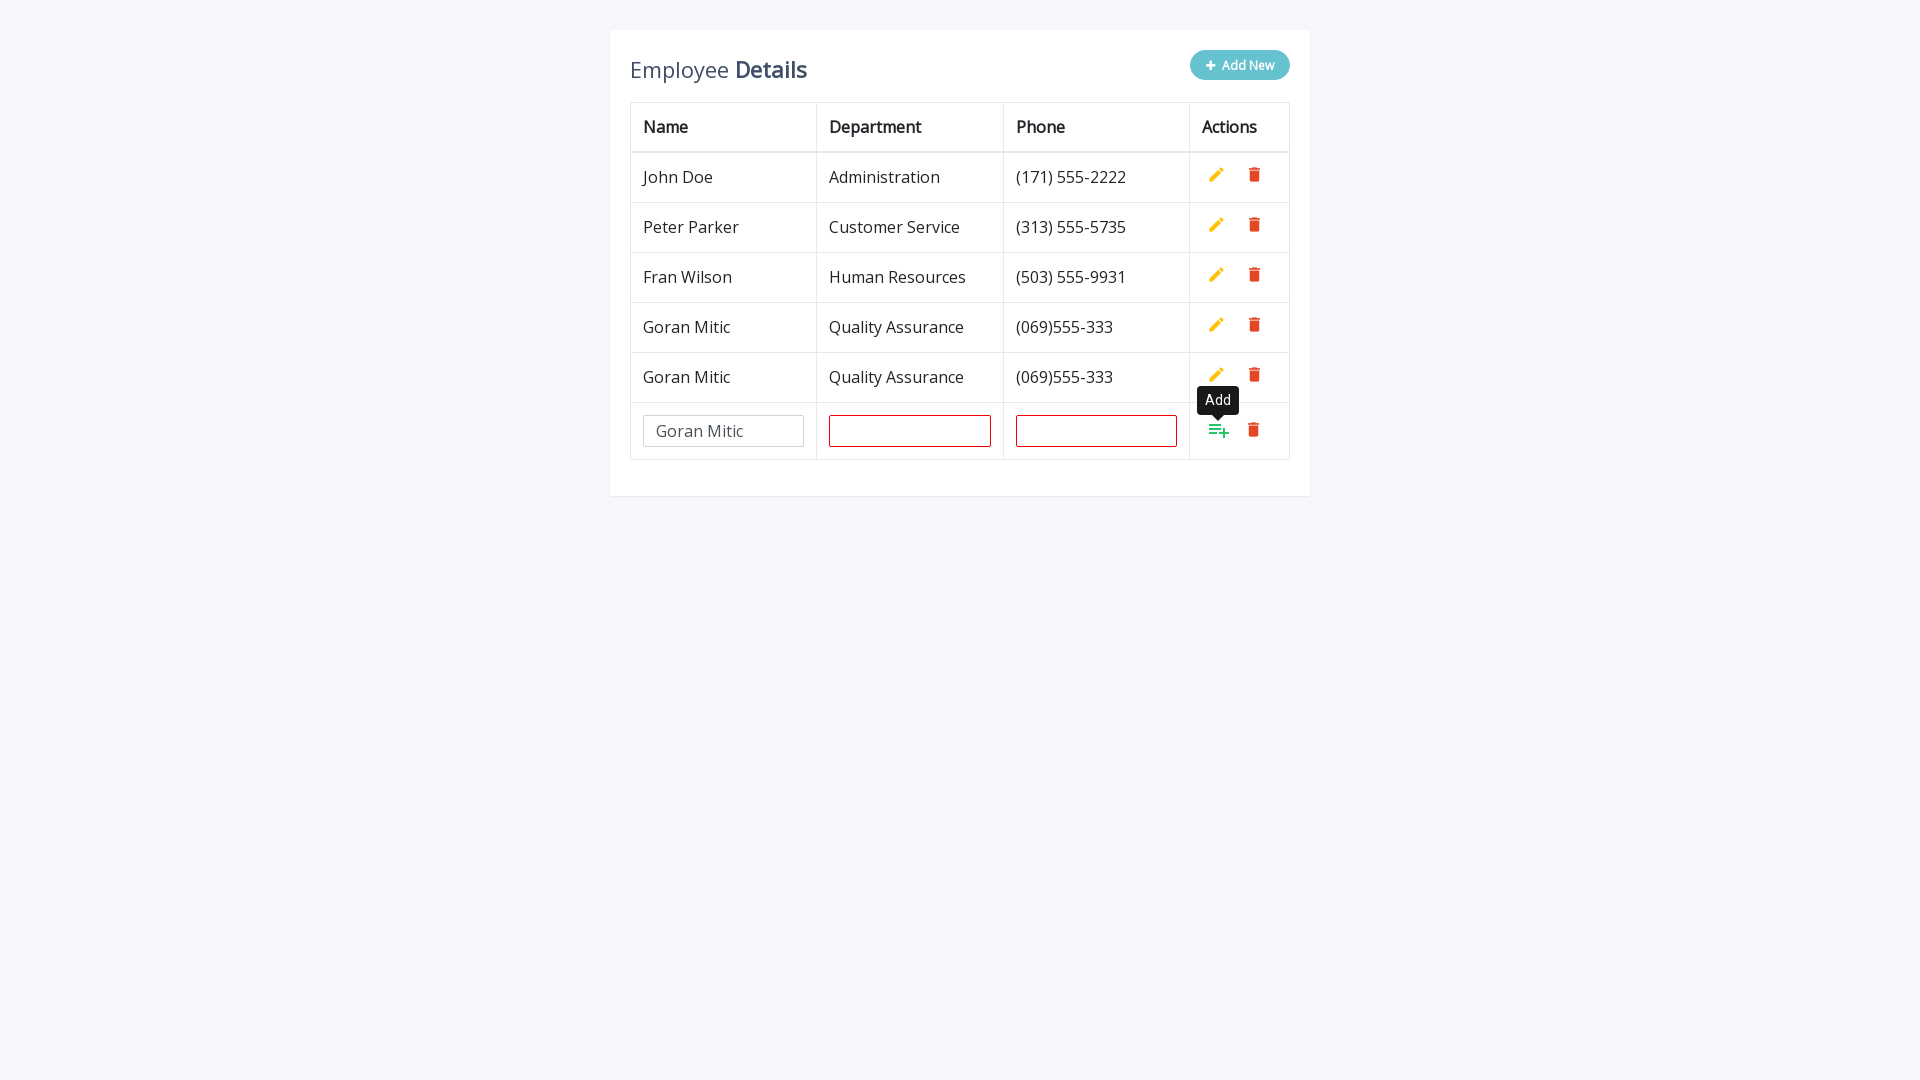

Filled department field with 'Quality Assurance' on input[name='department']
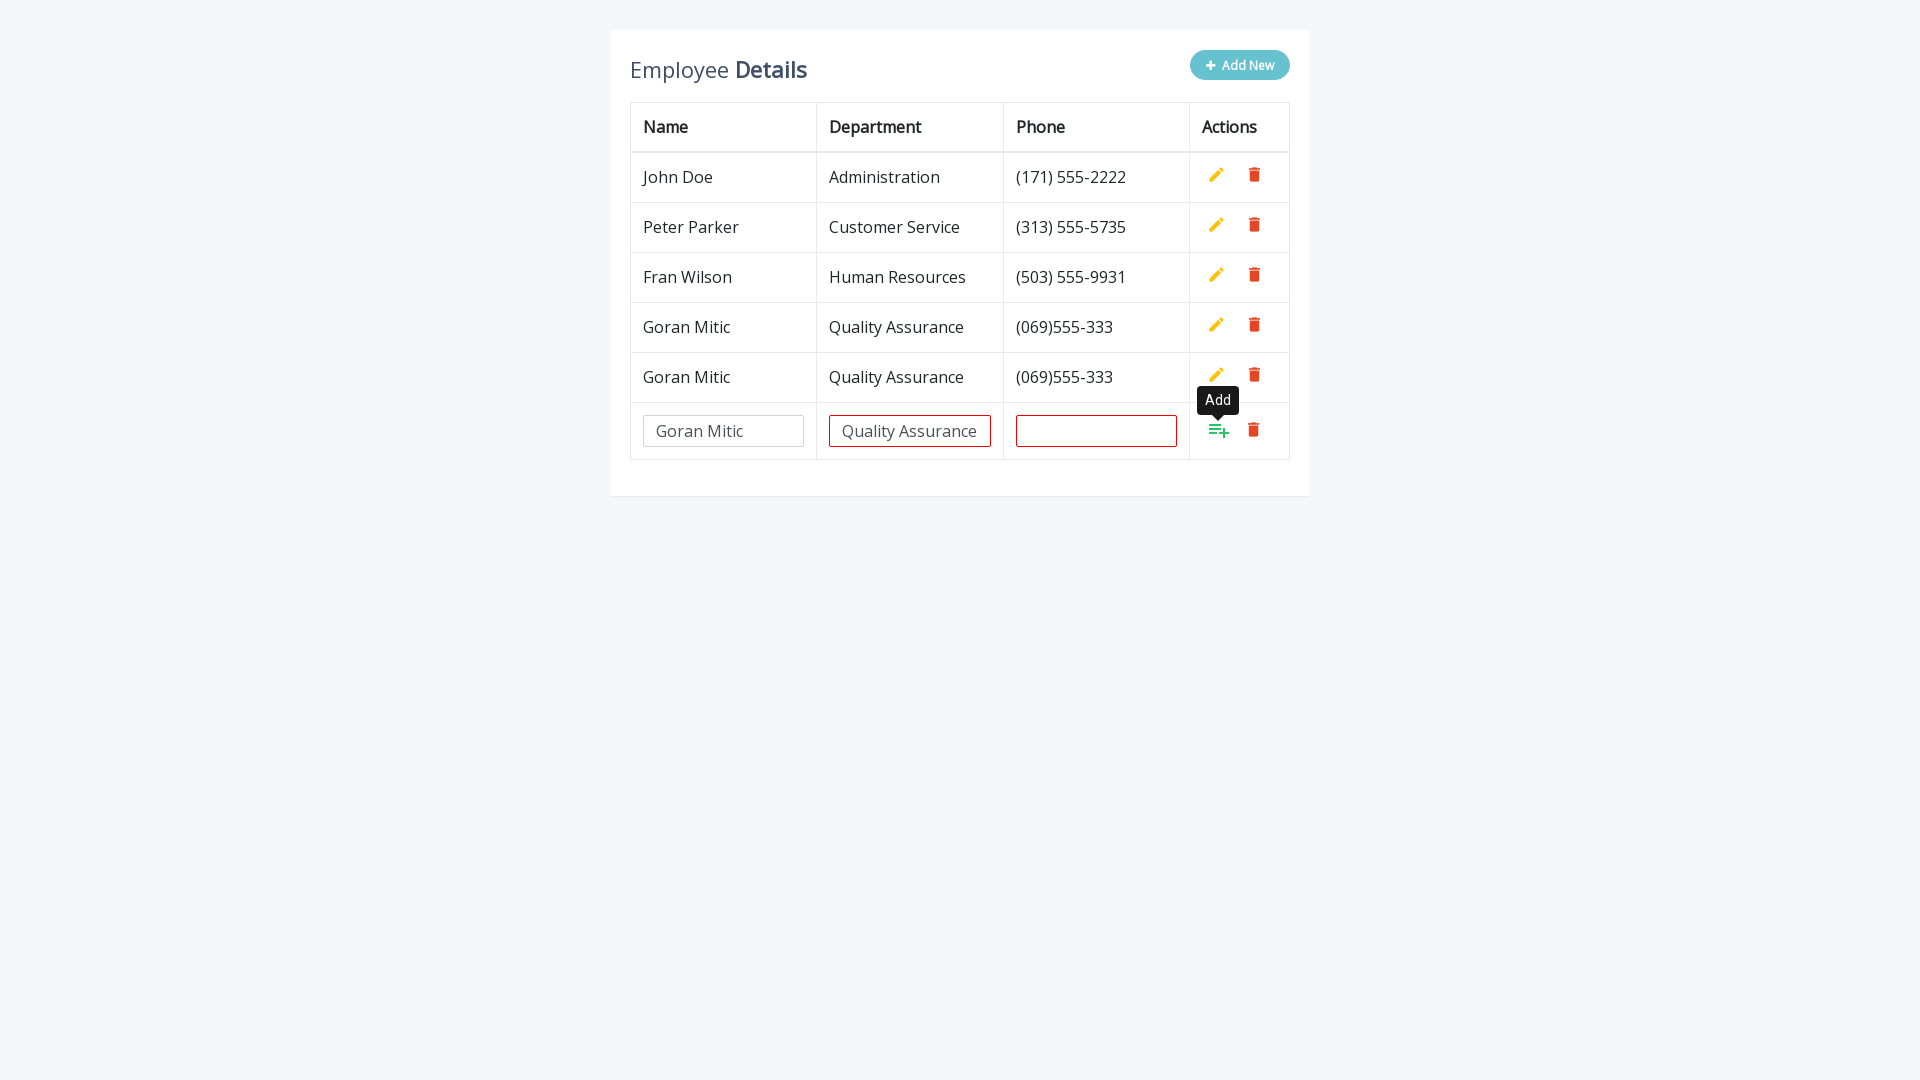

Waited 500ms after department entry
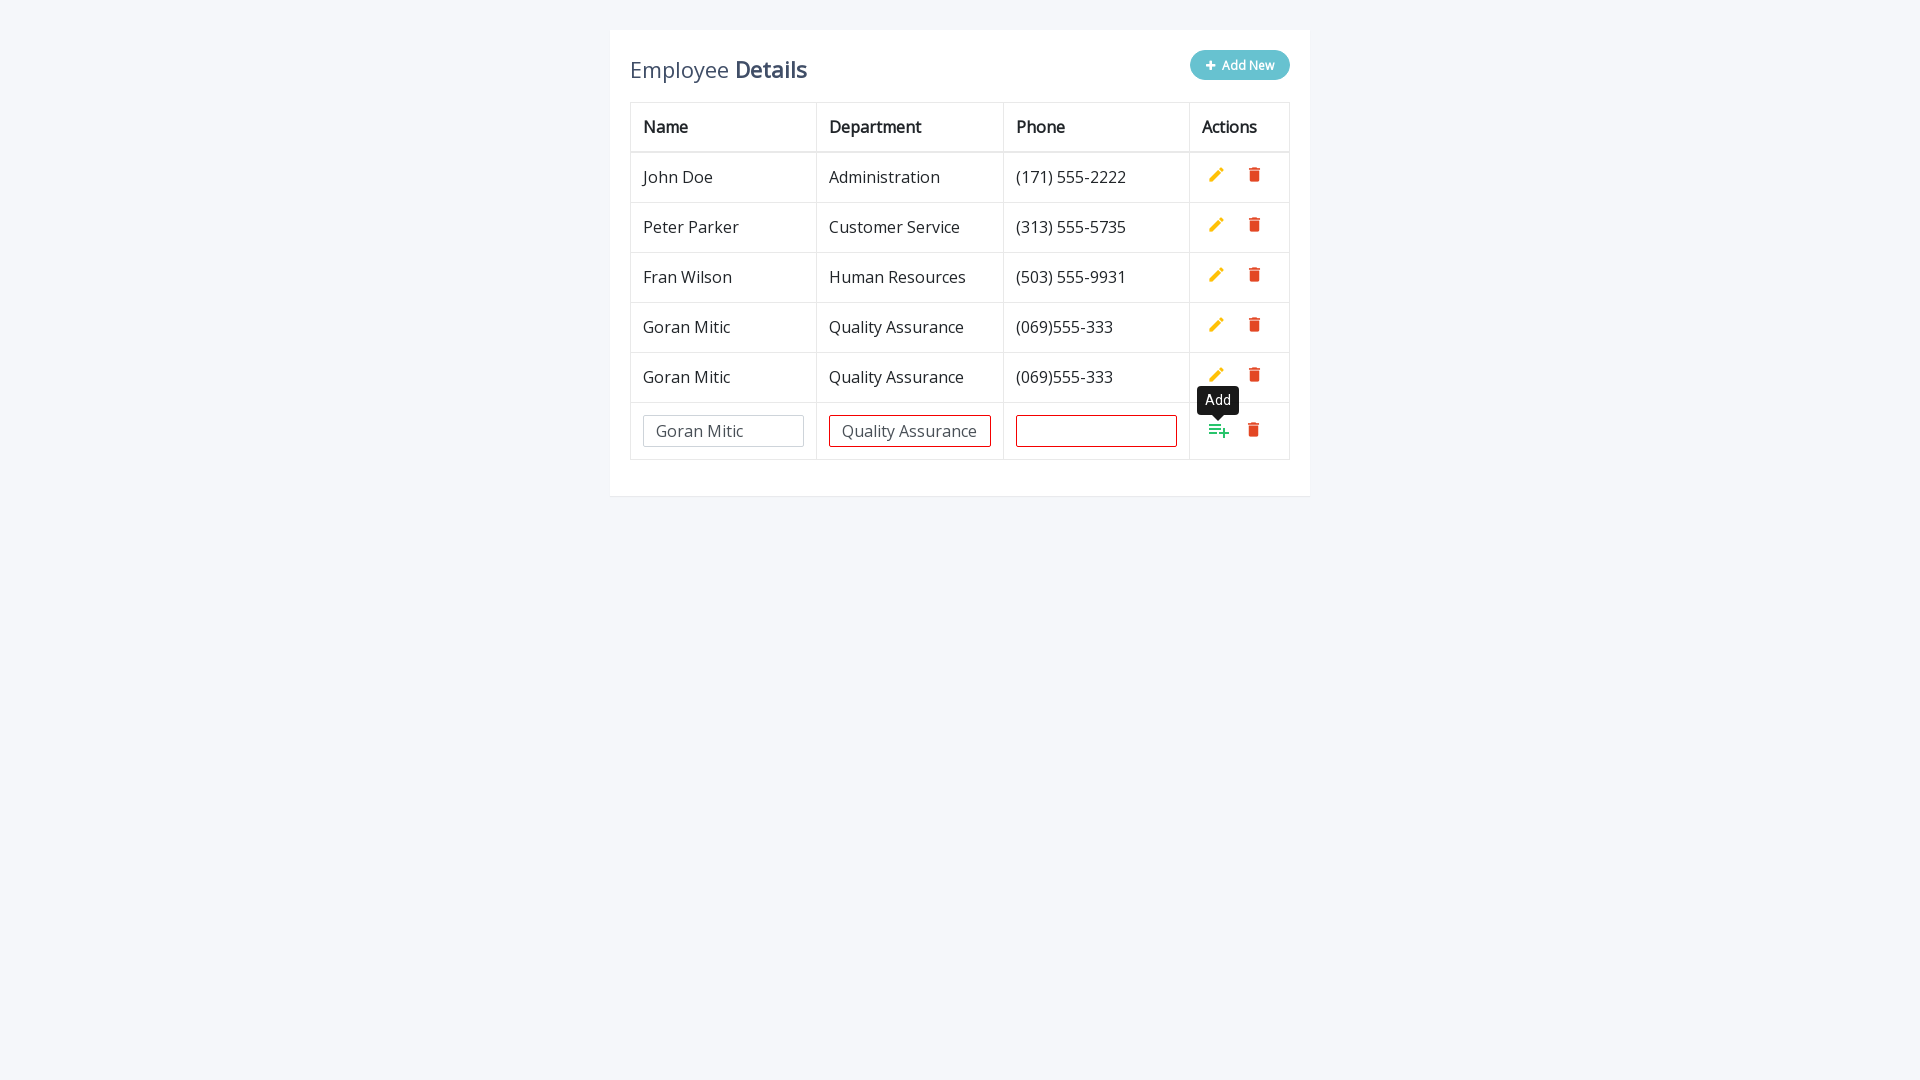

Clicked Add button to confirm department at (1219, 430) on xpath=//table[contains(@class, 'table-bordered')]//tr[last()]//a[@class='add']
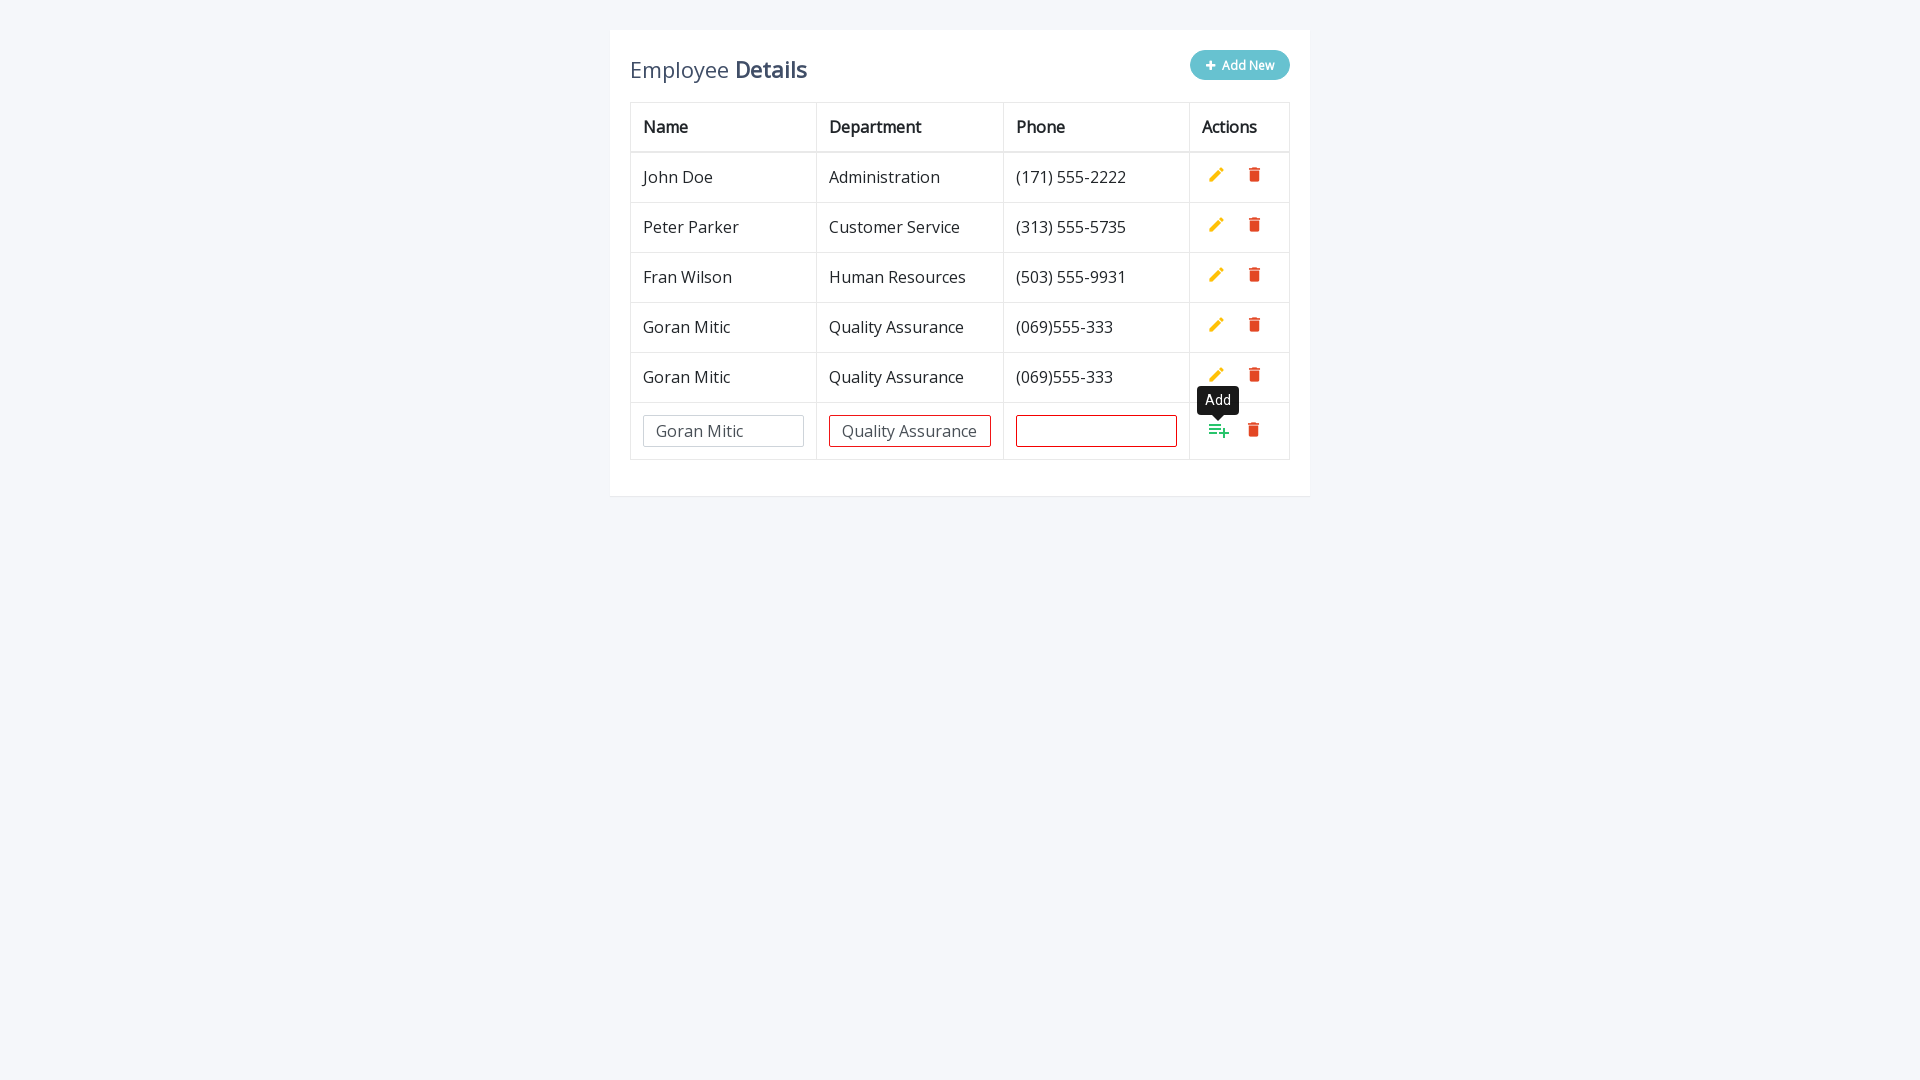

Waited 500ms after confirming department
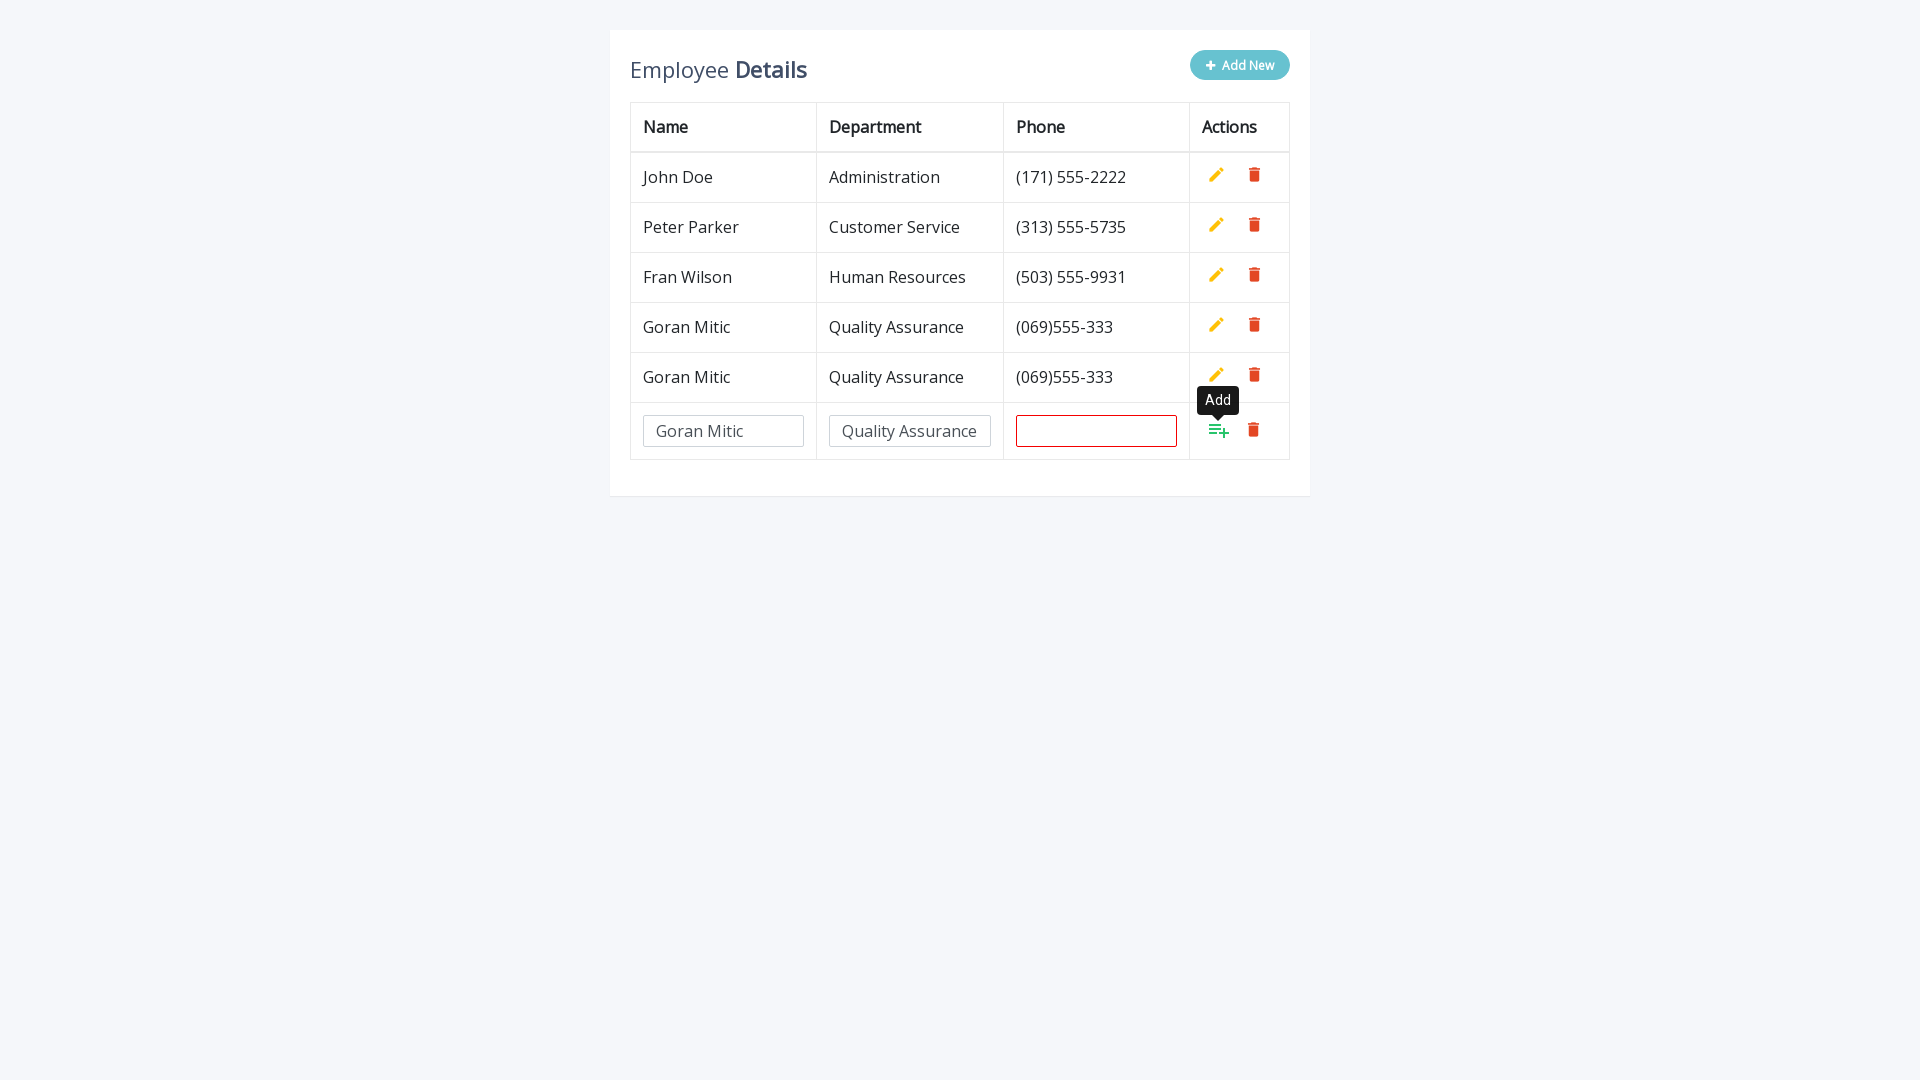

Filled phone field with '(069)555-333' on input[name='phone']
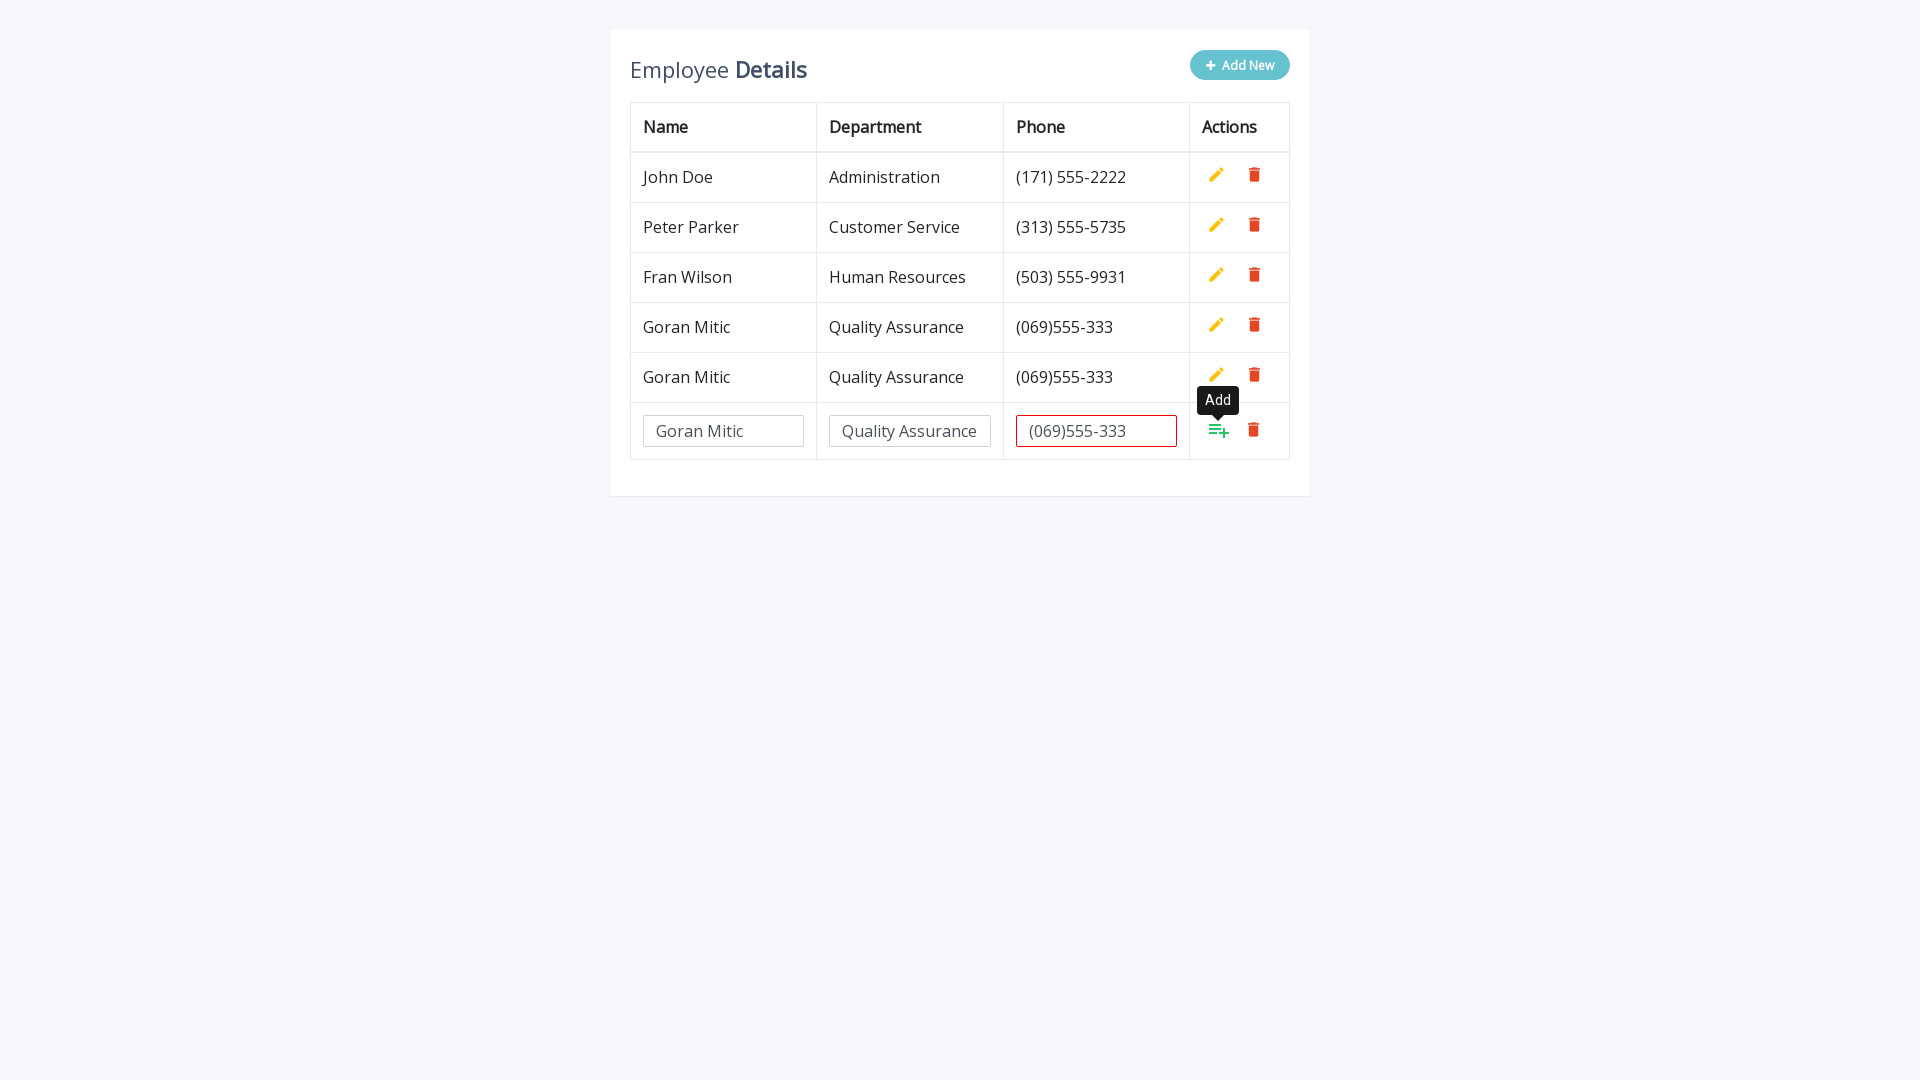

Waited 500ms after phone entry
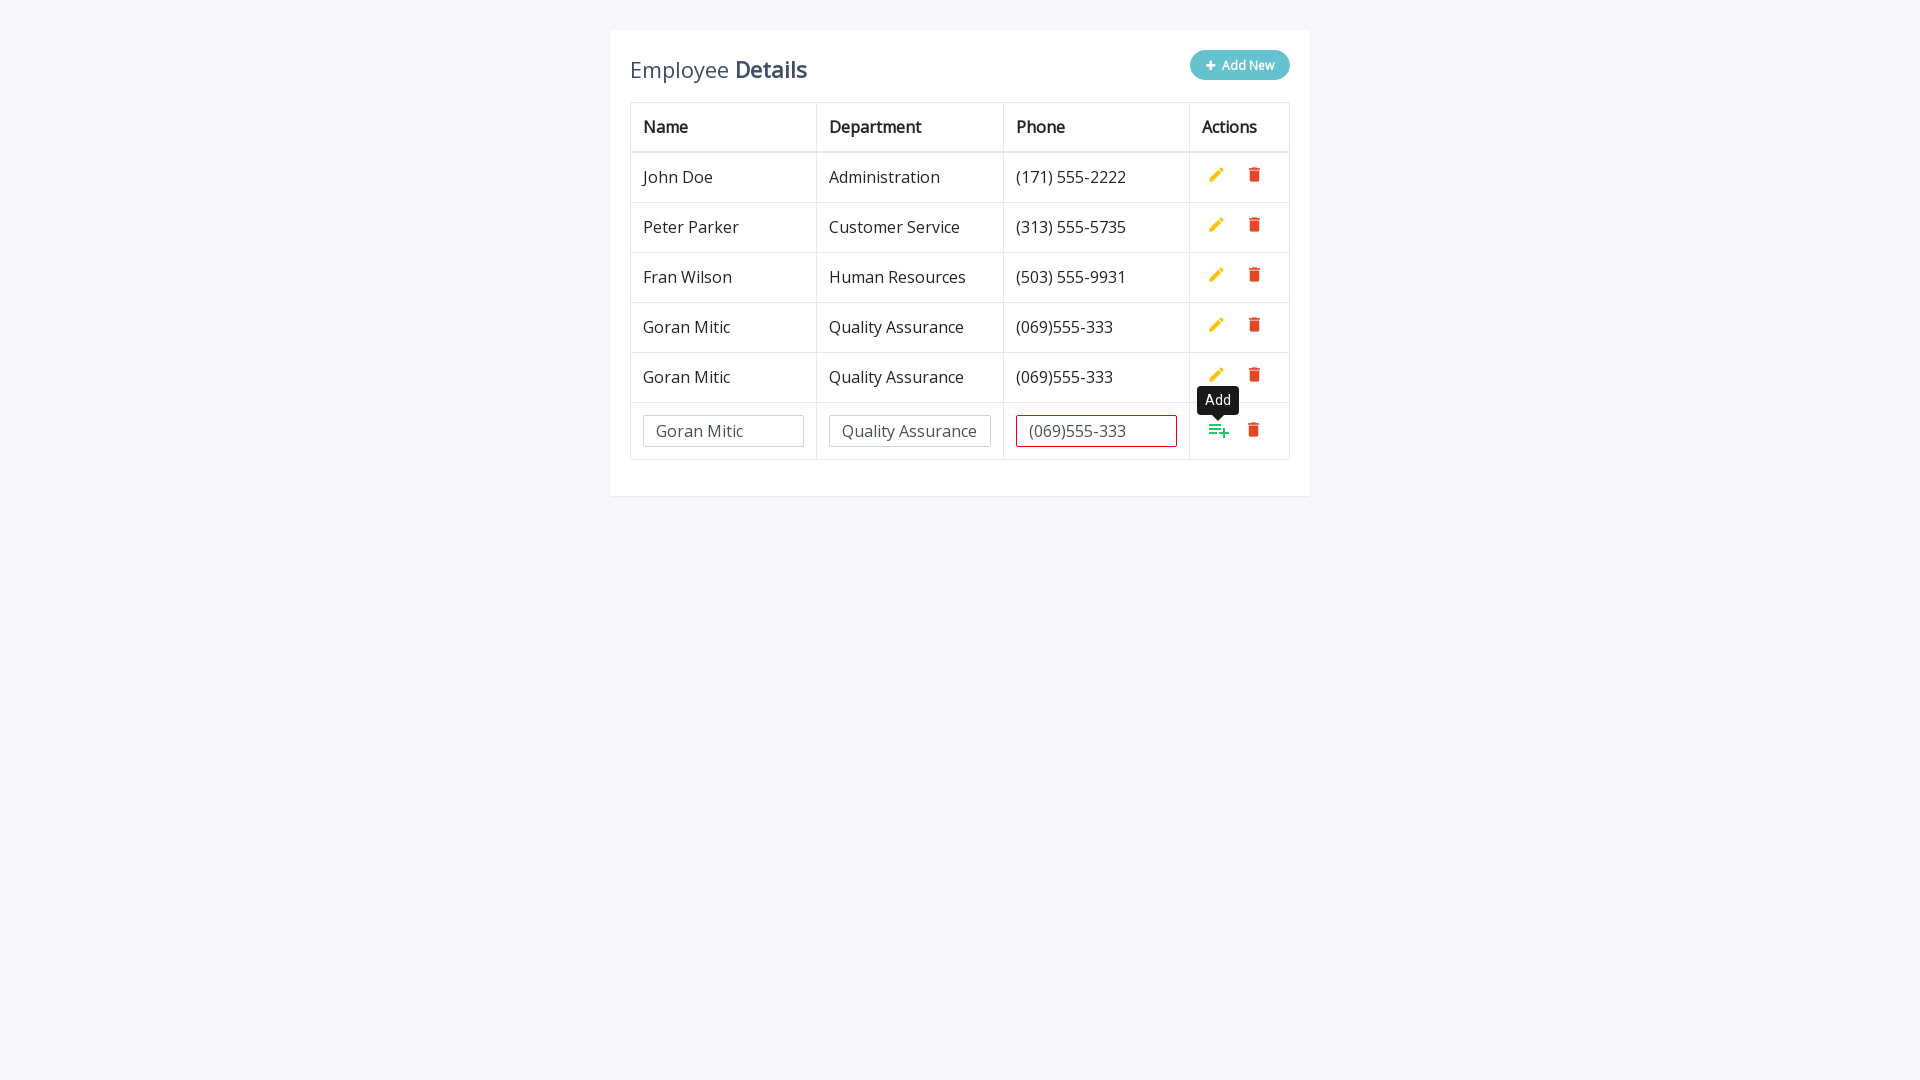

Clicked Add button to complete row 3 at (1219, 430) on xpath=//table[contains(@class, 'table-bordered')]//tr[last()]//a[@class='add']
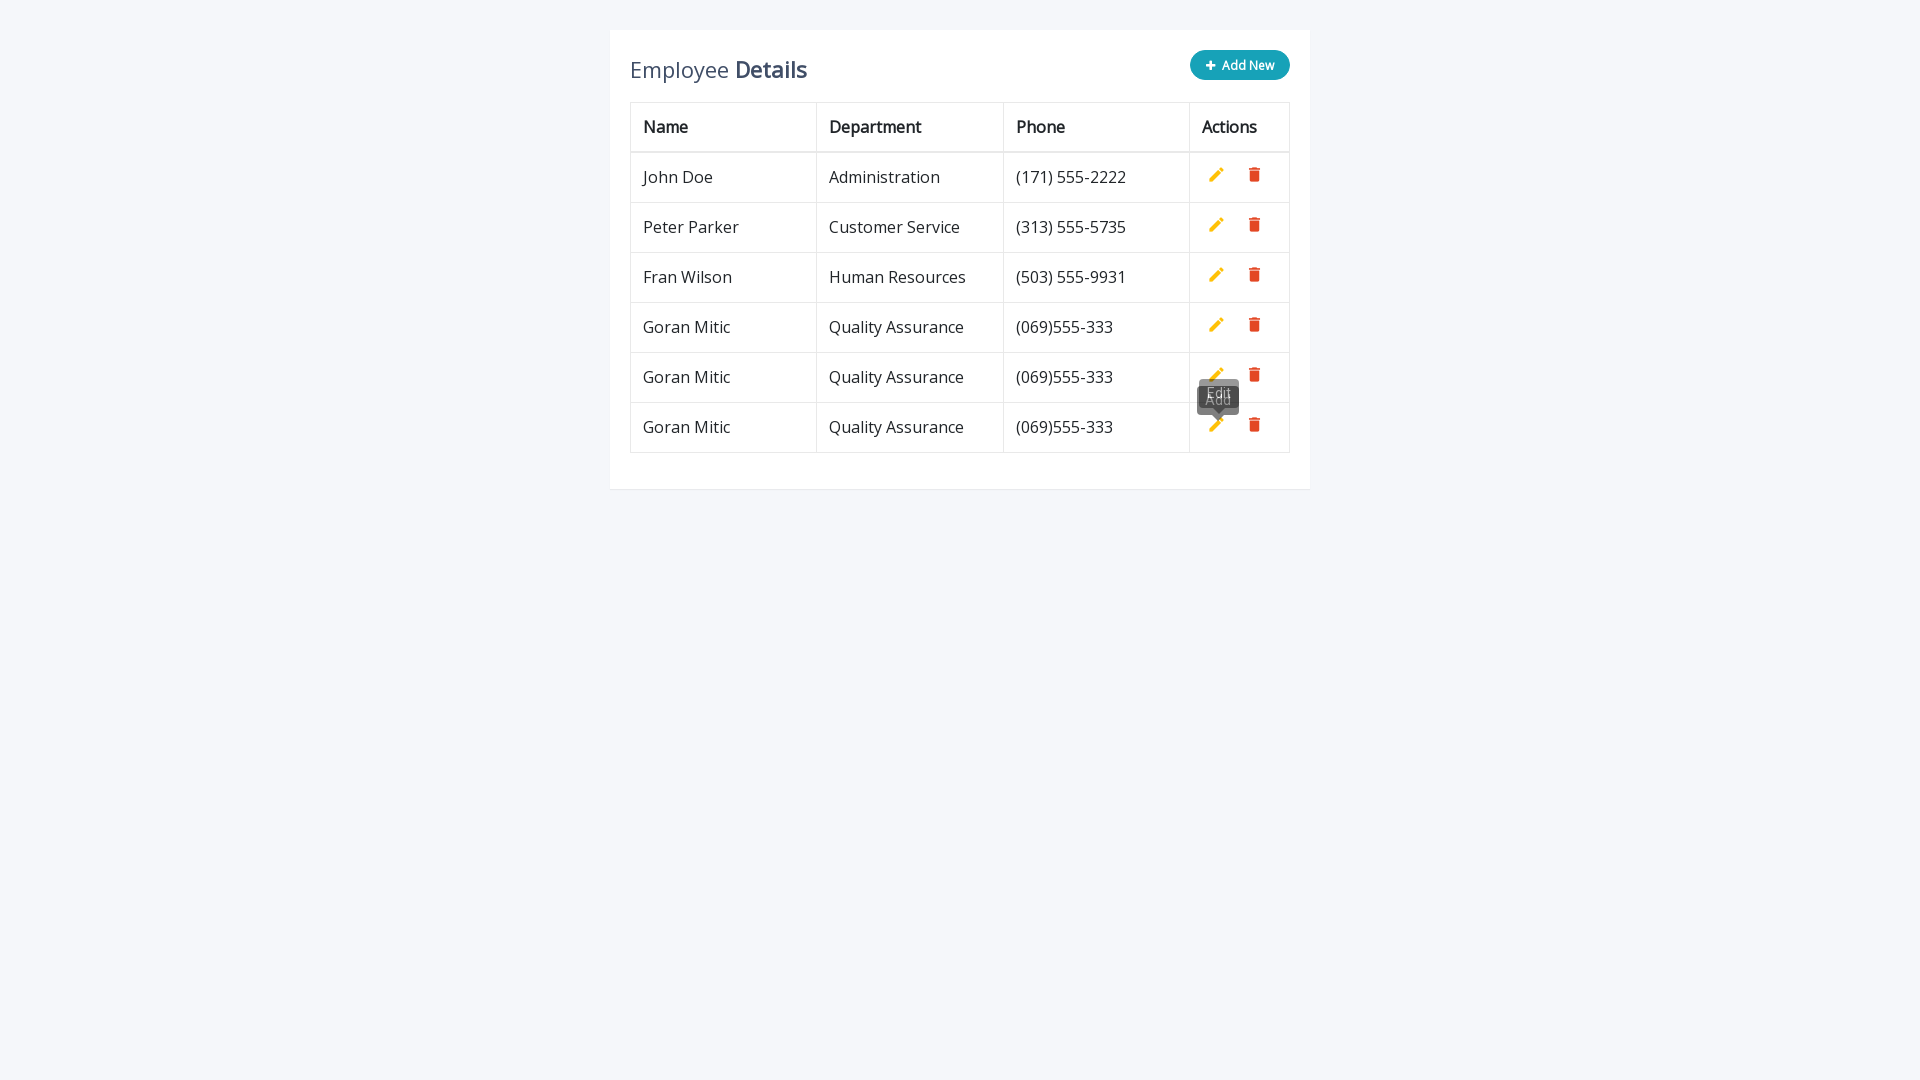

Clicked 'Add New' button for row 4 at (1240, 65) on button[type='button']
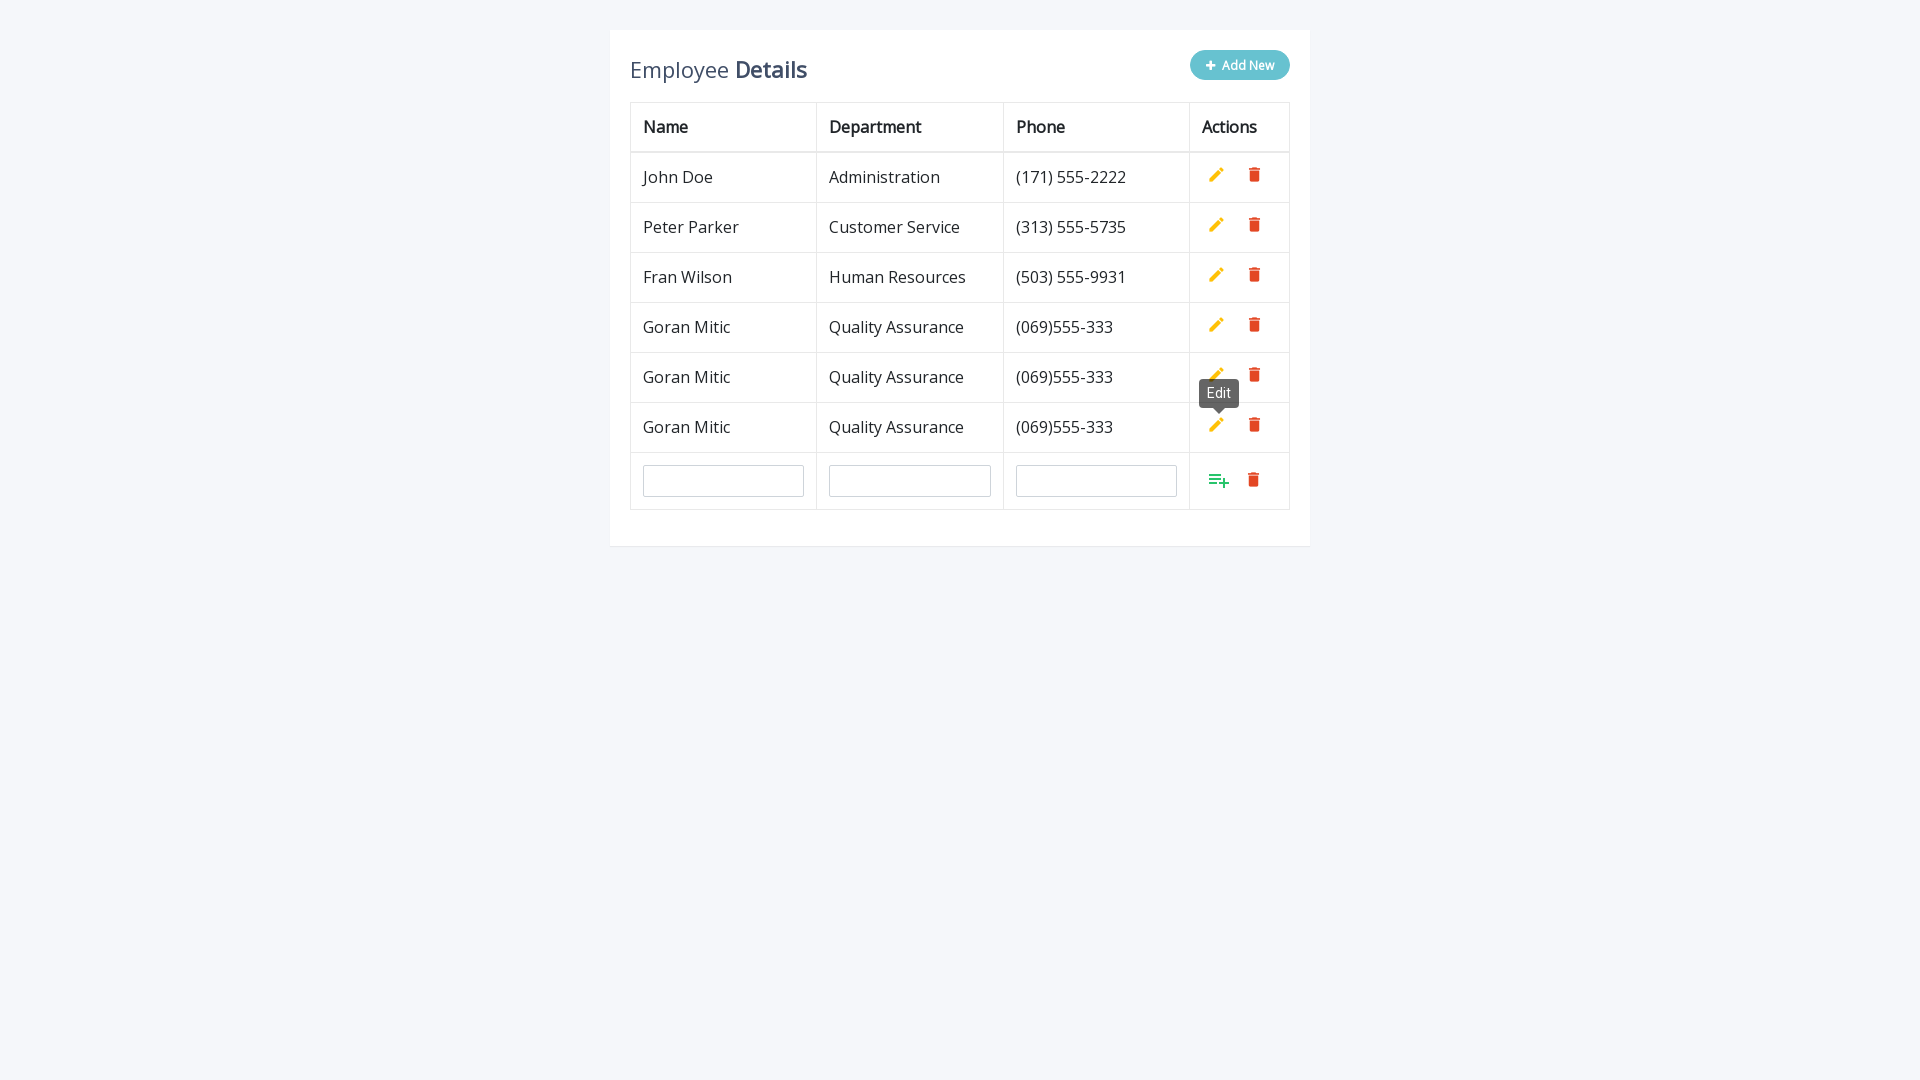

Waited 500ms for form to appear
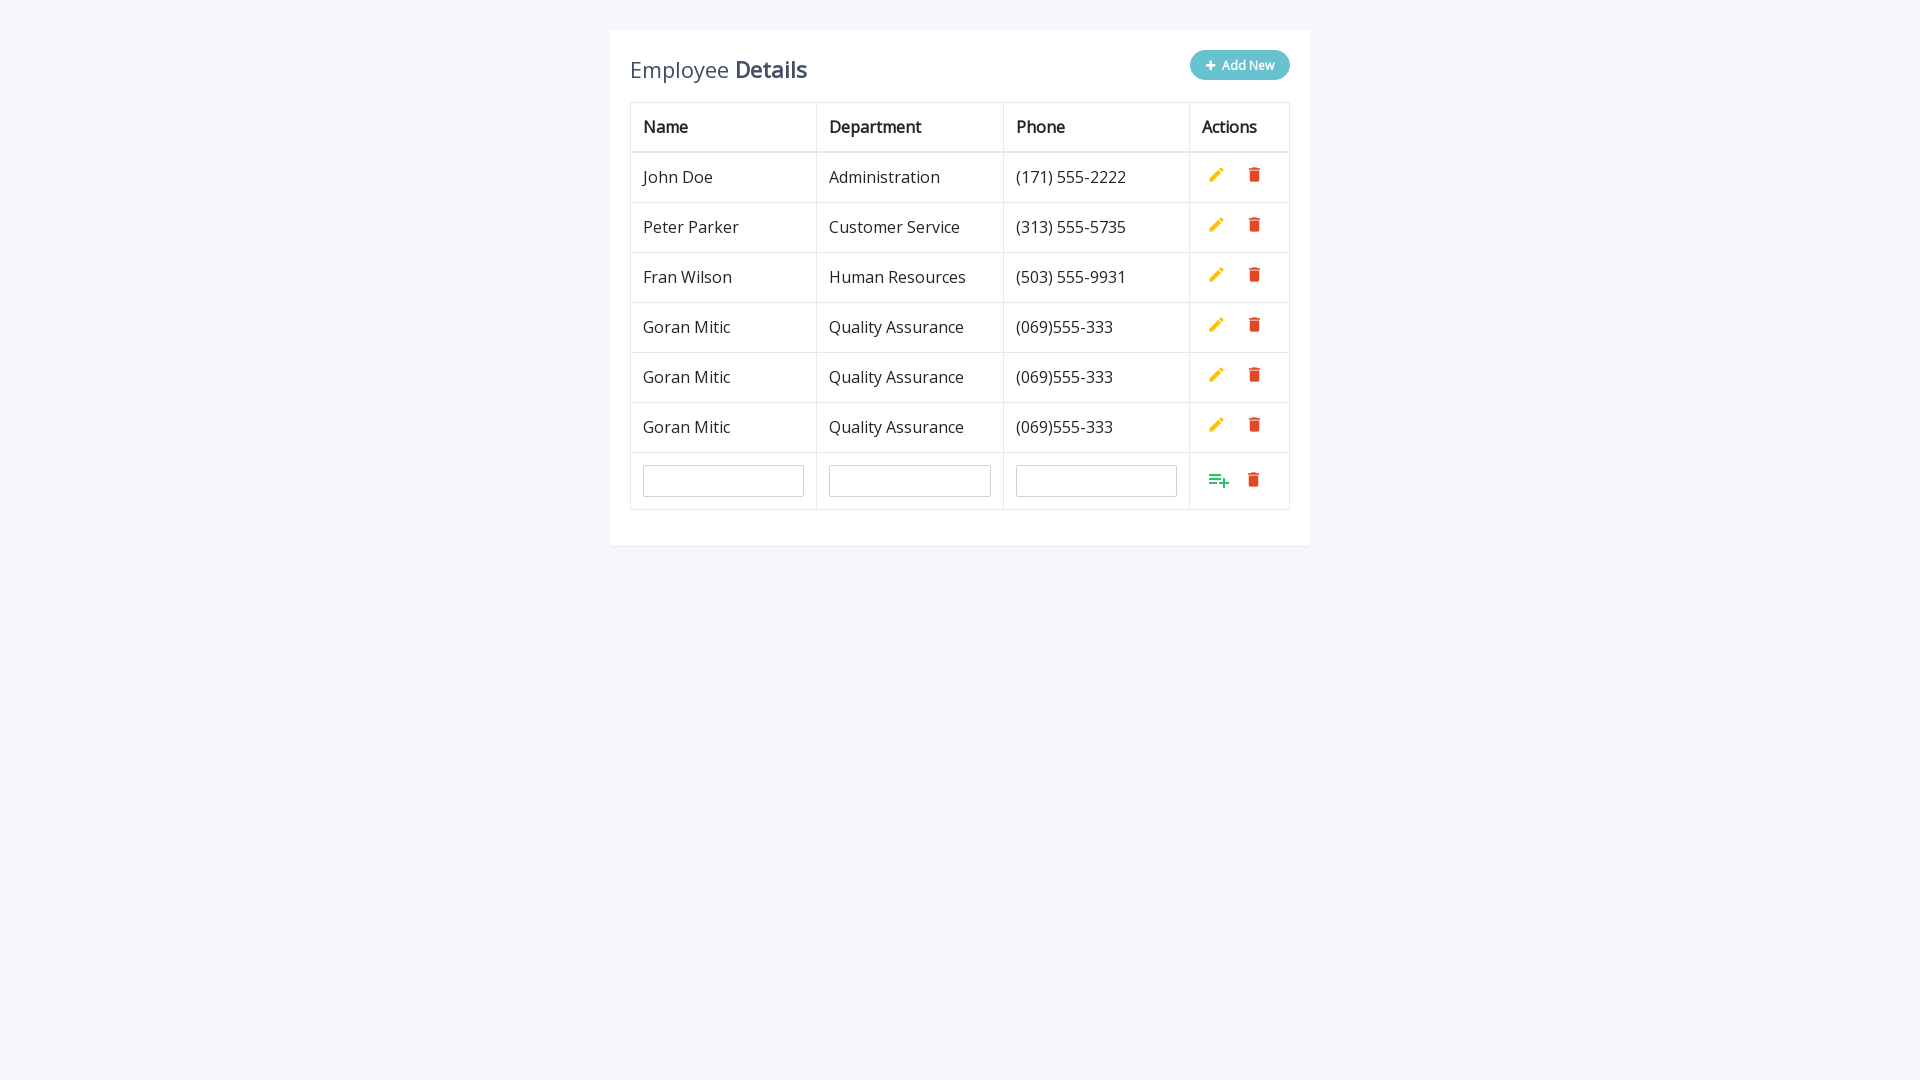

Filled name field with 'Goran Mitic' on input[name='name']
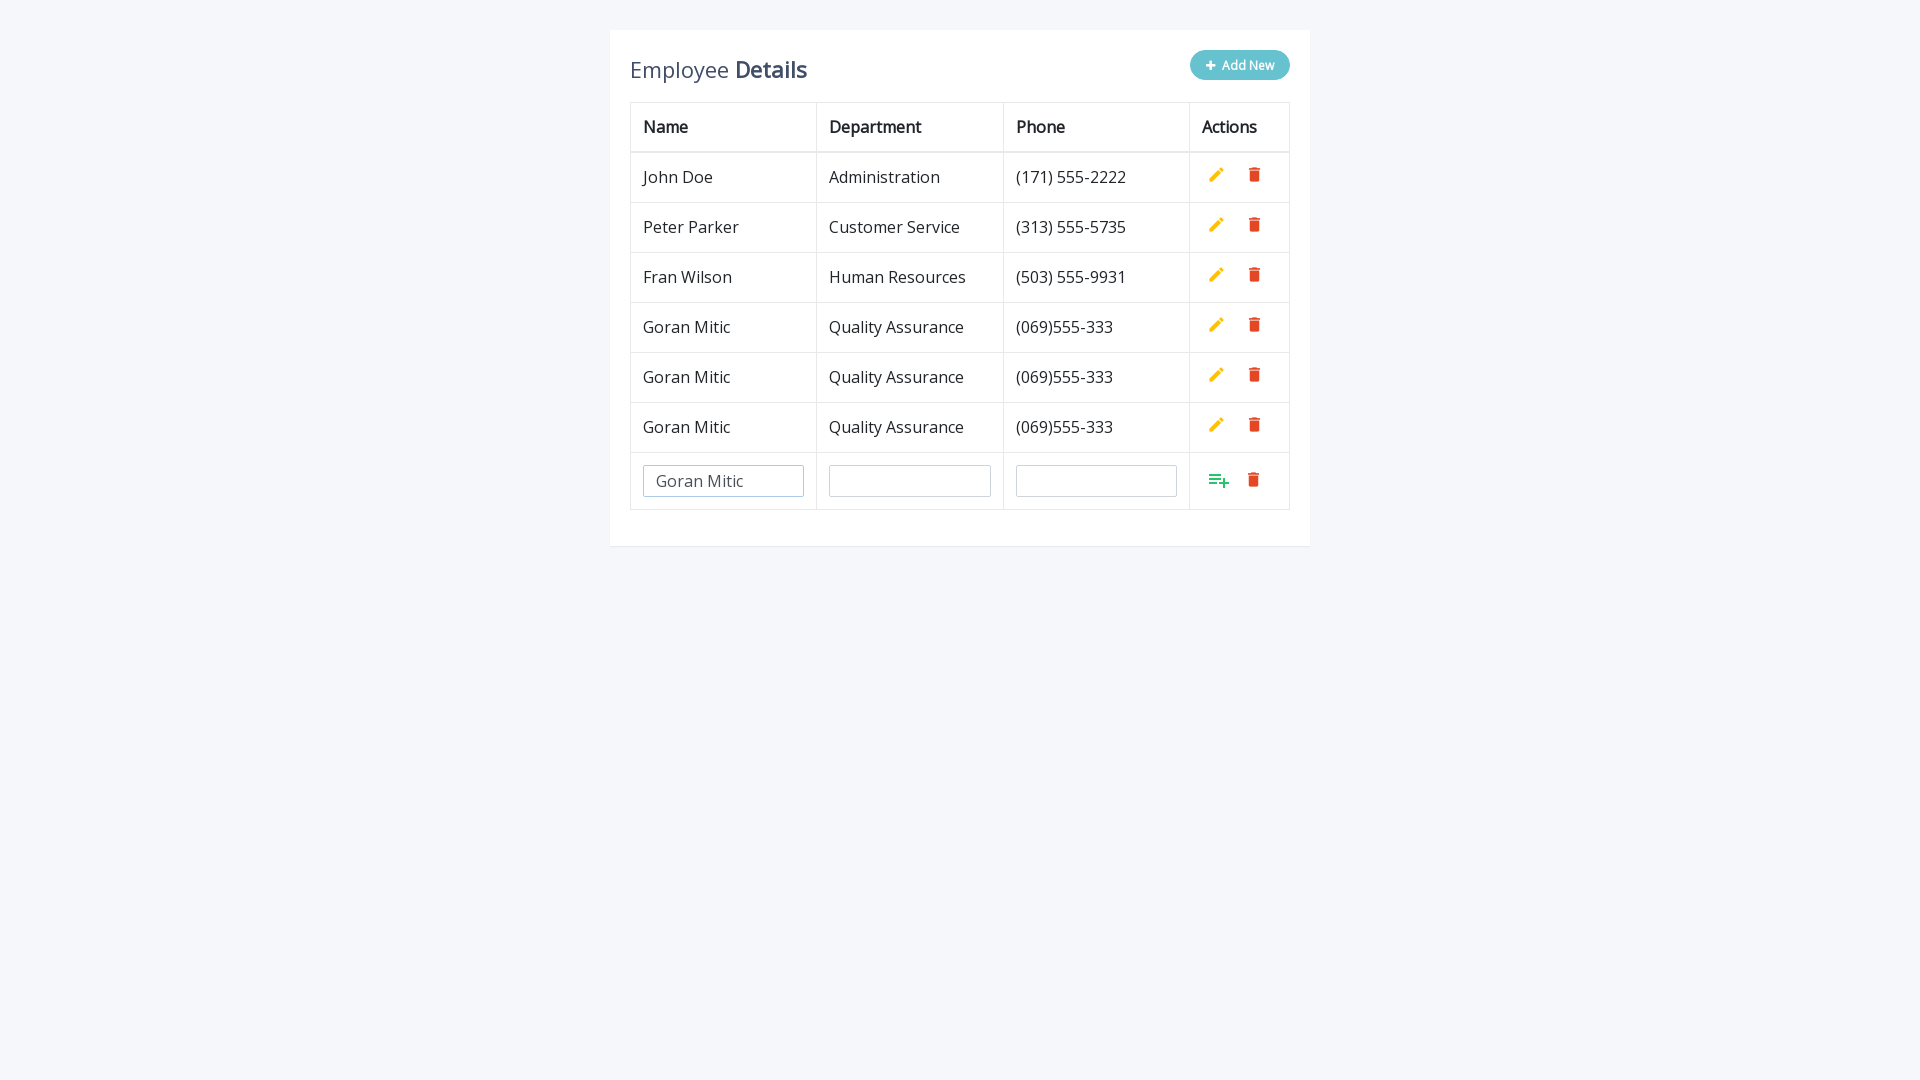

Waited 500ms after name entry
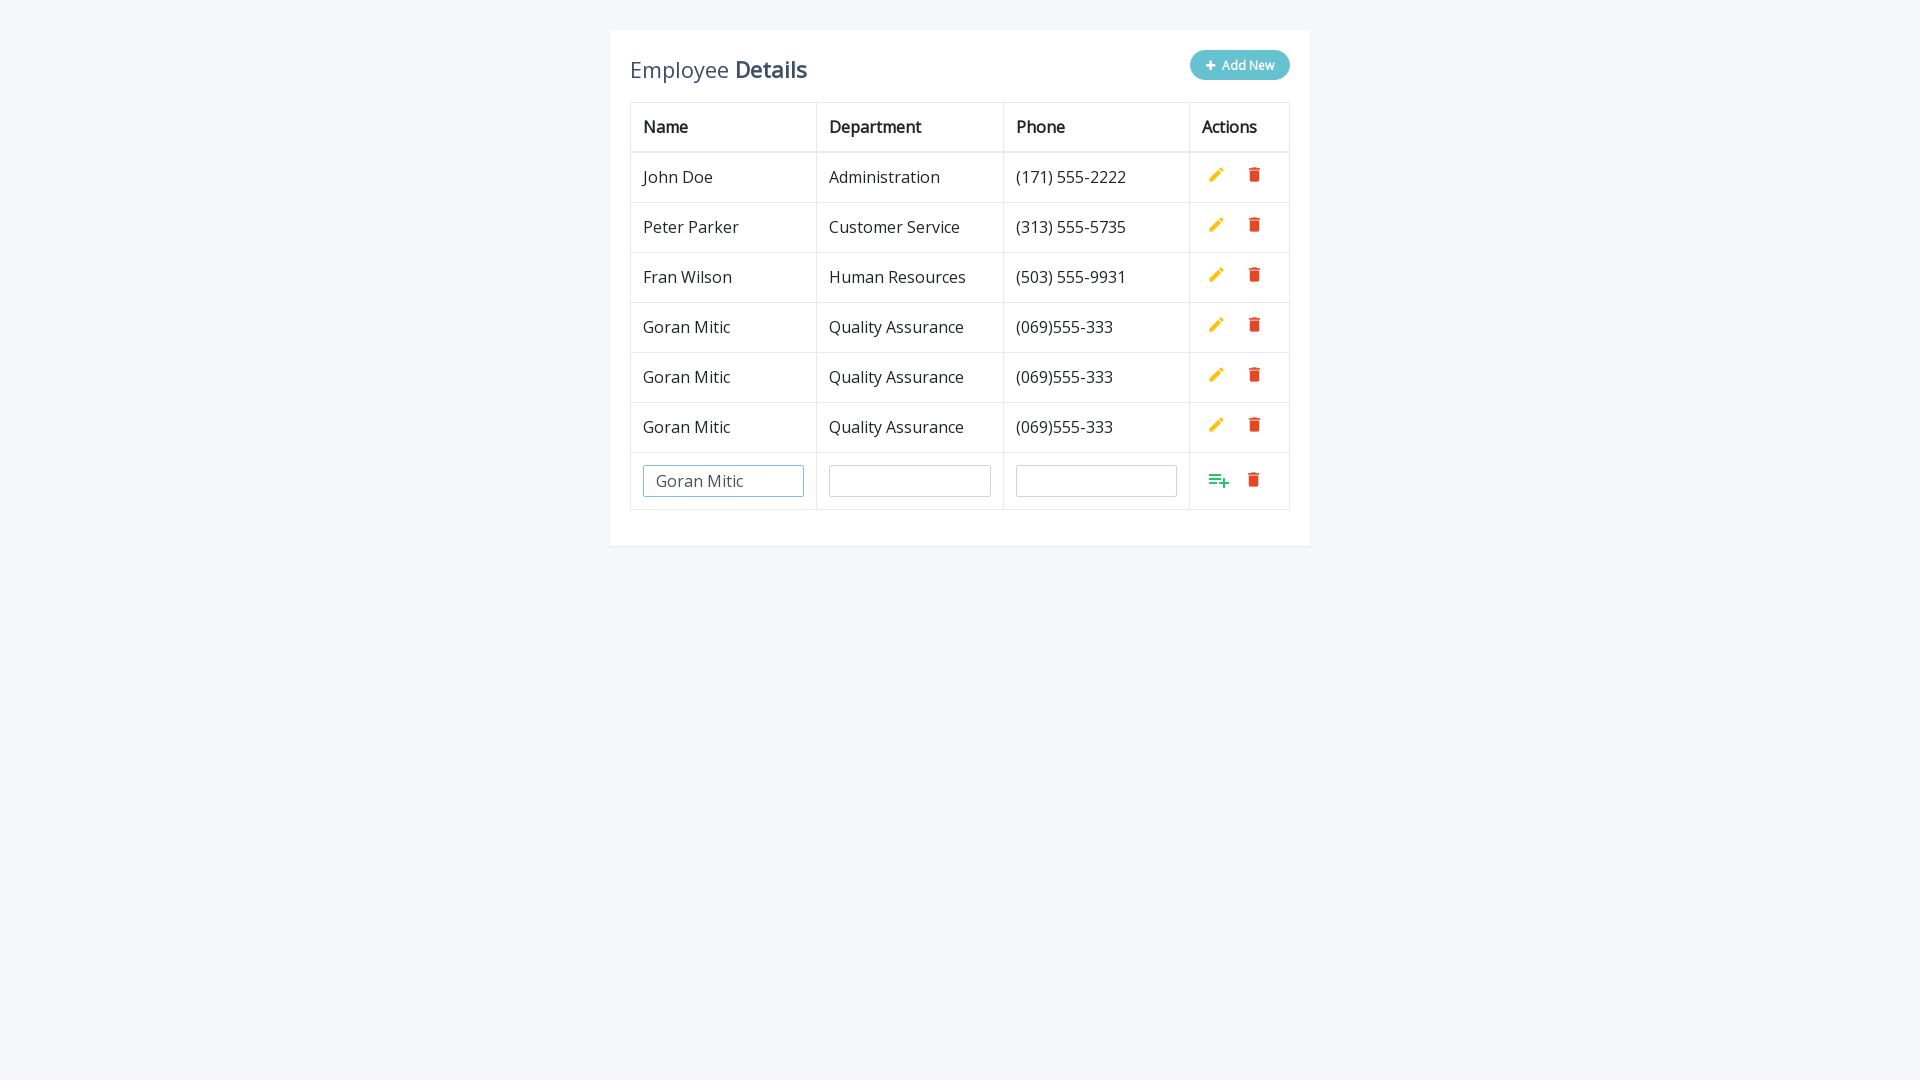

Clicked Add button to confirm name at (1219, 480) on xpath=//table[contains(@class, 'table-bordered')]//tr[last()]//a[@class='add']
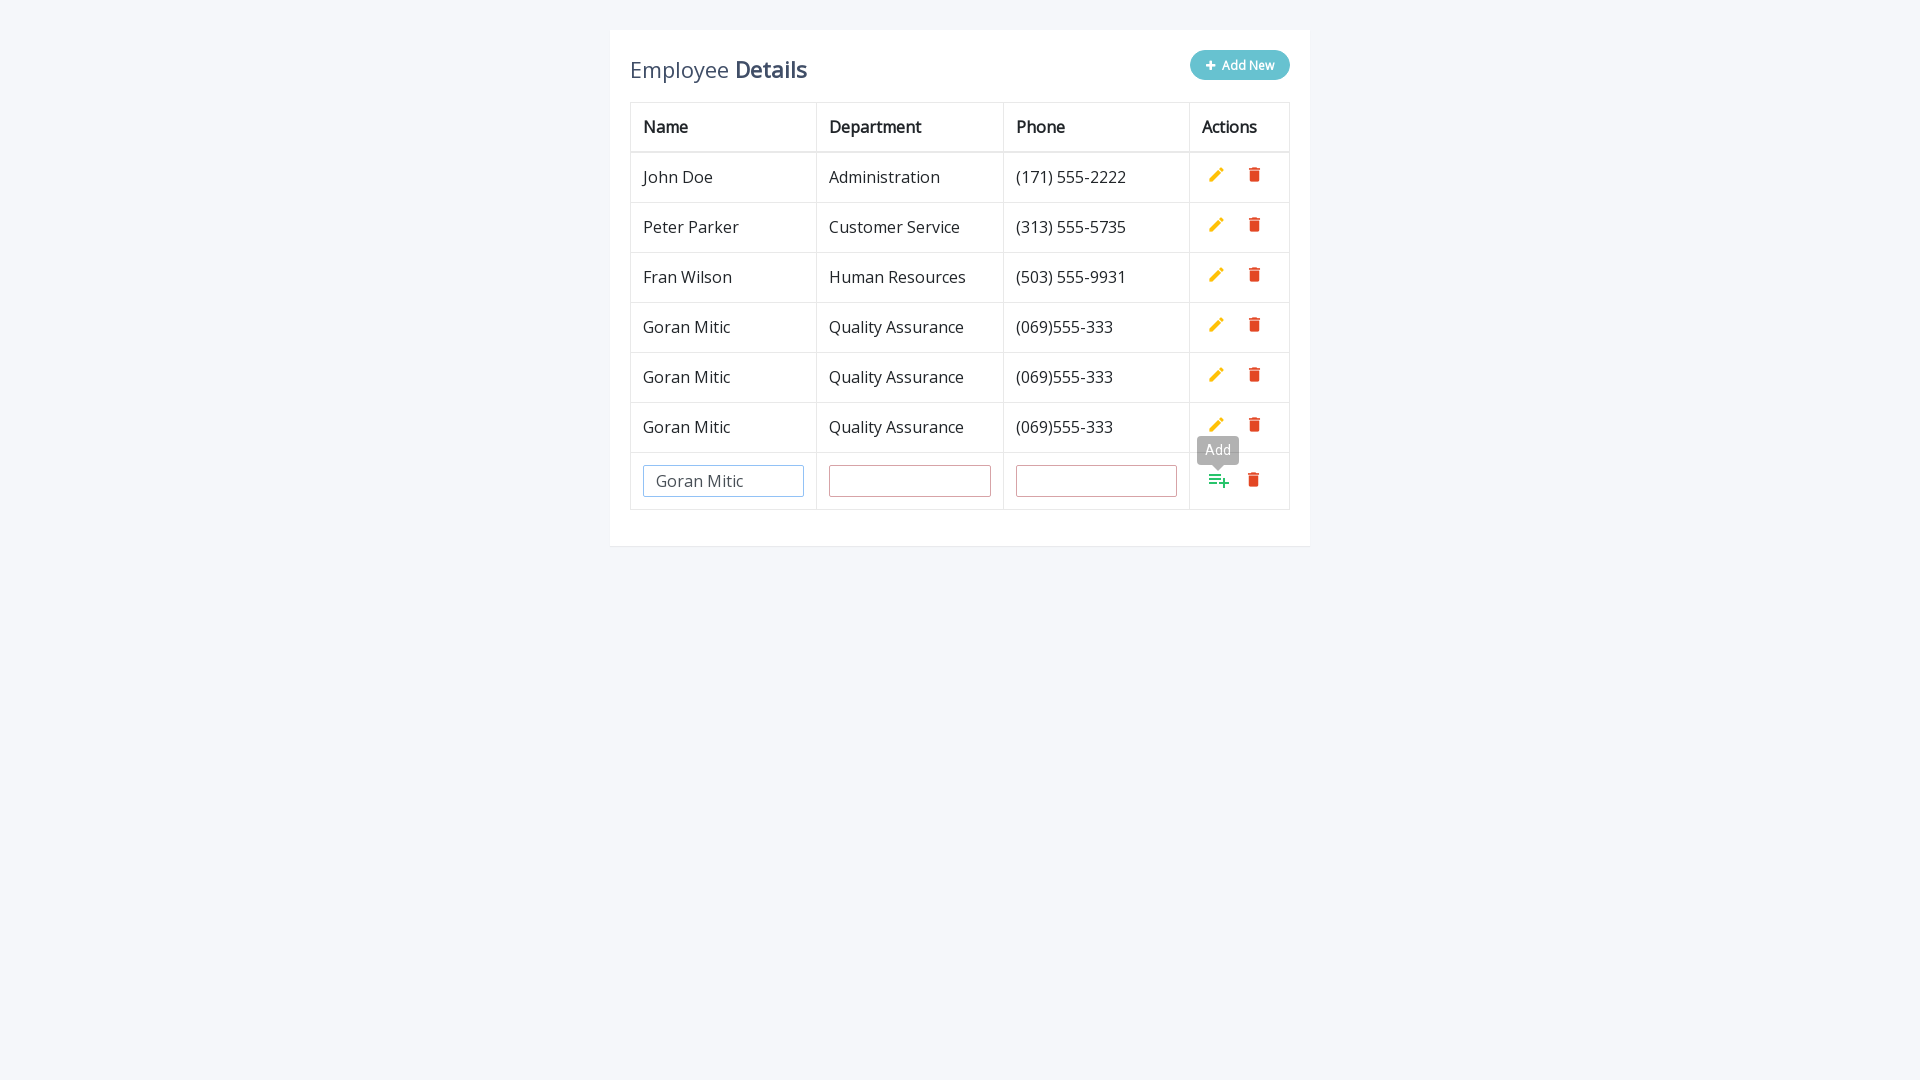

Waited 500ms after confirming name
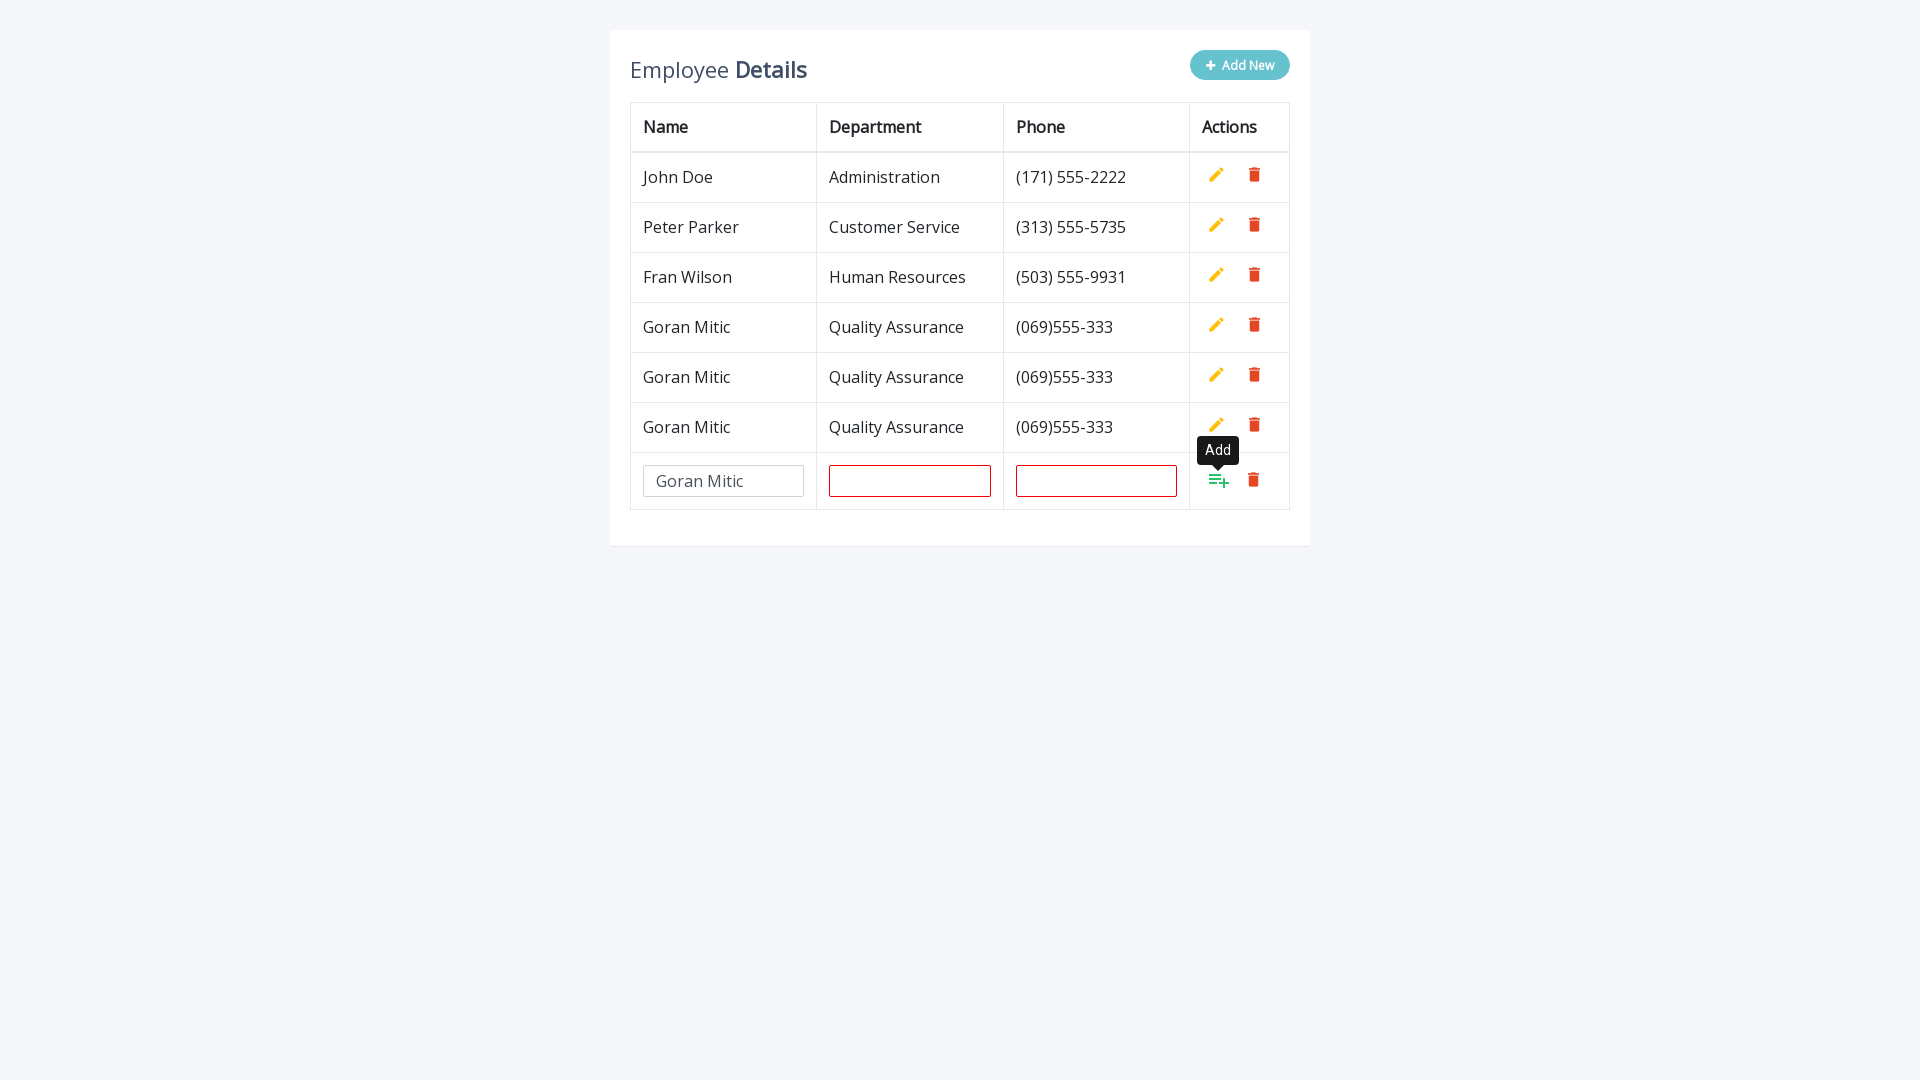

Filled department field with 'Quality Assurance' on input[name='department']
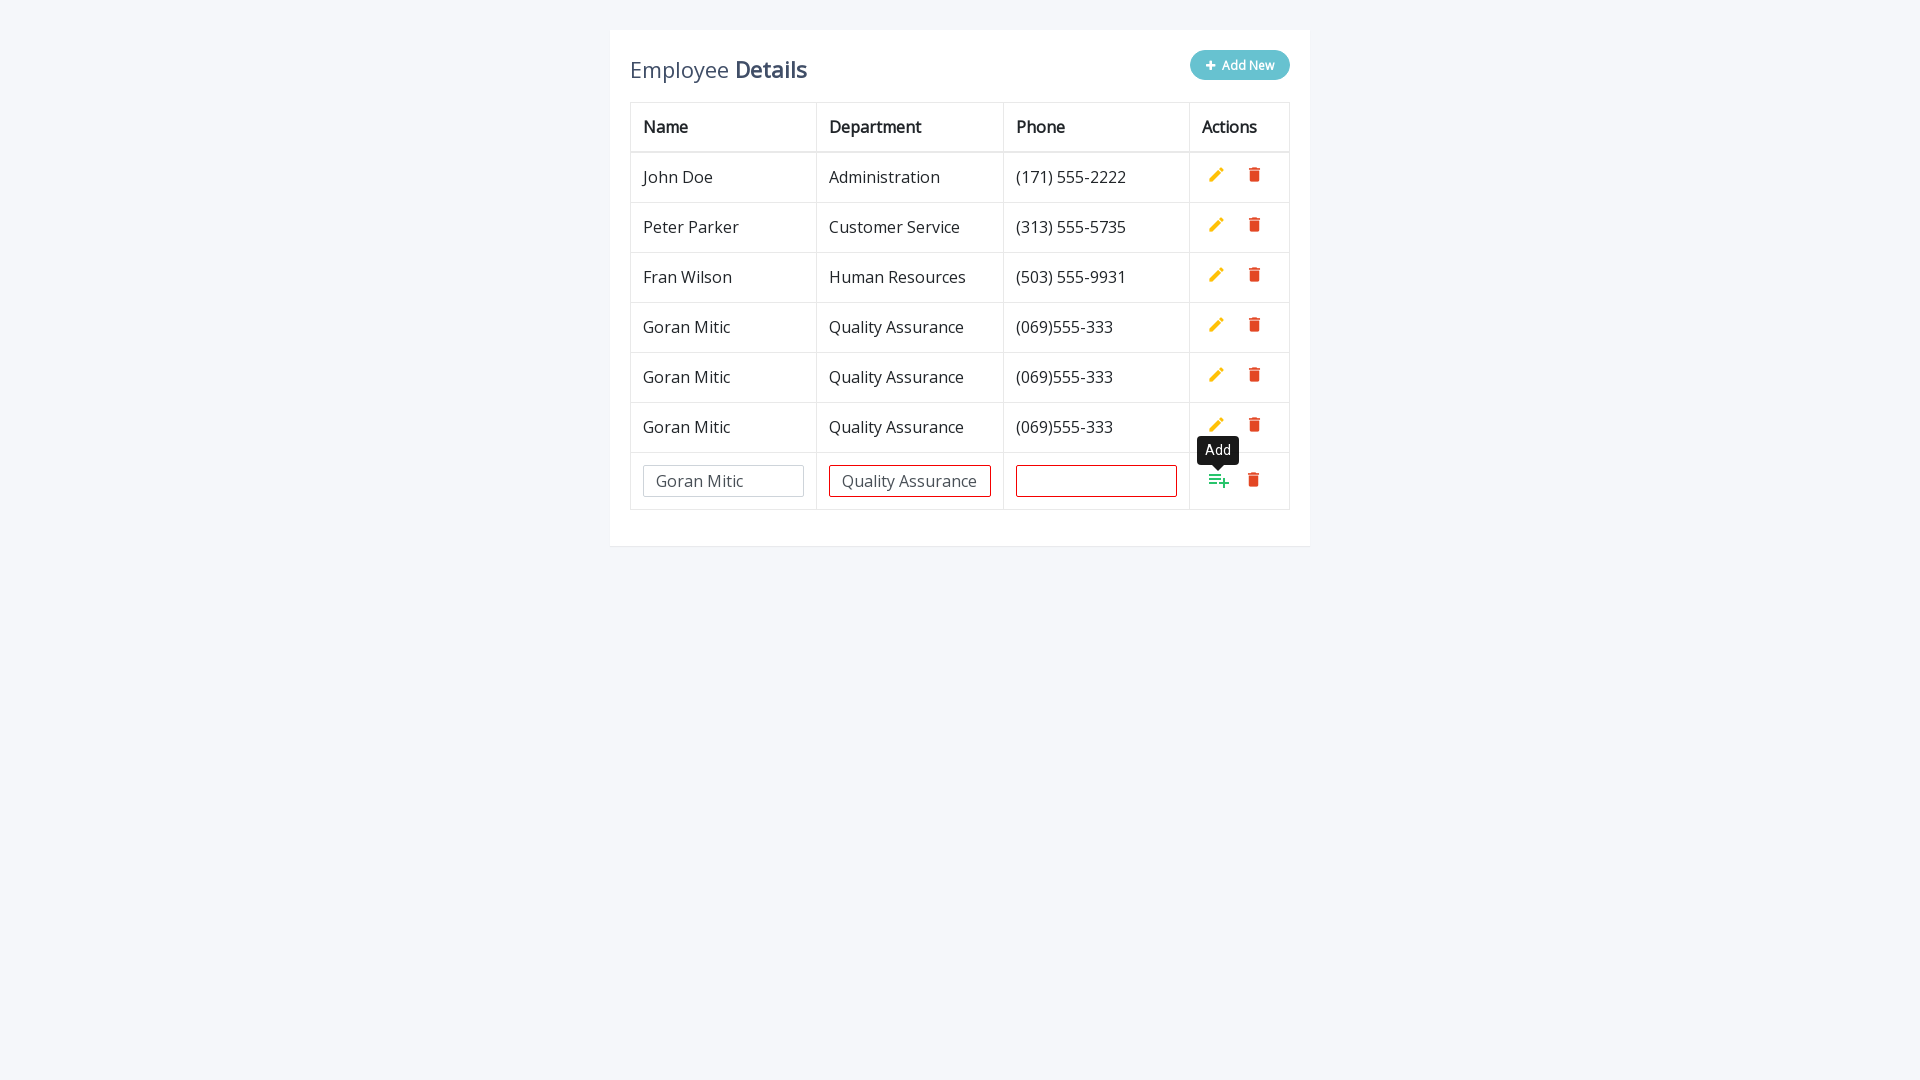

Waited 500ms after department entry
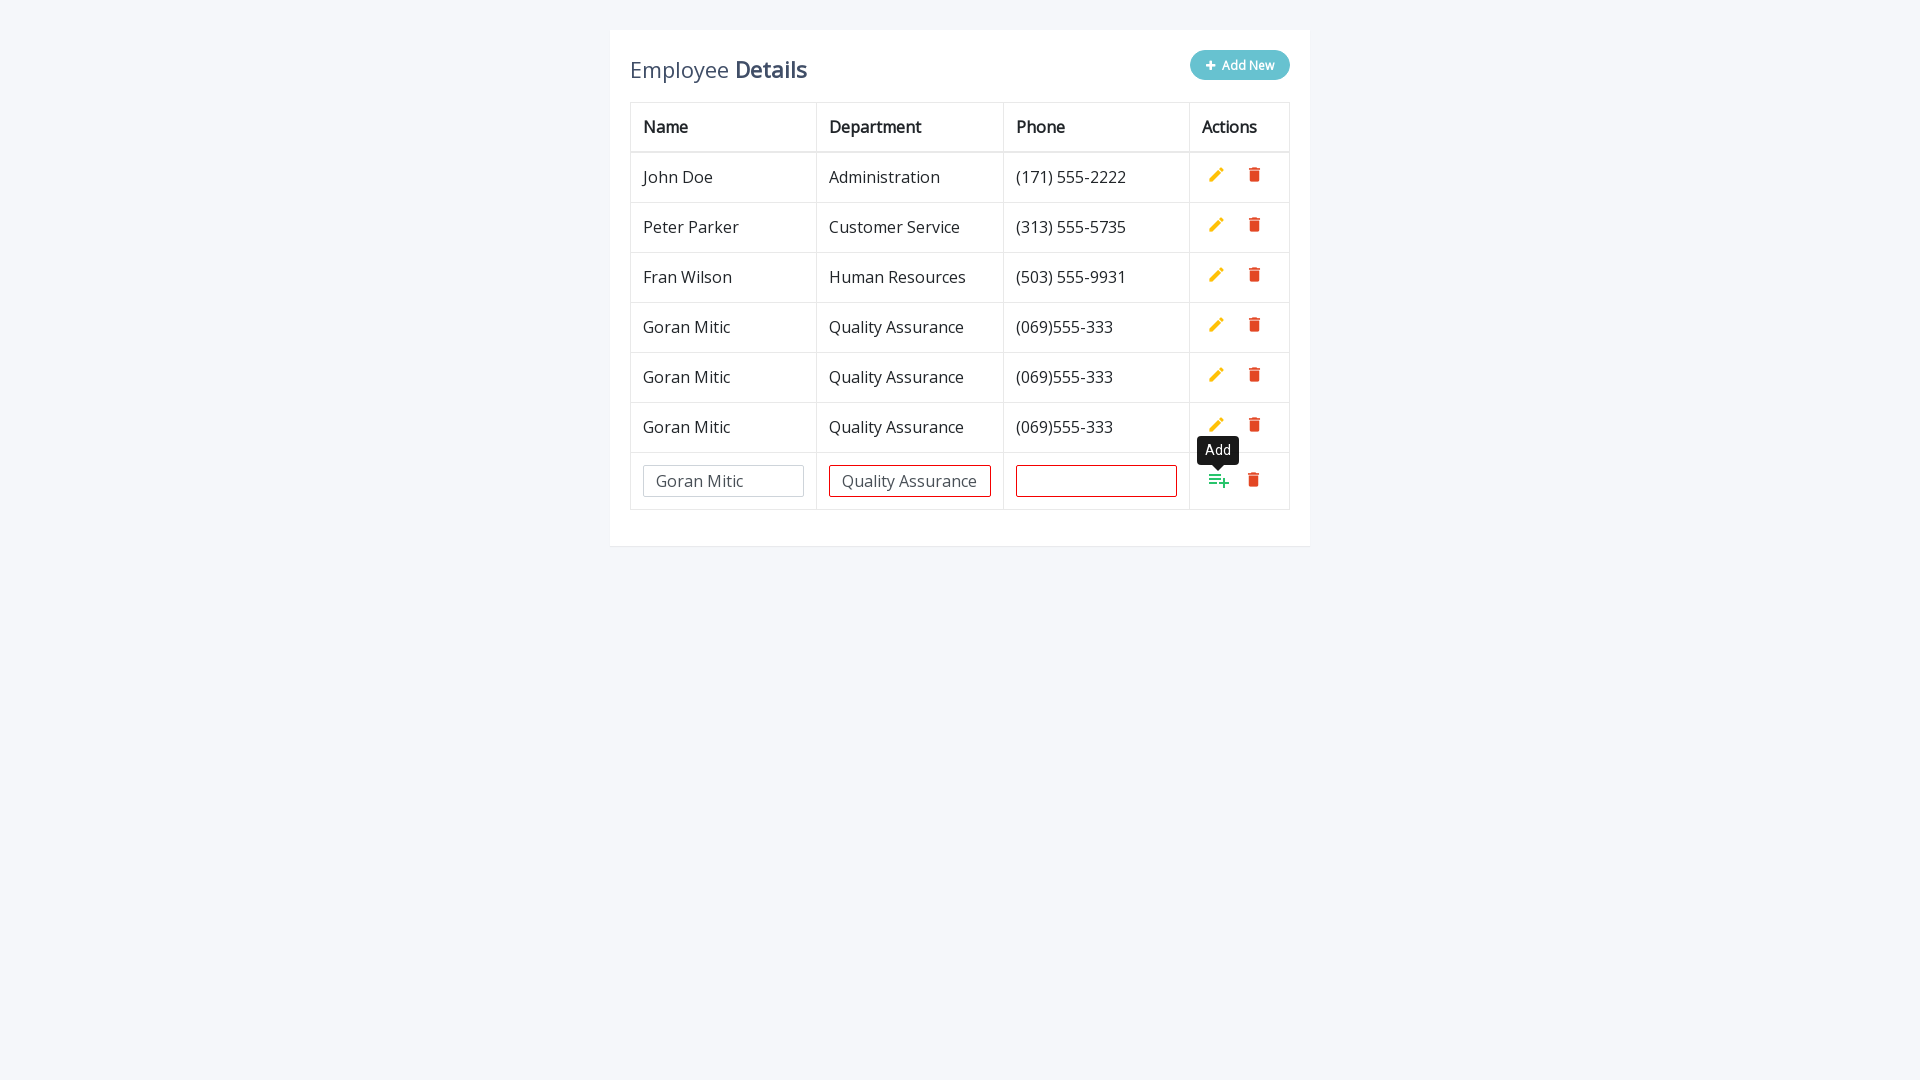

Clicked Add button to confirm department at (1219, 480) on xpath=//table[contains(@class, 'table-bordered')]//tr[last()]//a[@class='add']
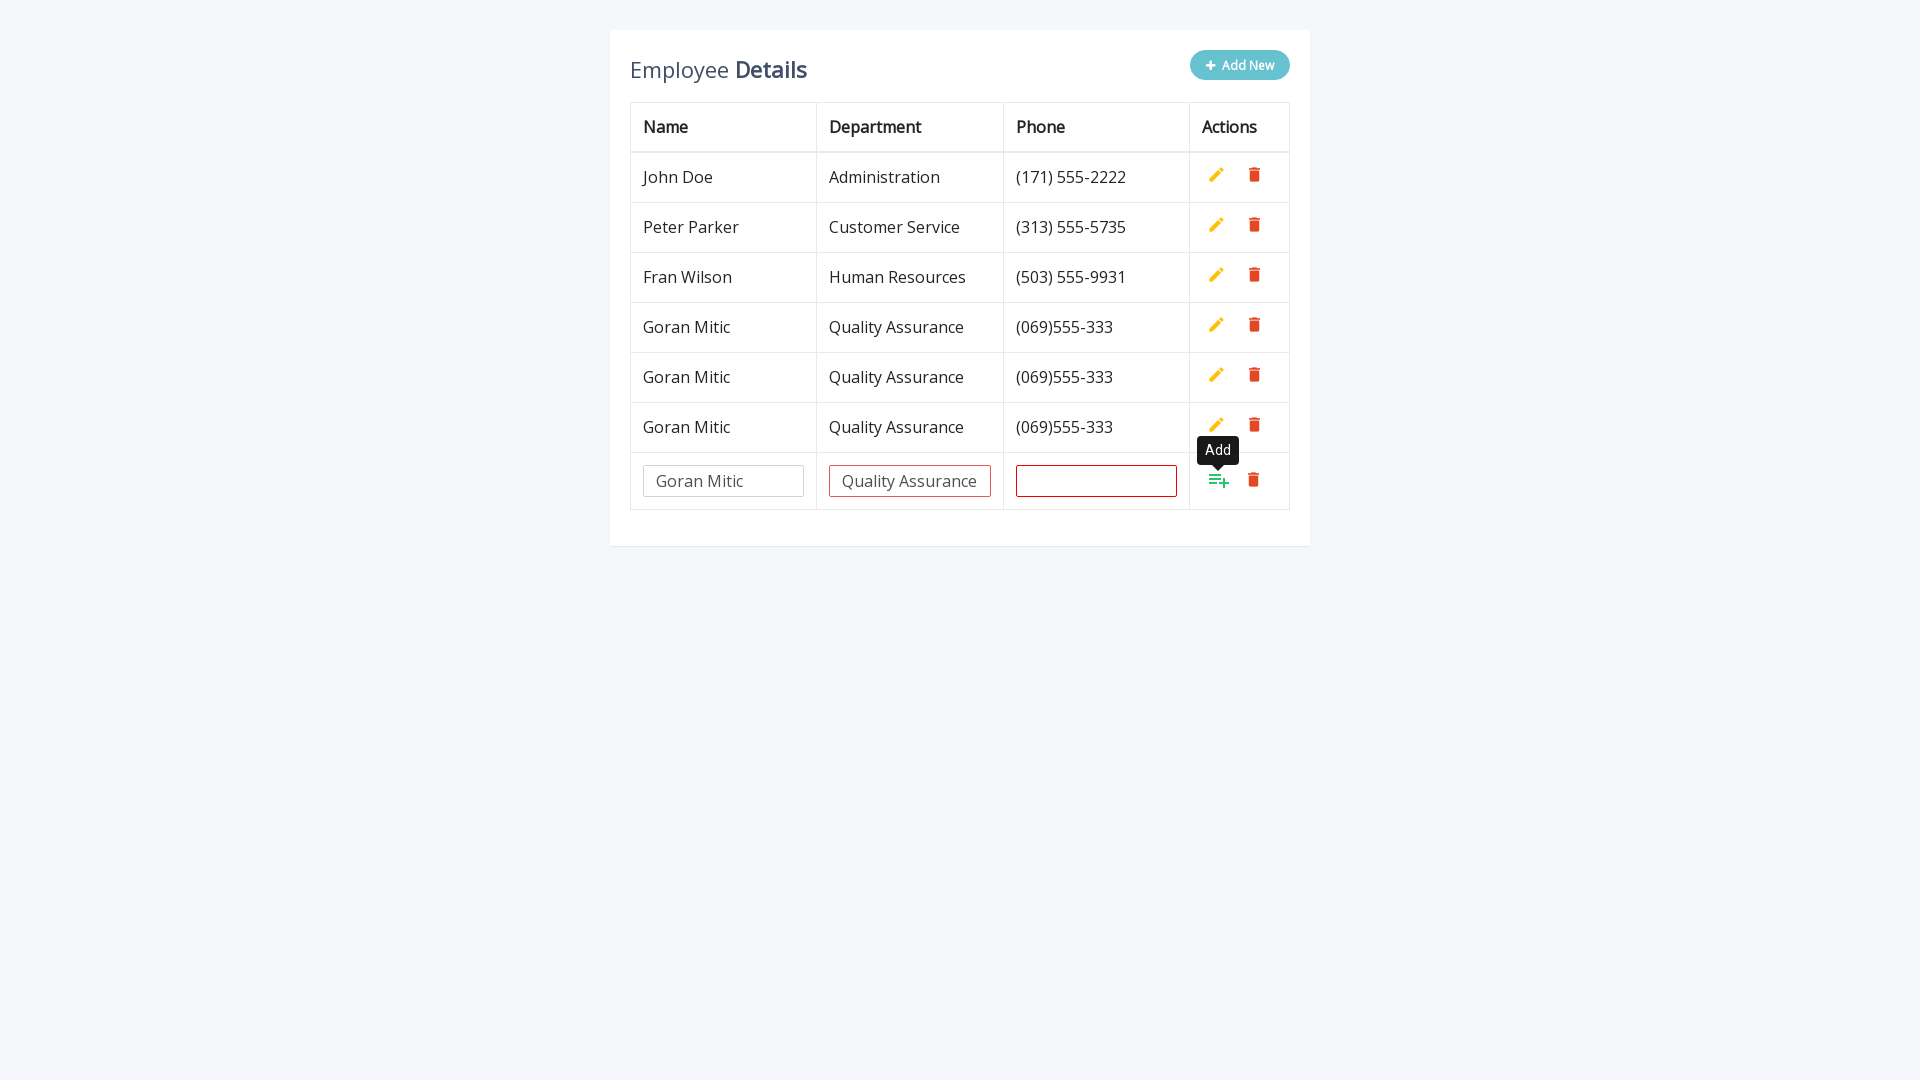

Waited 500ms after confirming department
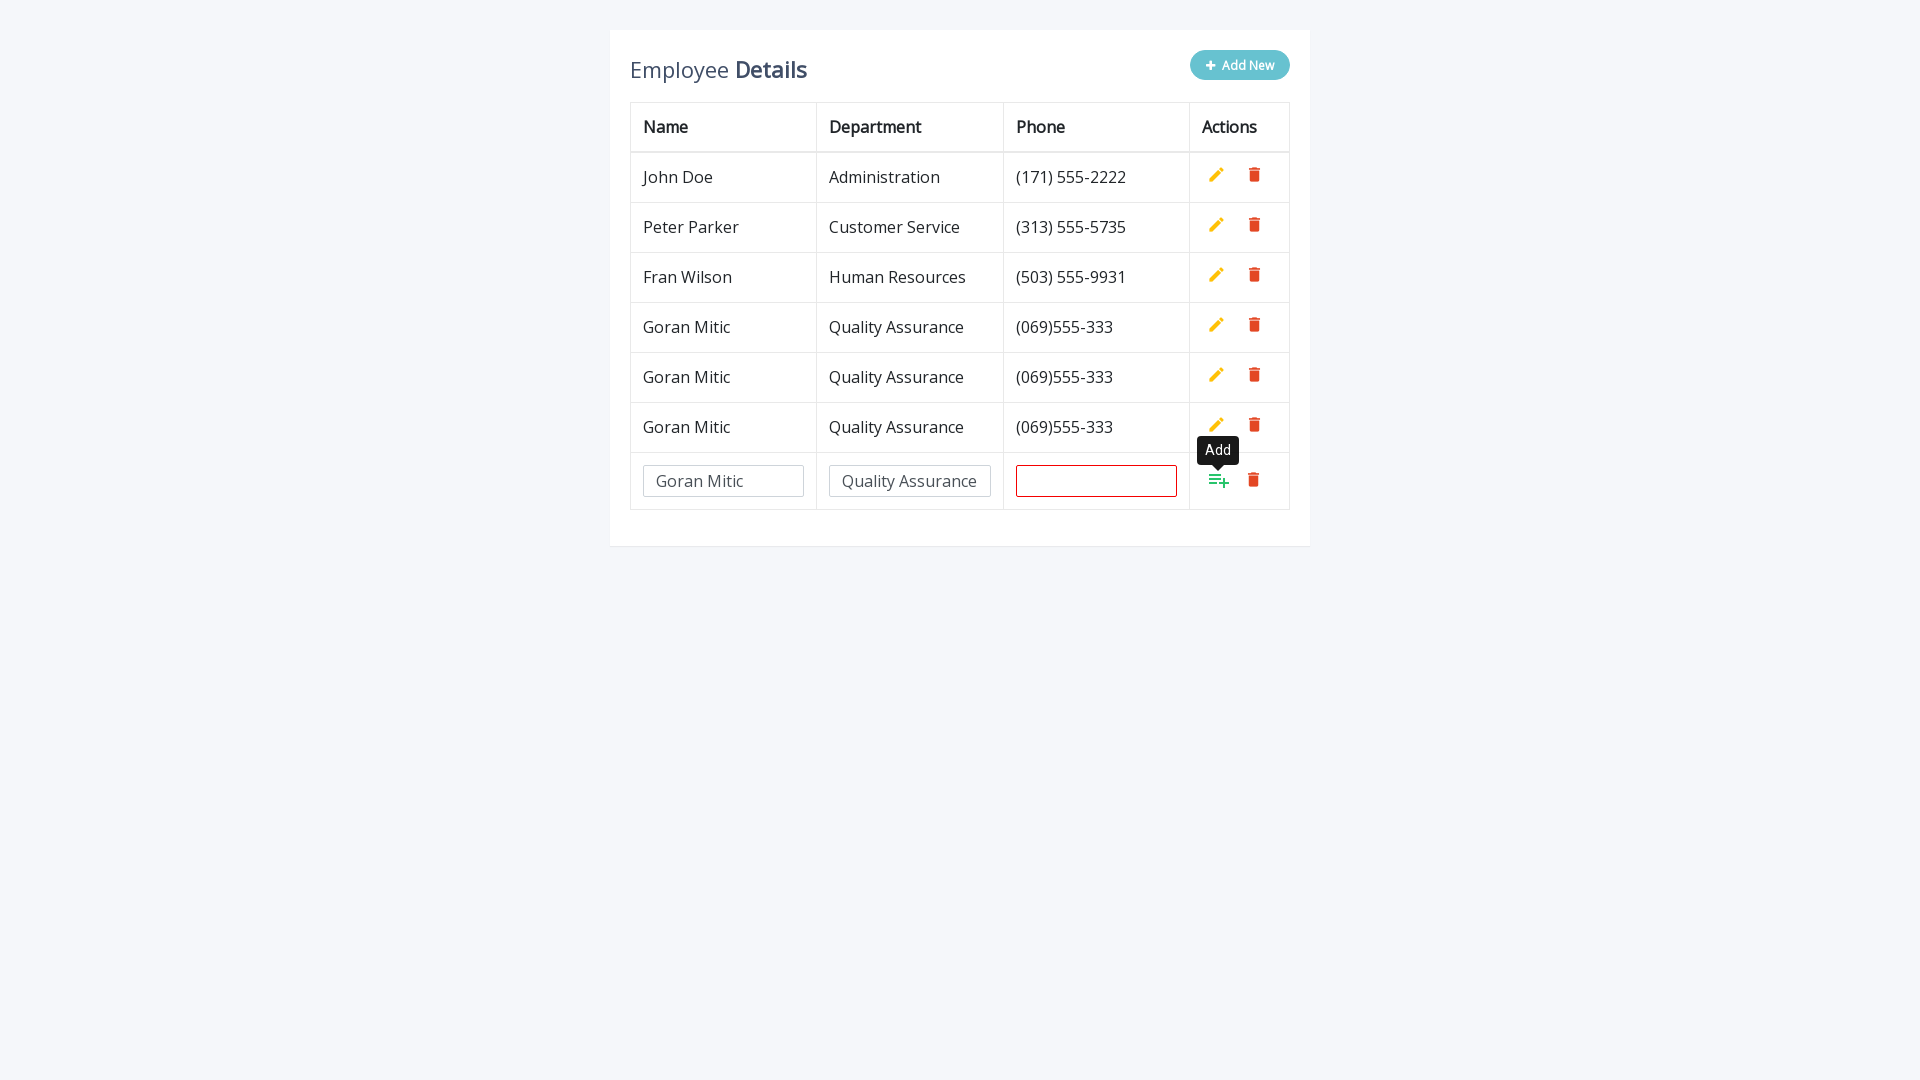

Filled phone field with '(069)555-333' on input[name='phone']
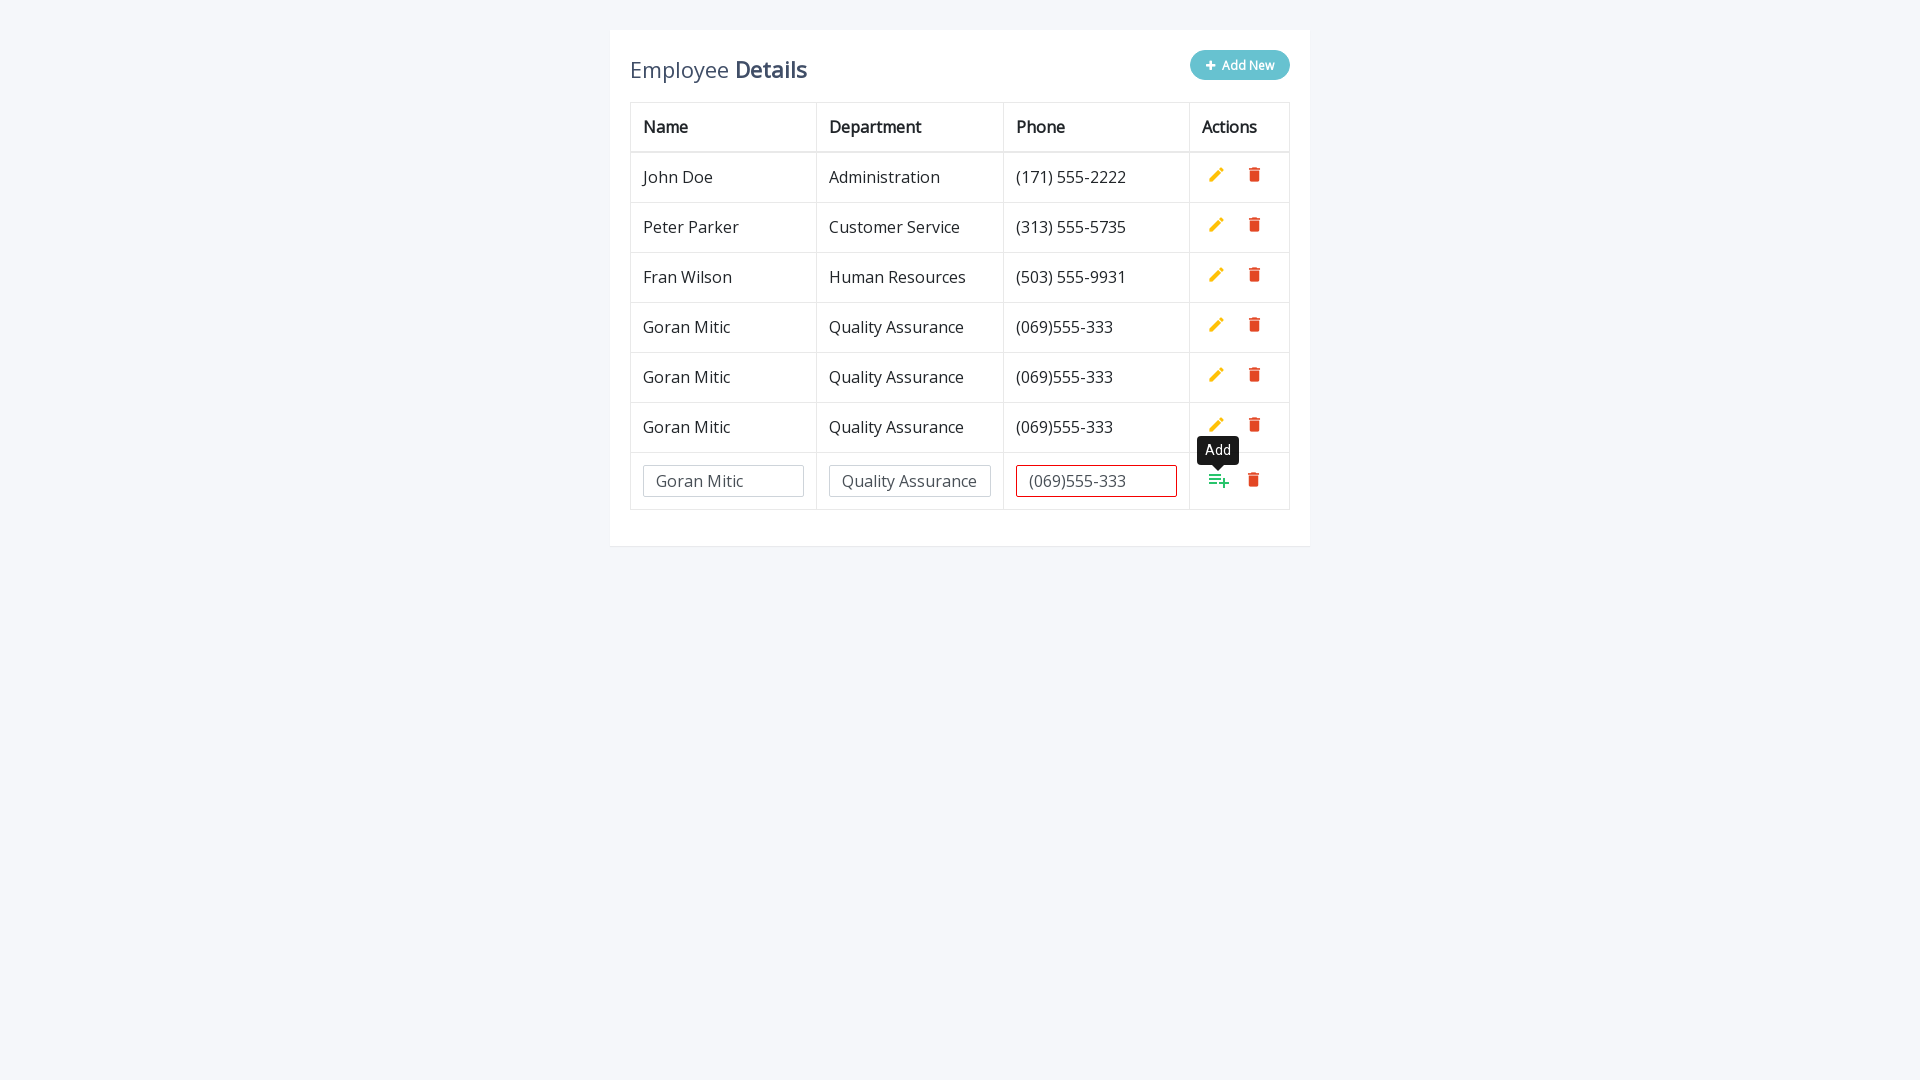

Waited 500ms after phone entry
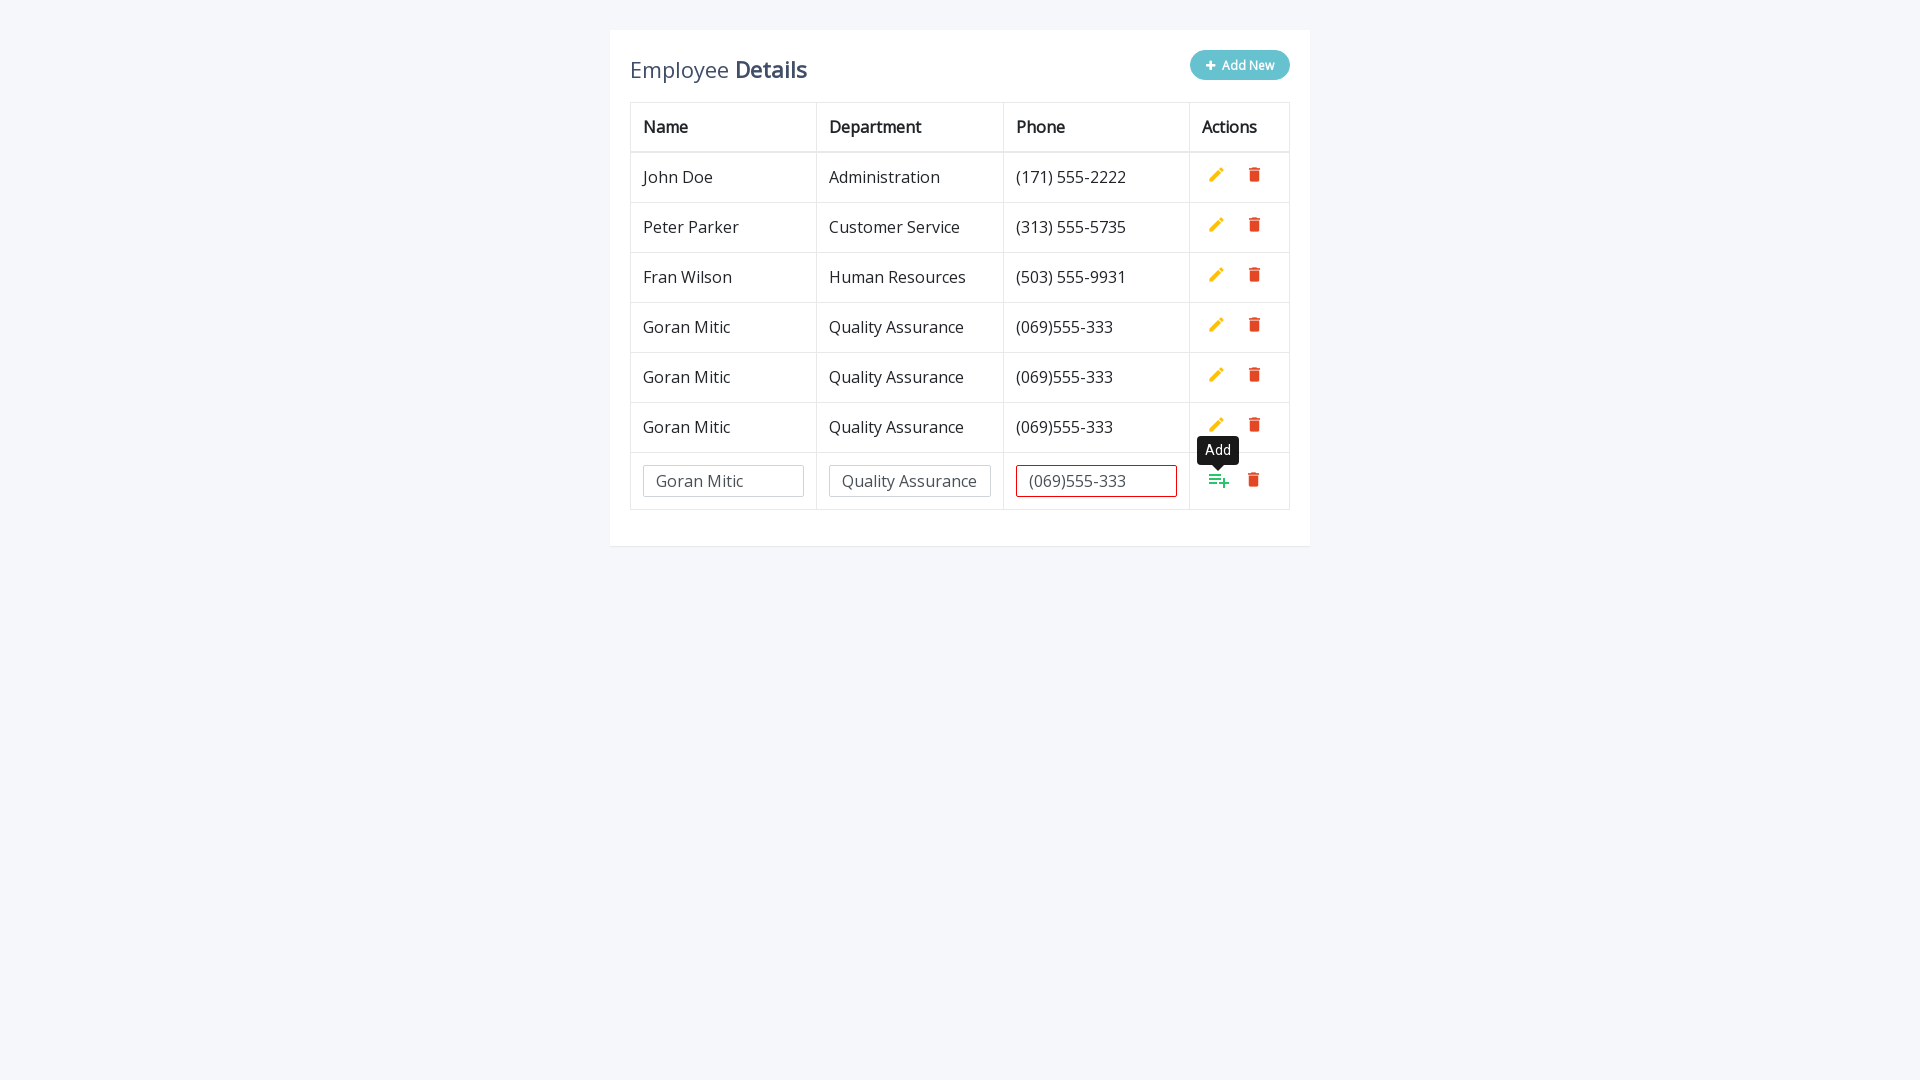

Clicked Add button to complete row 4 at (1219, 480) on xpath=//table[contains(@class, 'table-bordered')]//tr[last()]//a[@class='add']
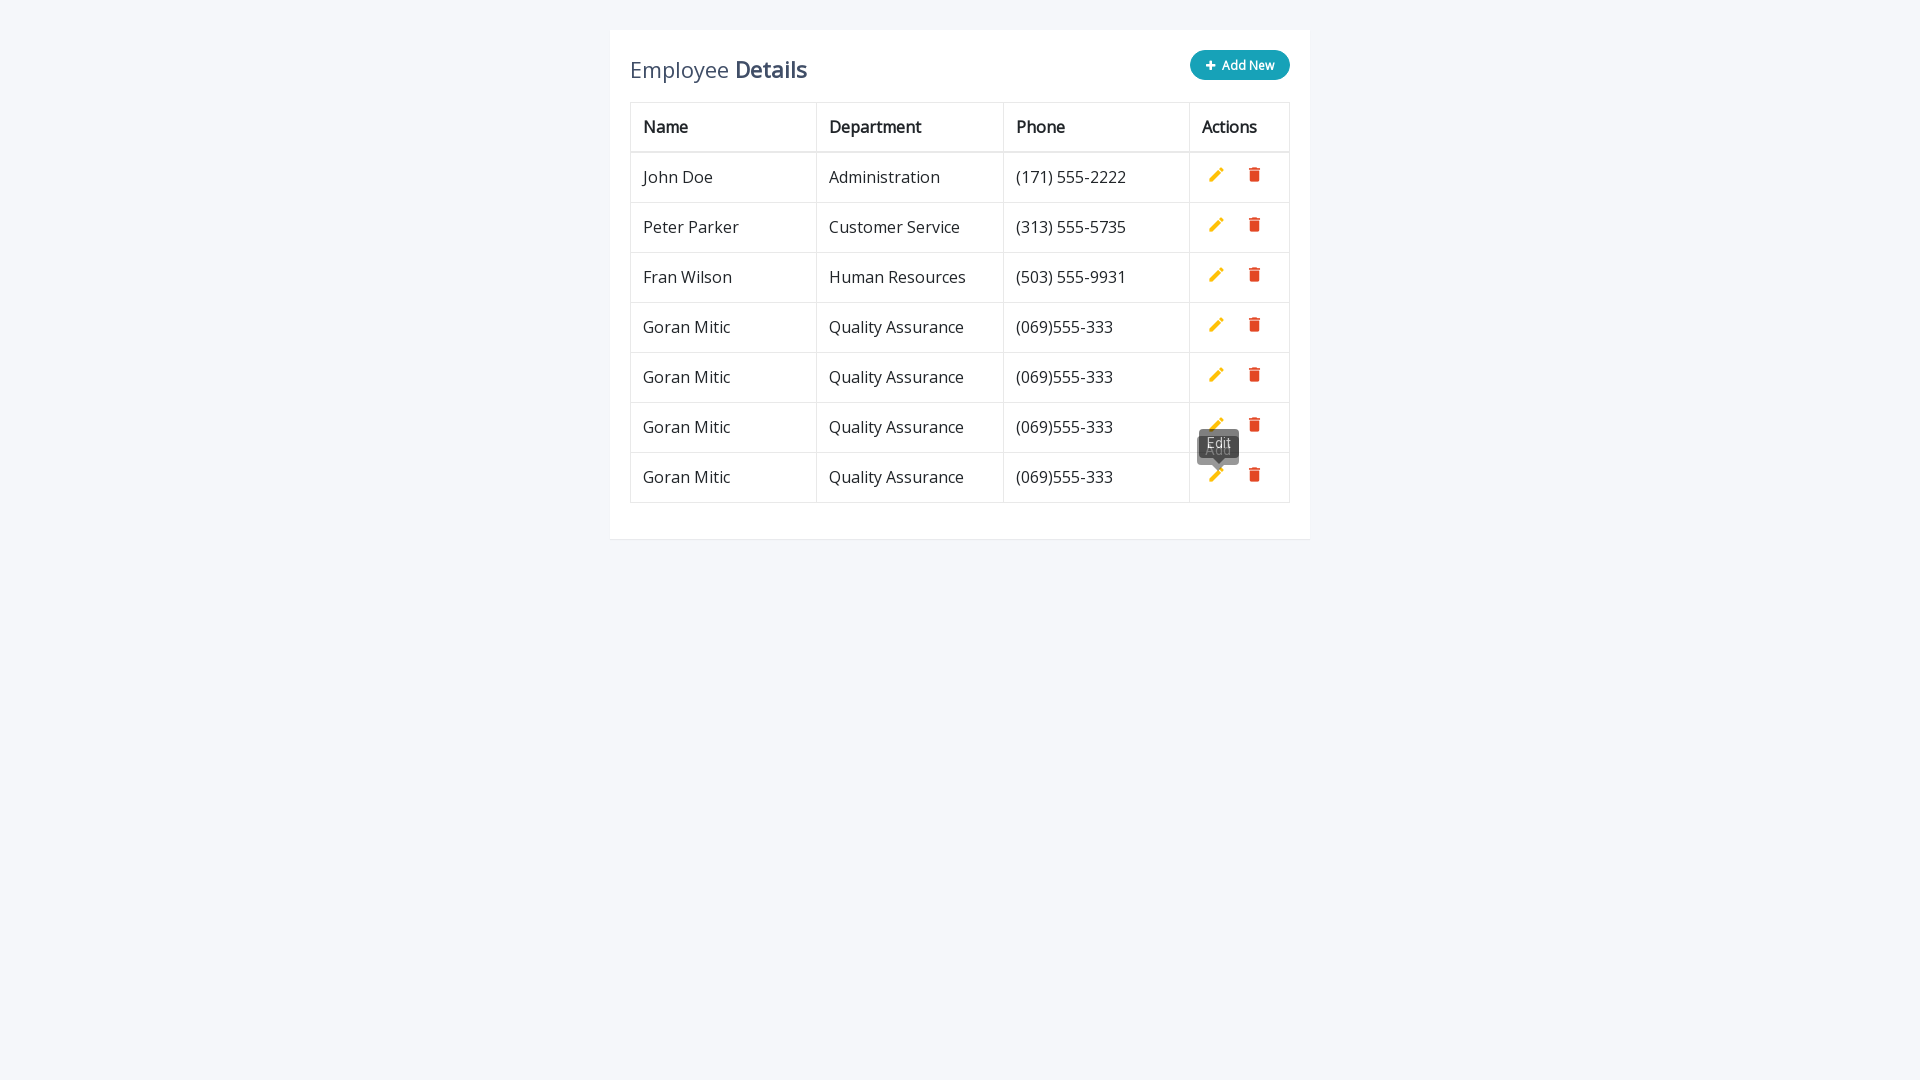

Clicked 'Add New' button for row 5 at (1240, 65) on button[type='button']
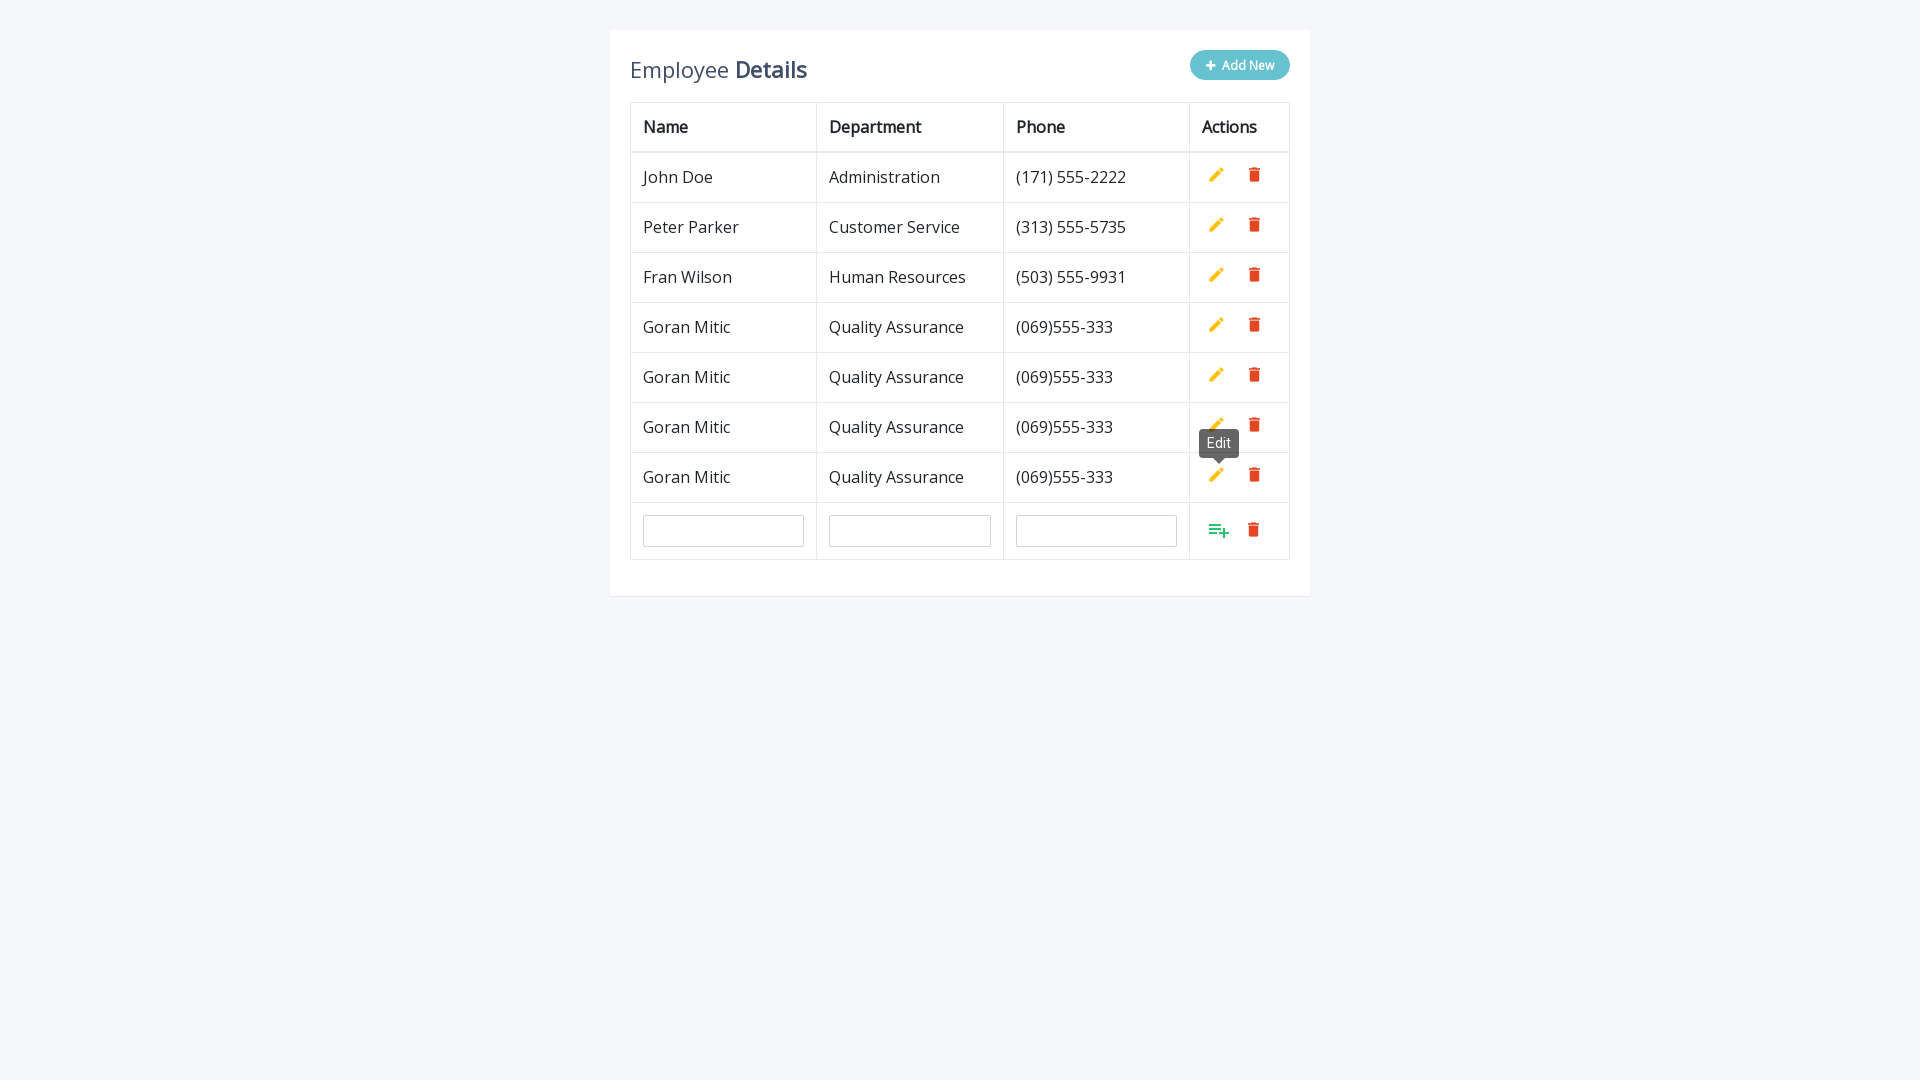

Waited 500ms for form to appear
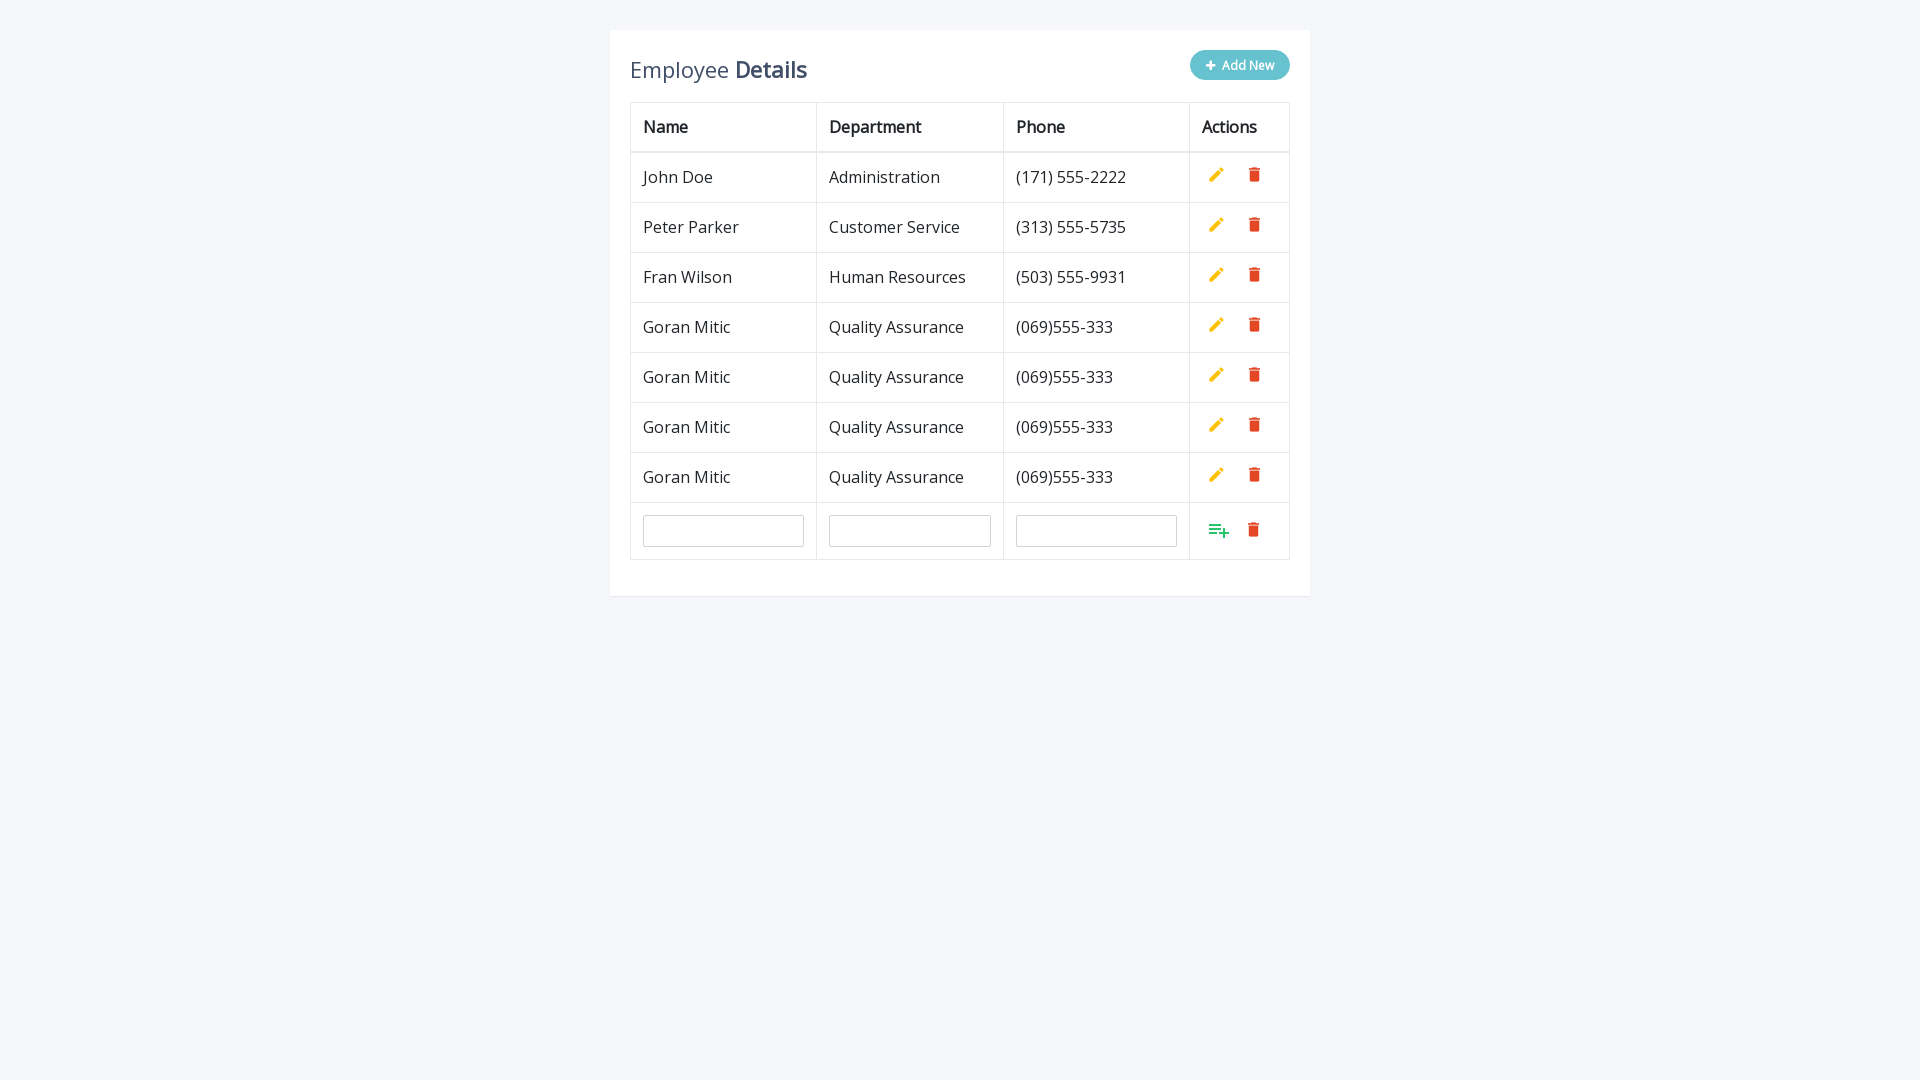

Filled name field with 'Goran Mitic' on input[name='name']
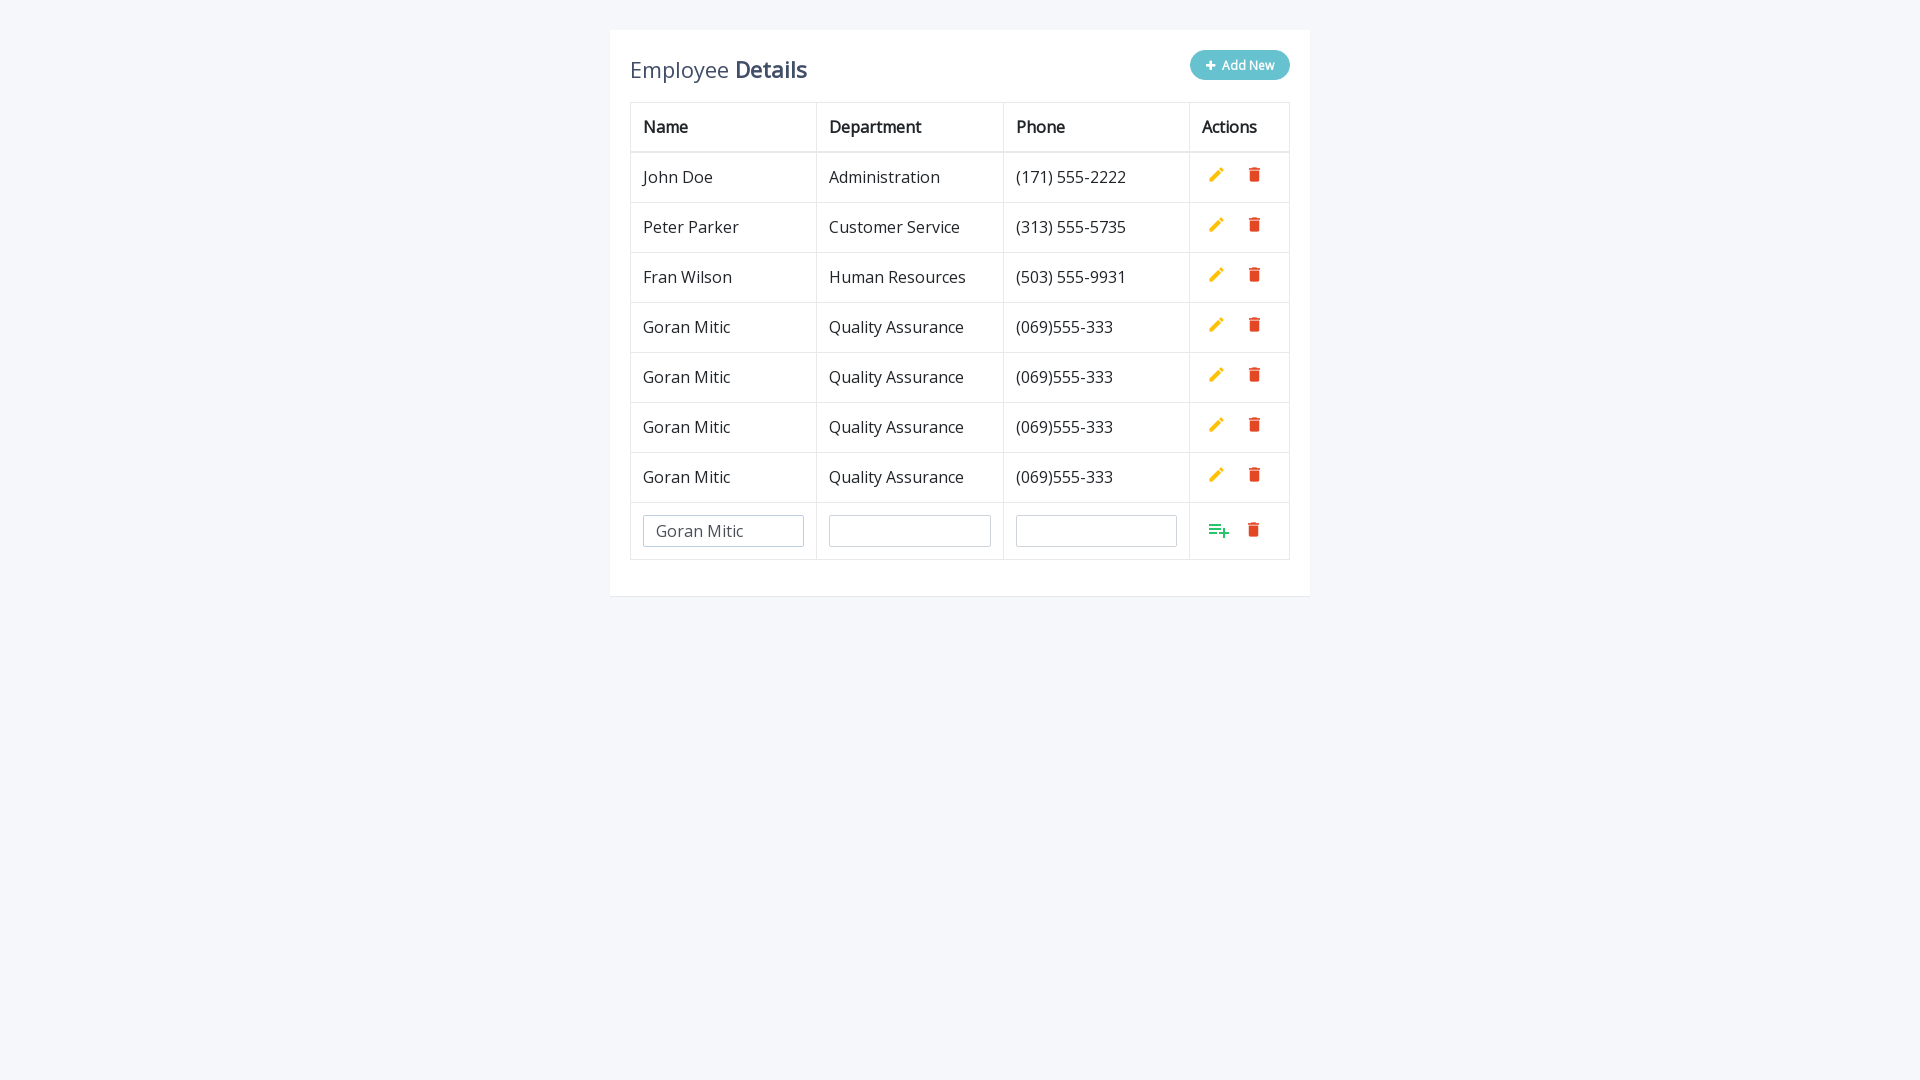

Waited 500ms after name entry
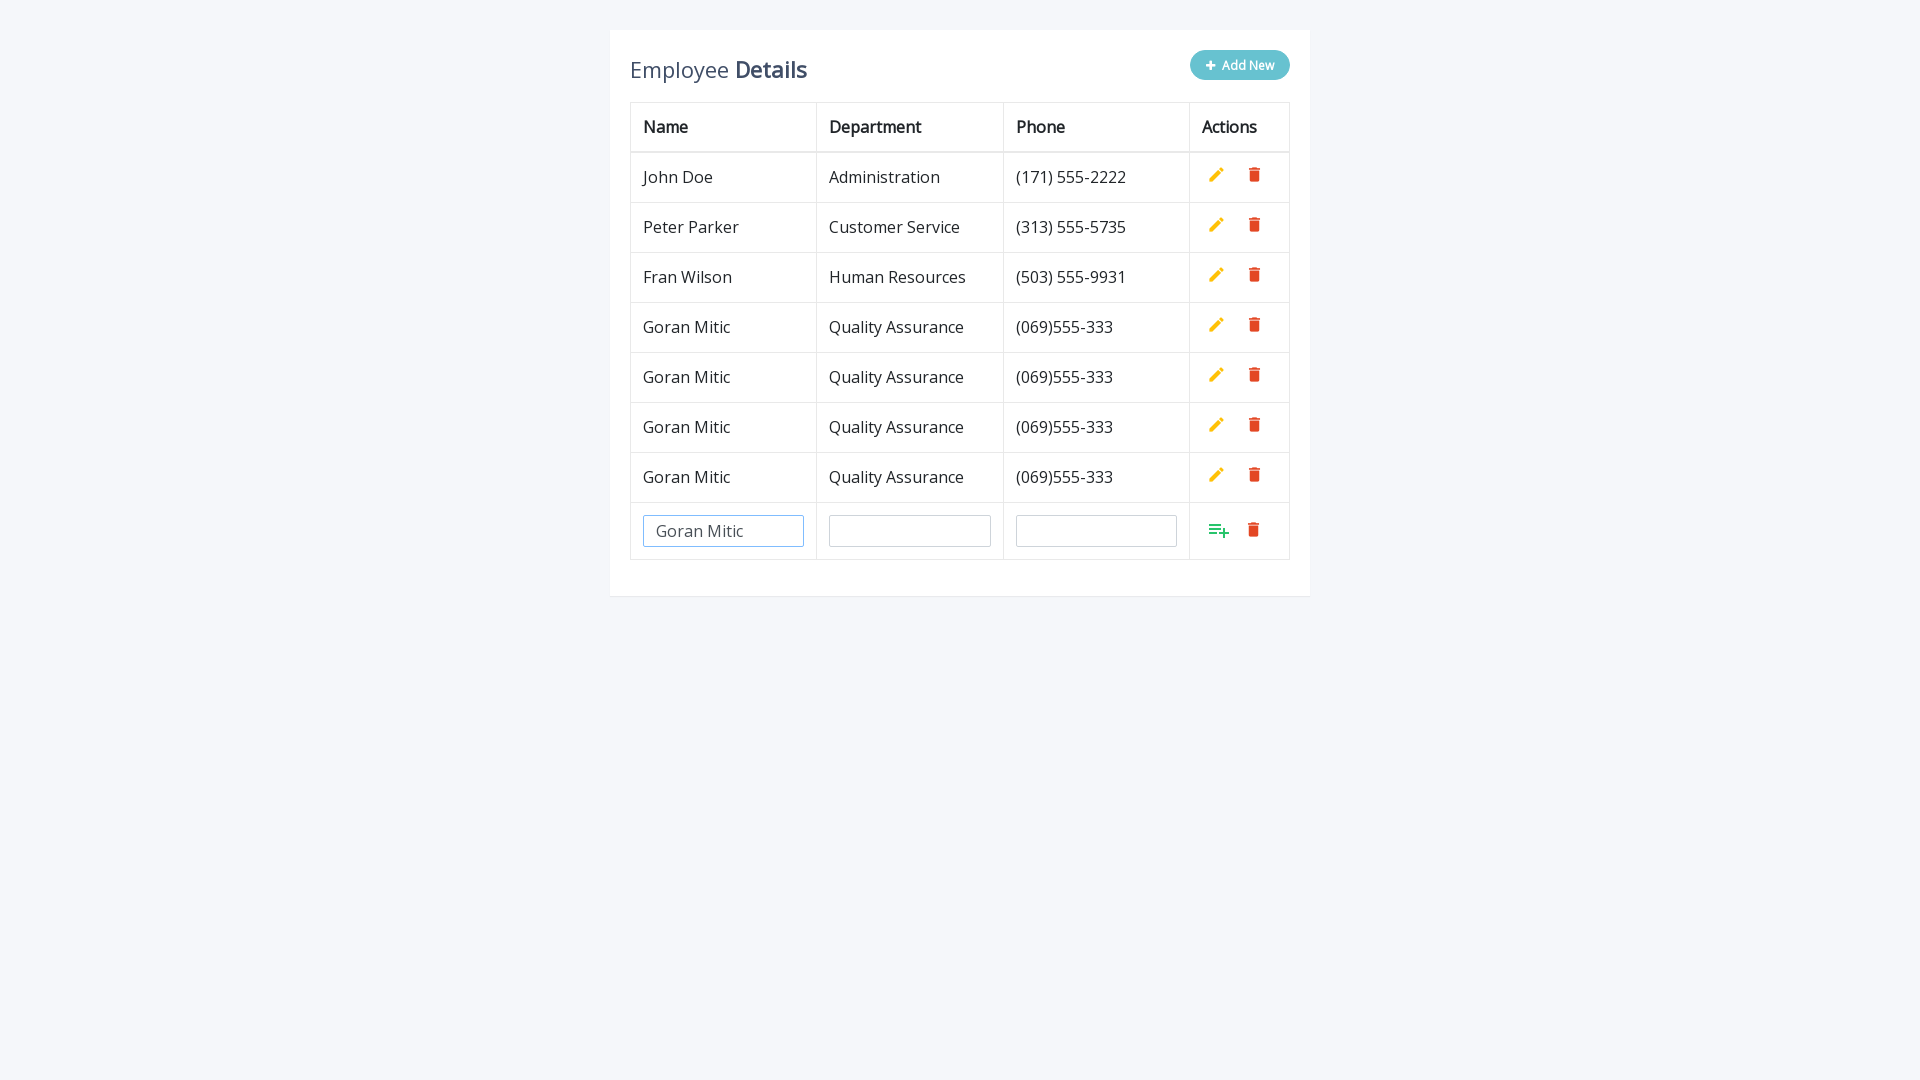

Clicked Add button to confirm name at (1219, 530) on xpath=//table[contains(@class, 'table-bordered')]//tr[last()]//a[@class='add']
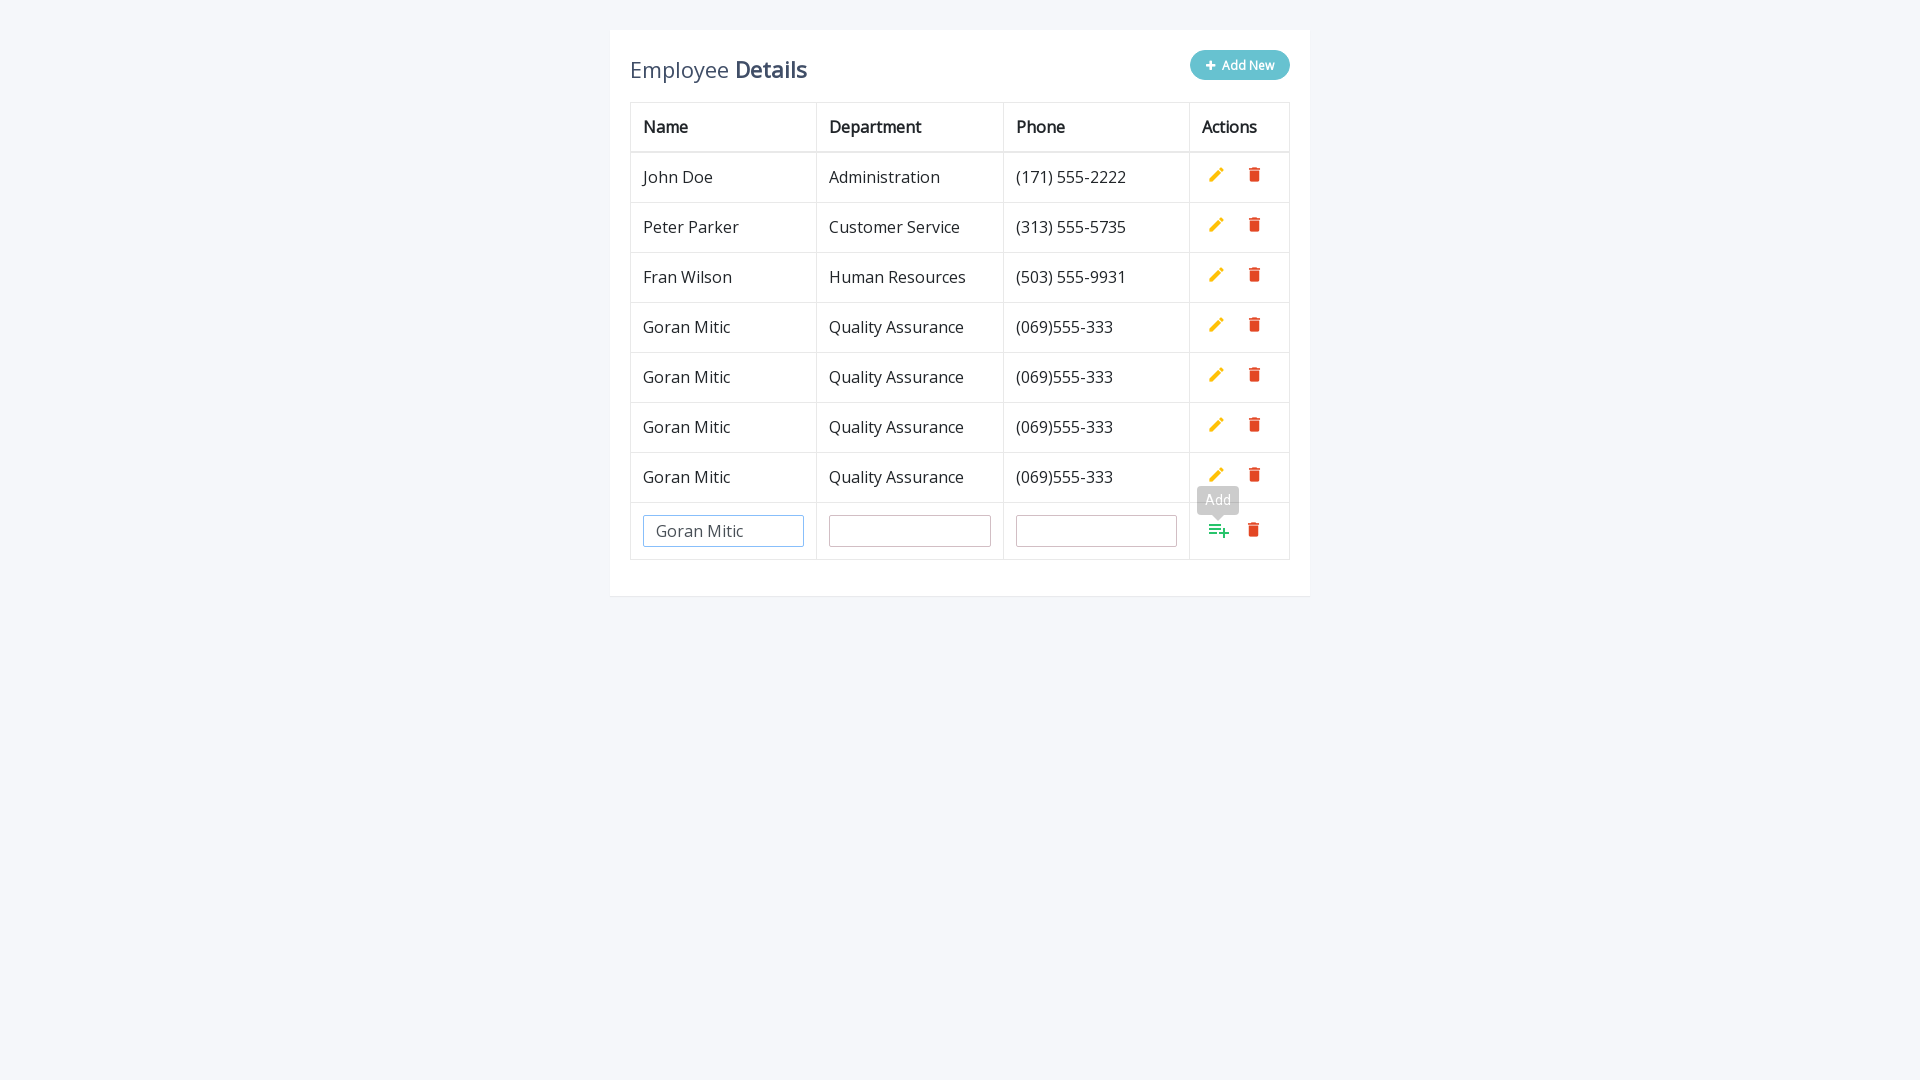

Waited 500ms after confirming name
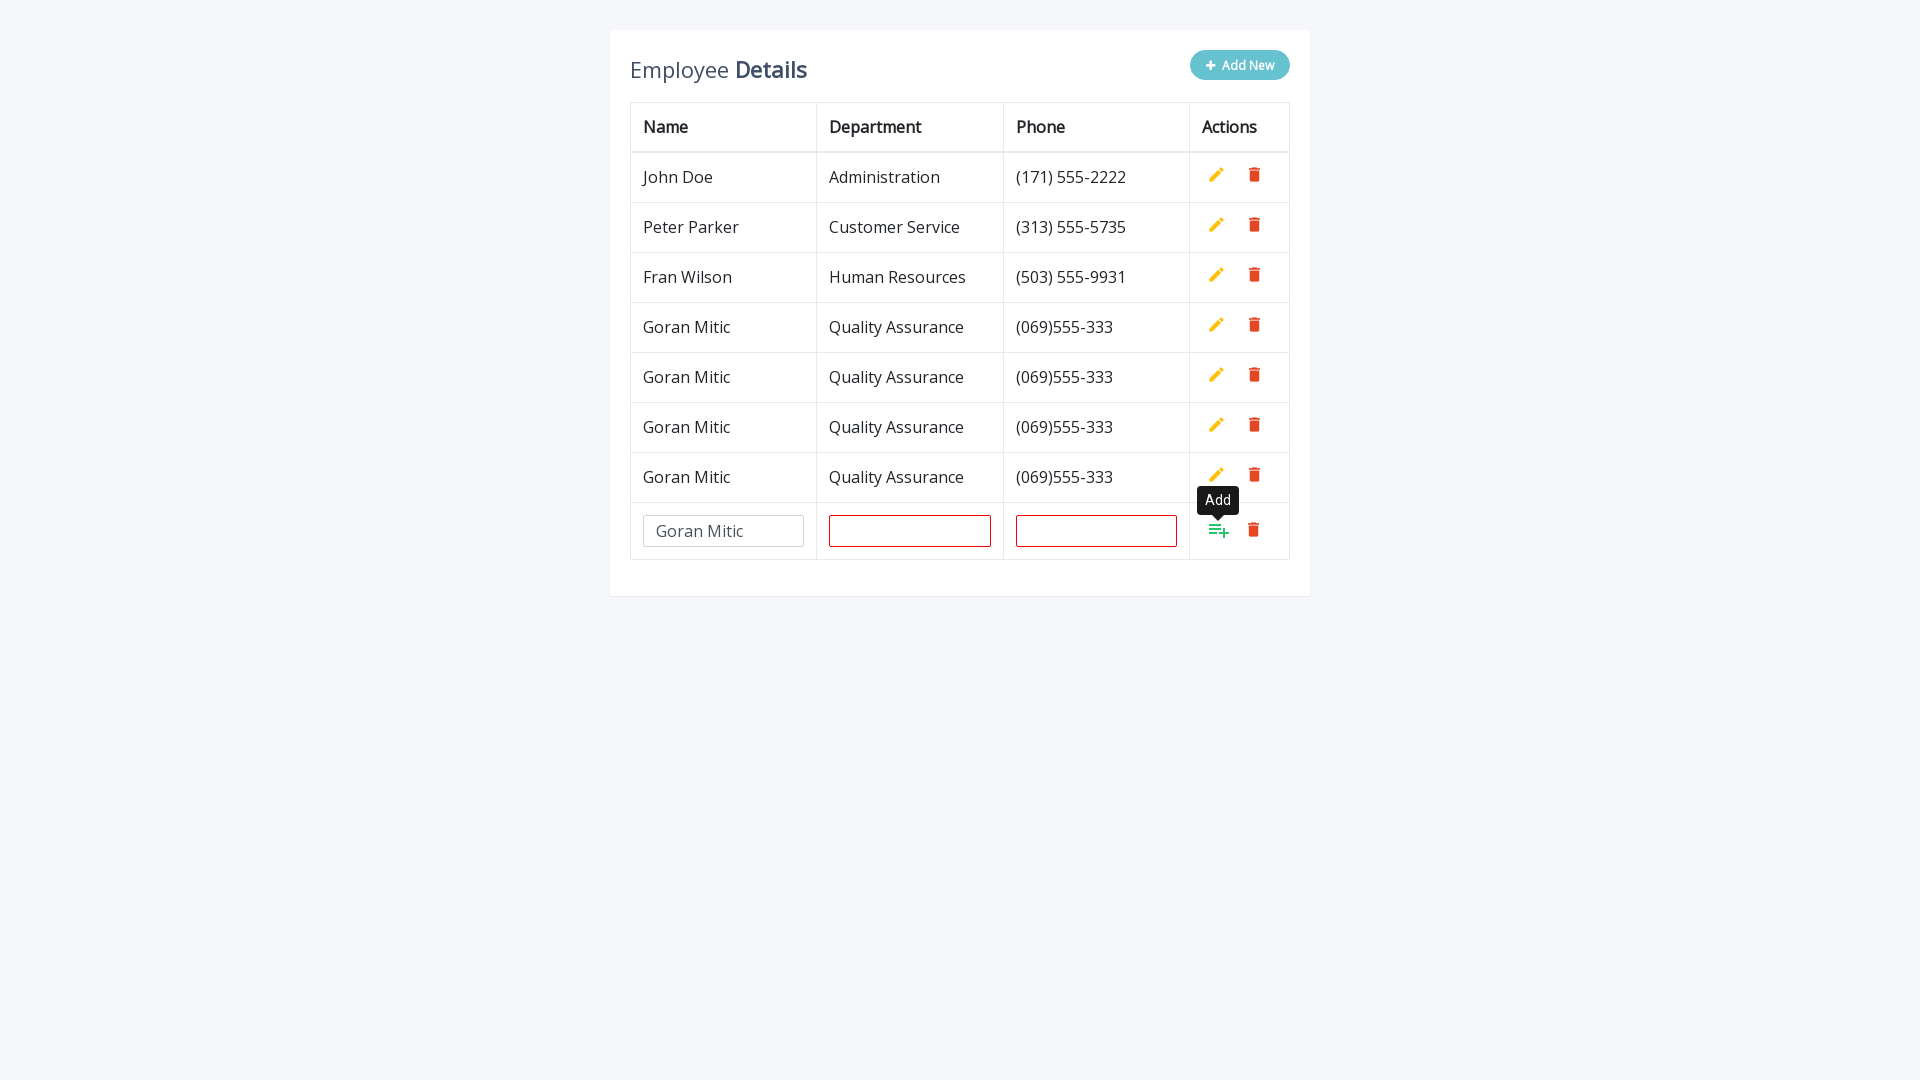

Filled department field with 'Quality Assurance' on input[name='department']
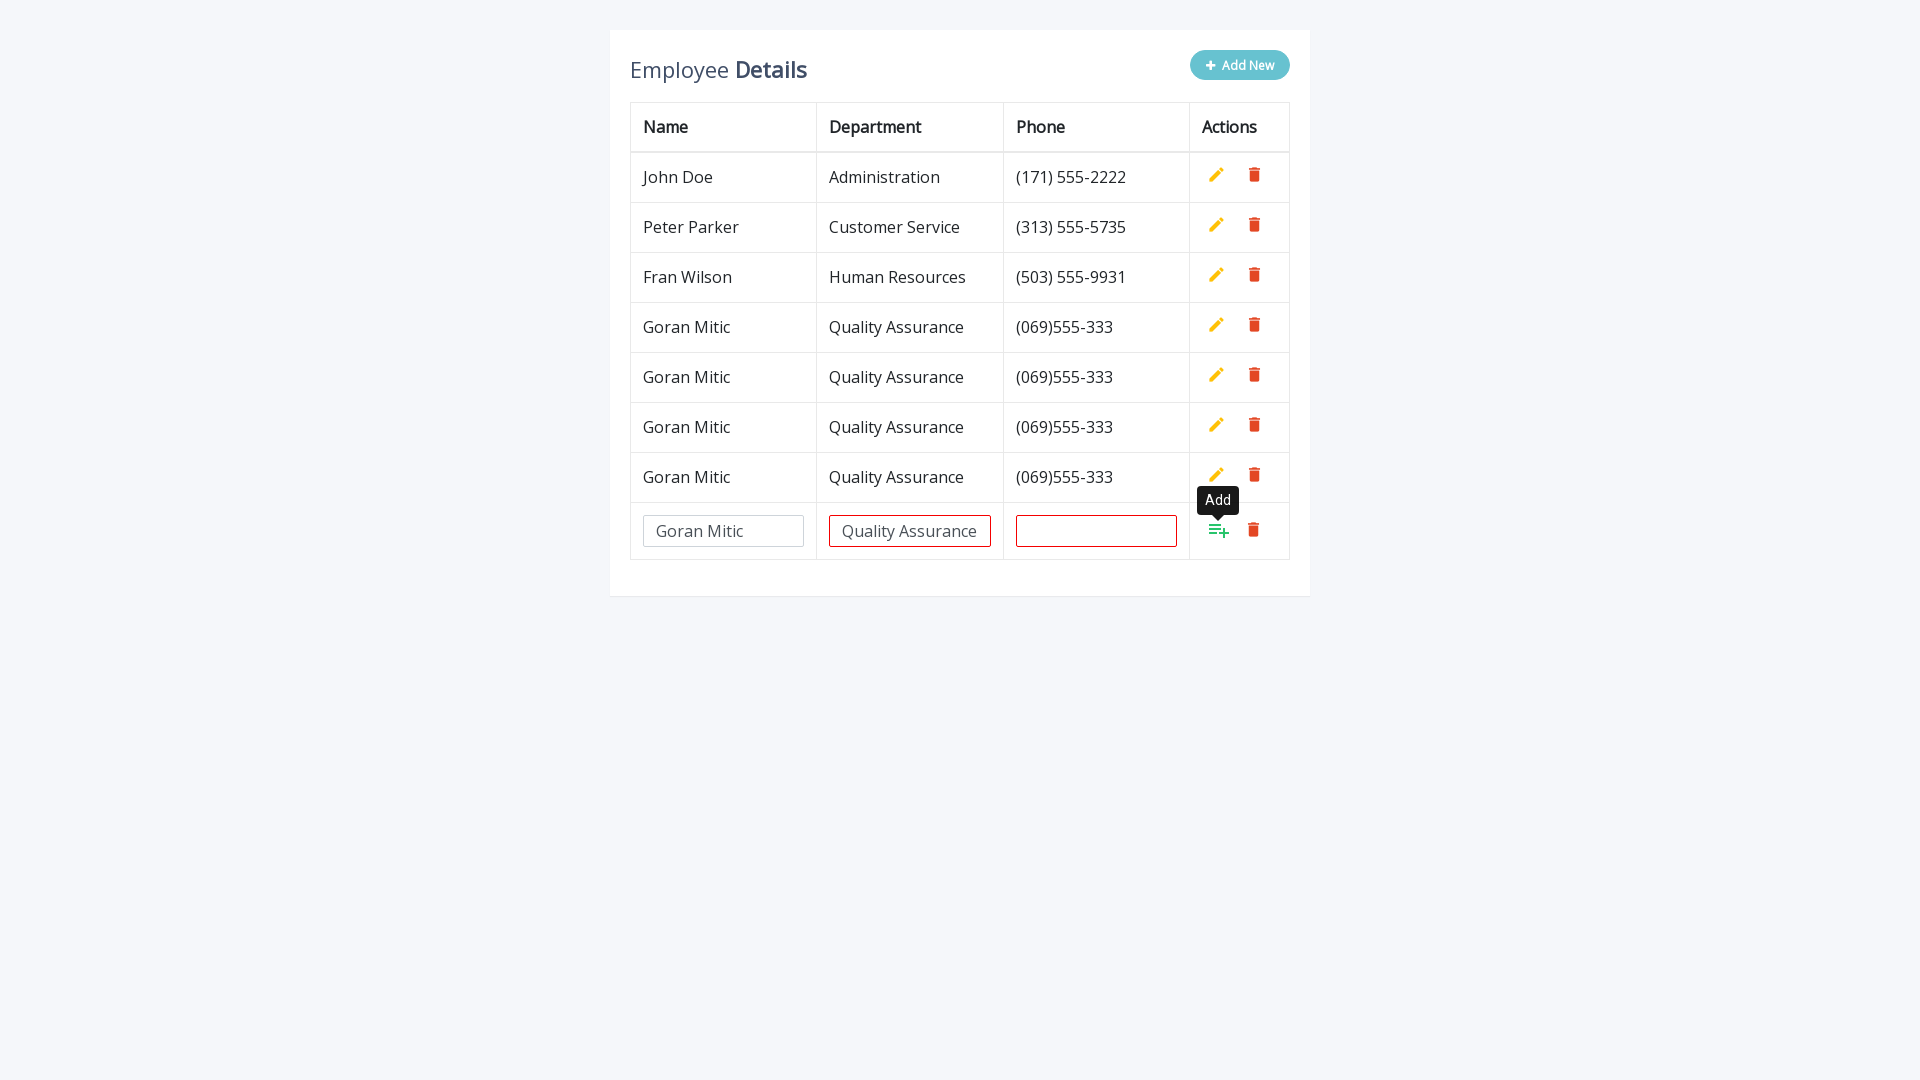

Waited 500ms after department entry
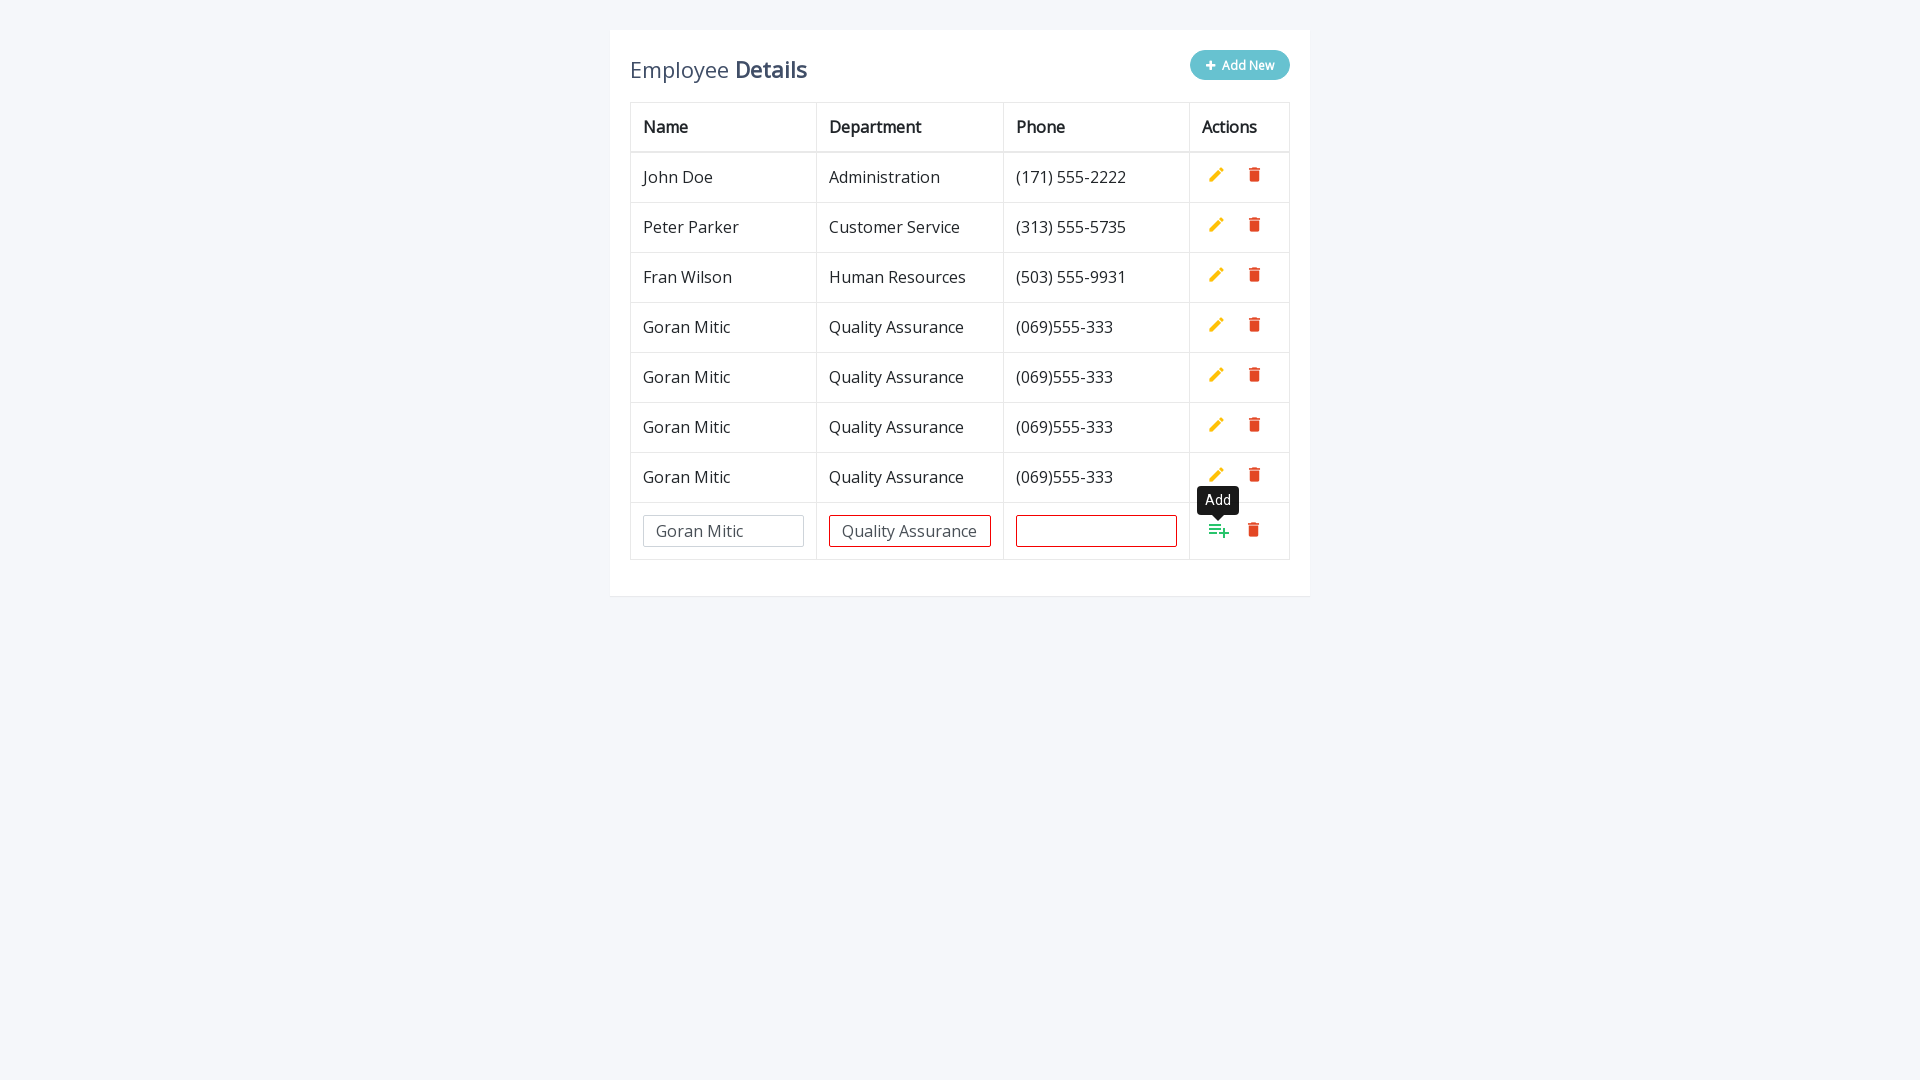

Clicked Add button to confirm department at (1219, 530) on xpath=//table[contains(@class, 'table-bordered')]//tr[last()]//a[@class='add']
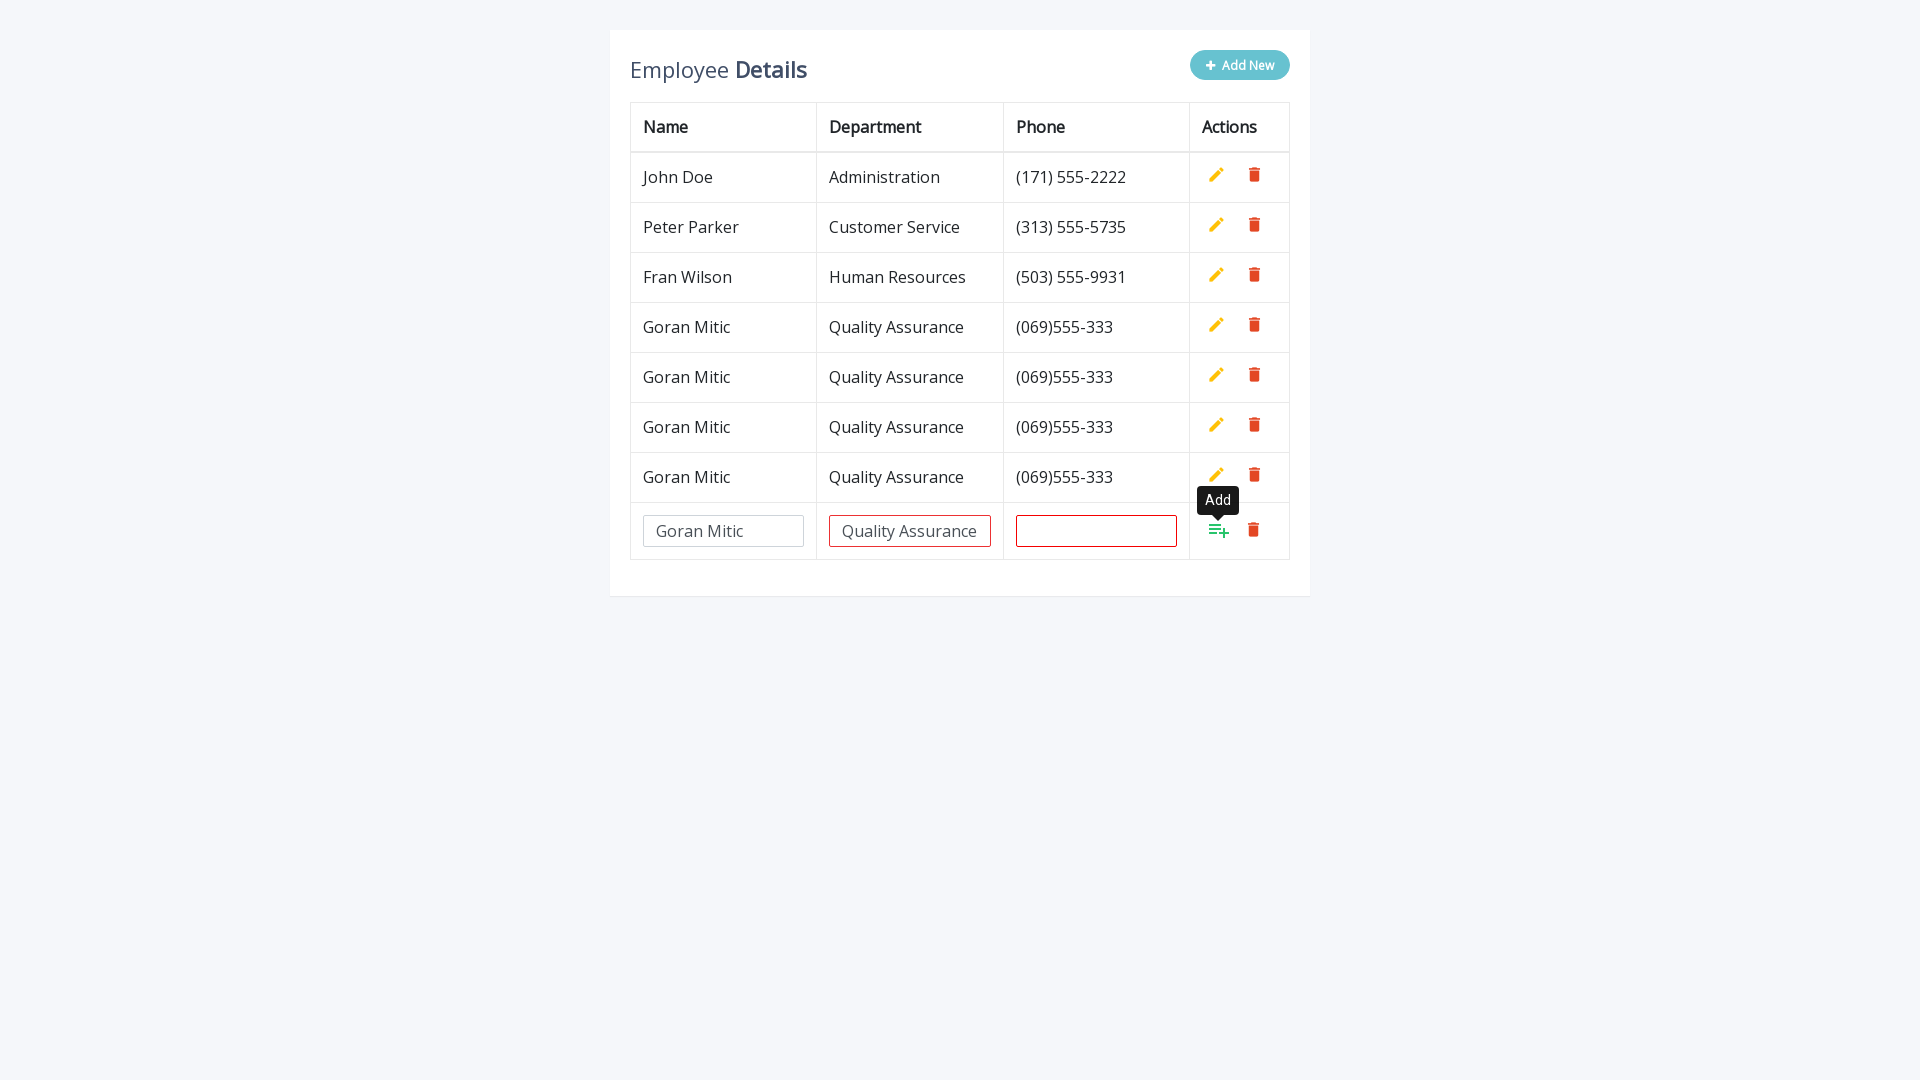

Waited 500ms after confirming department
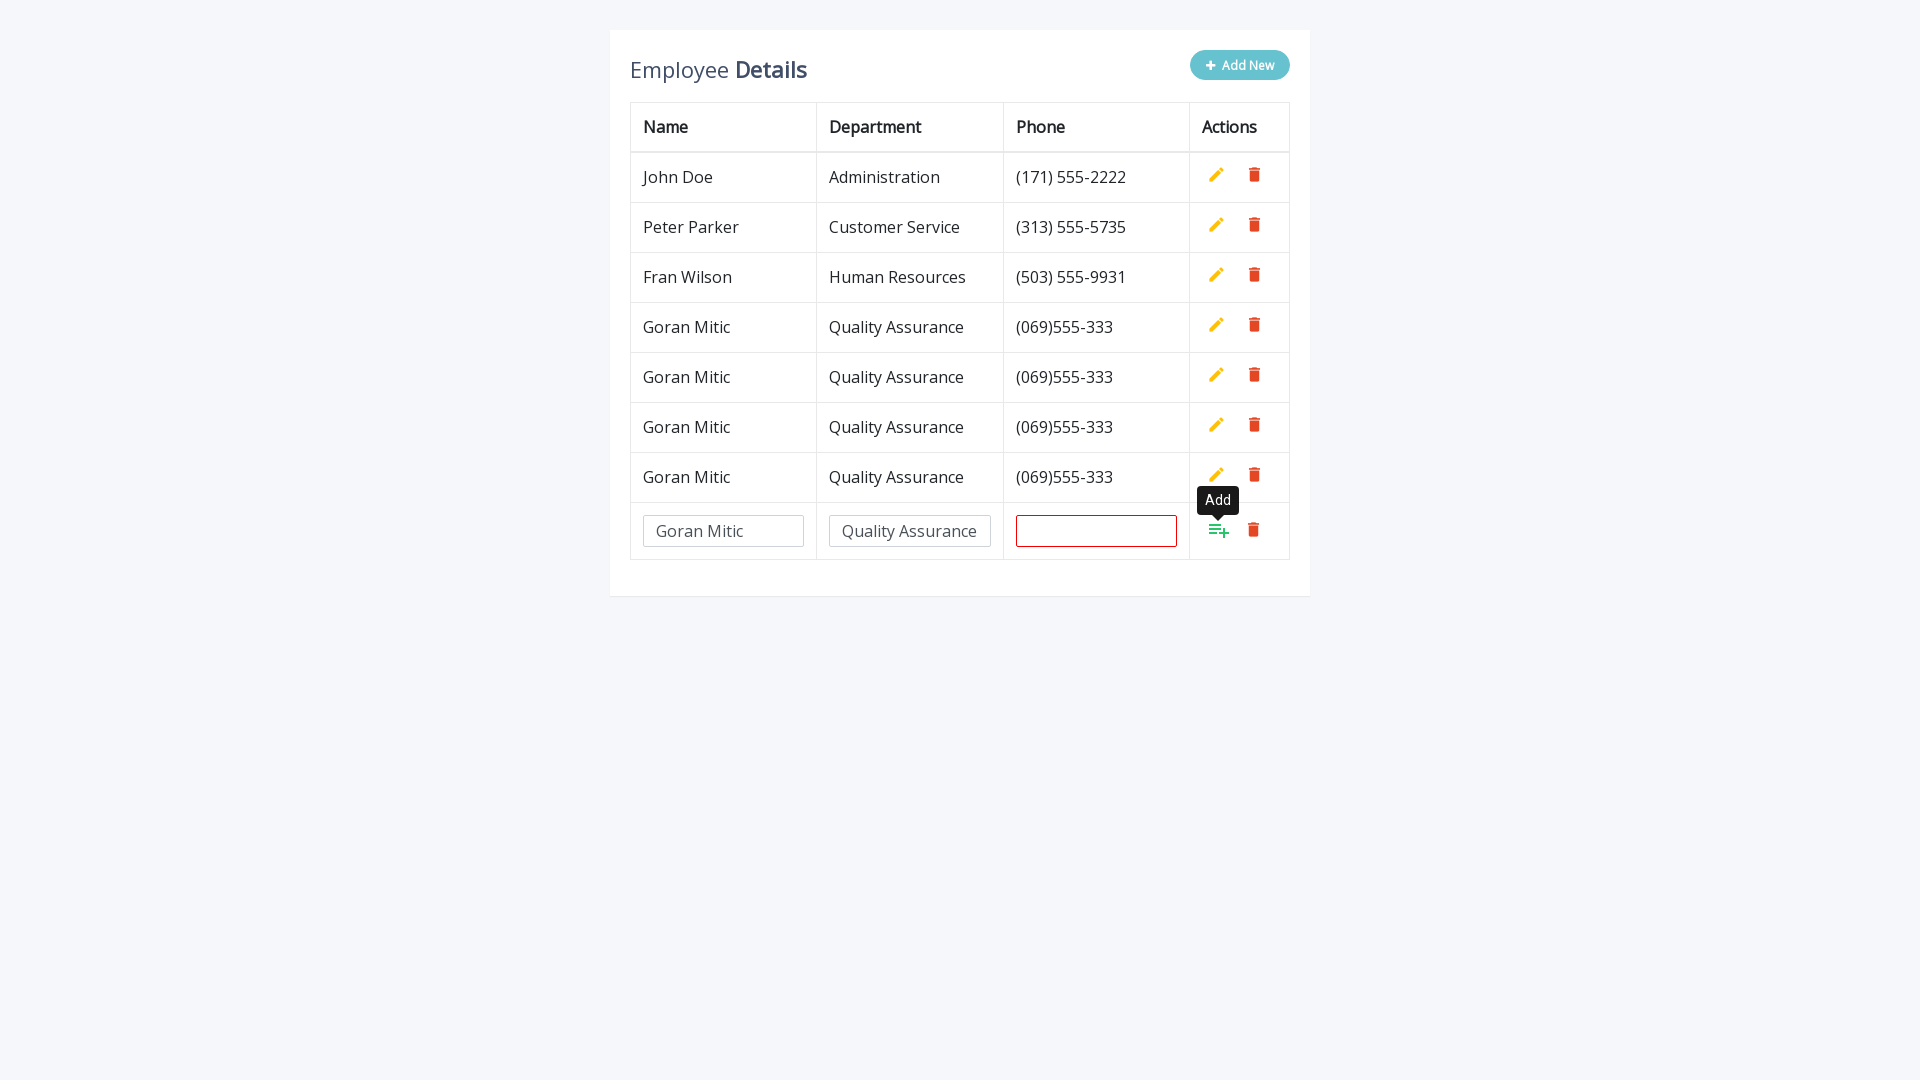

Filled phone field with '(069)555-333' on input[name='phone']
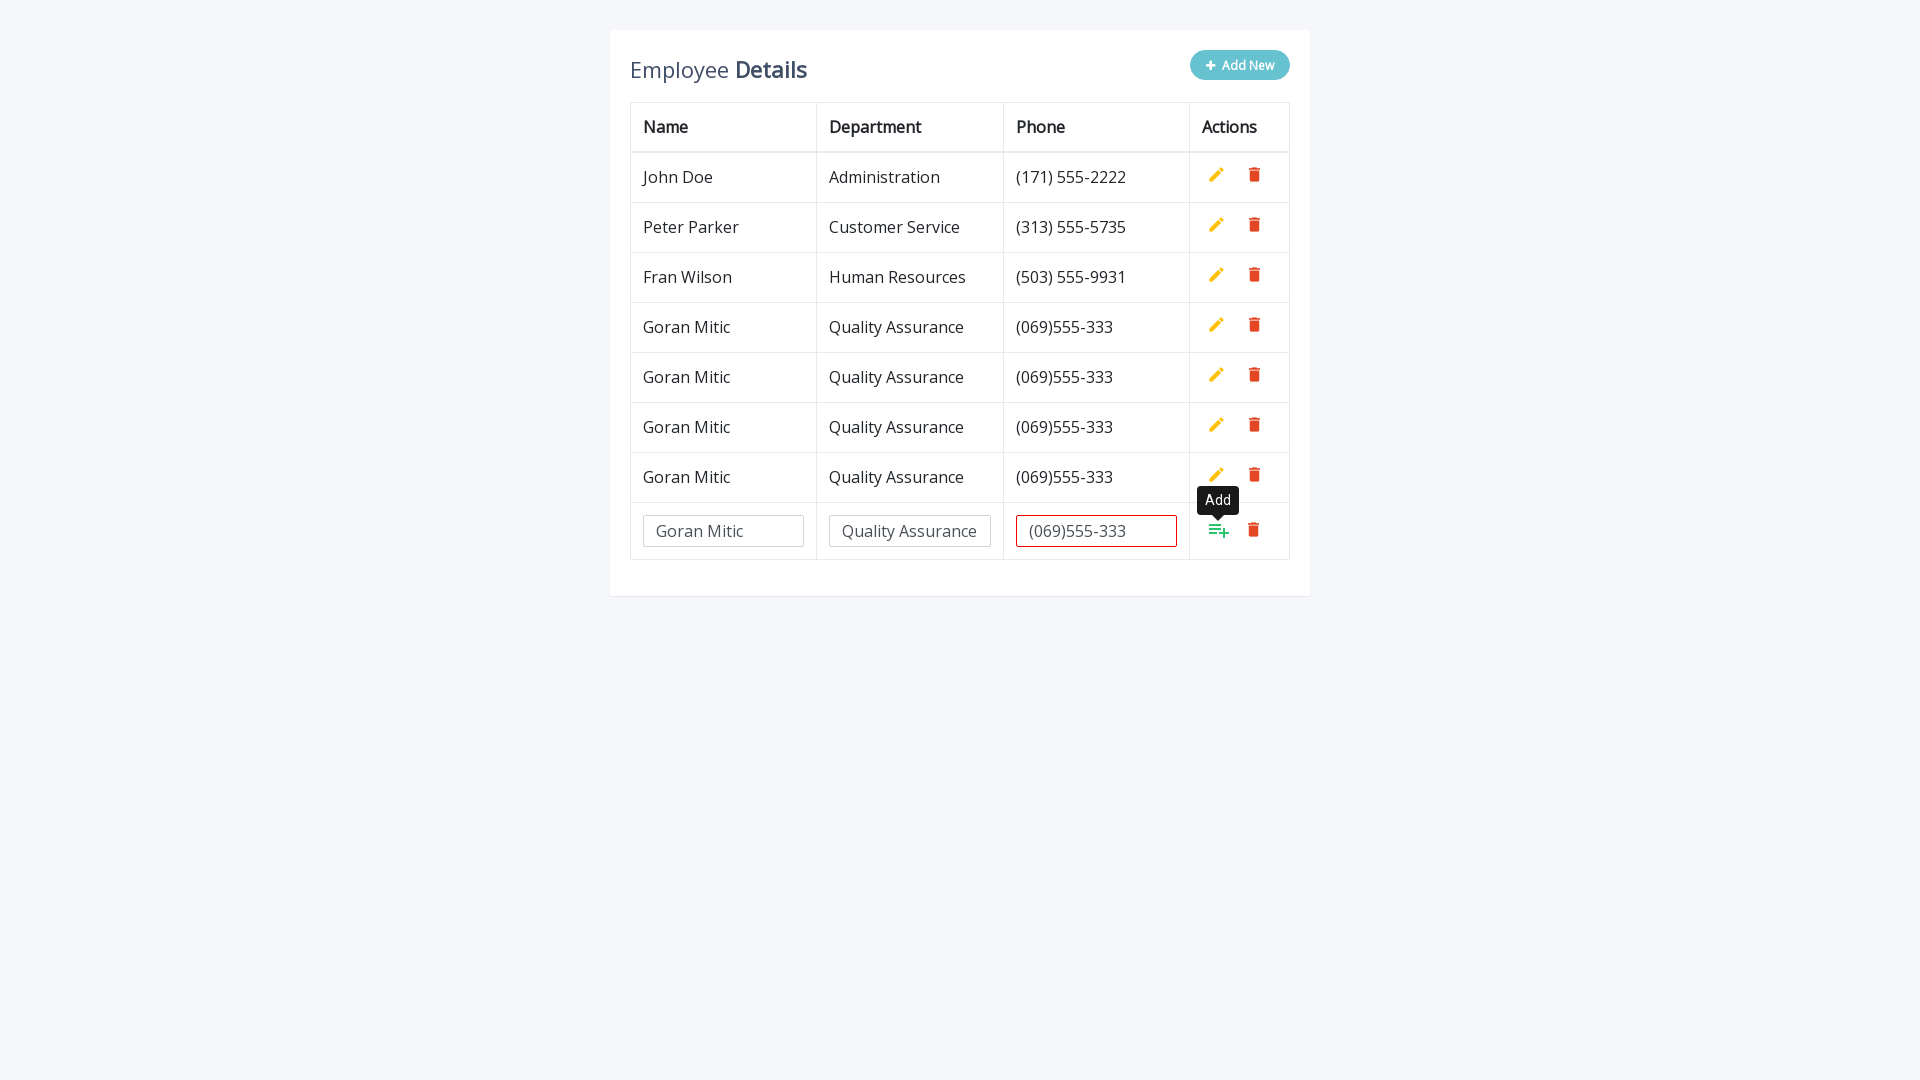

Waited 500ms after phone entry
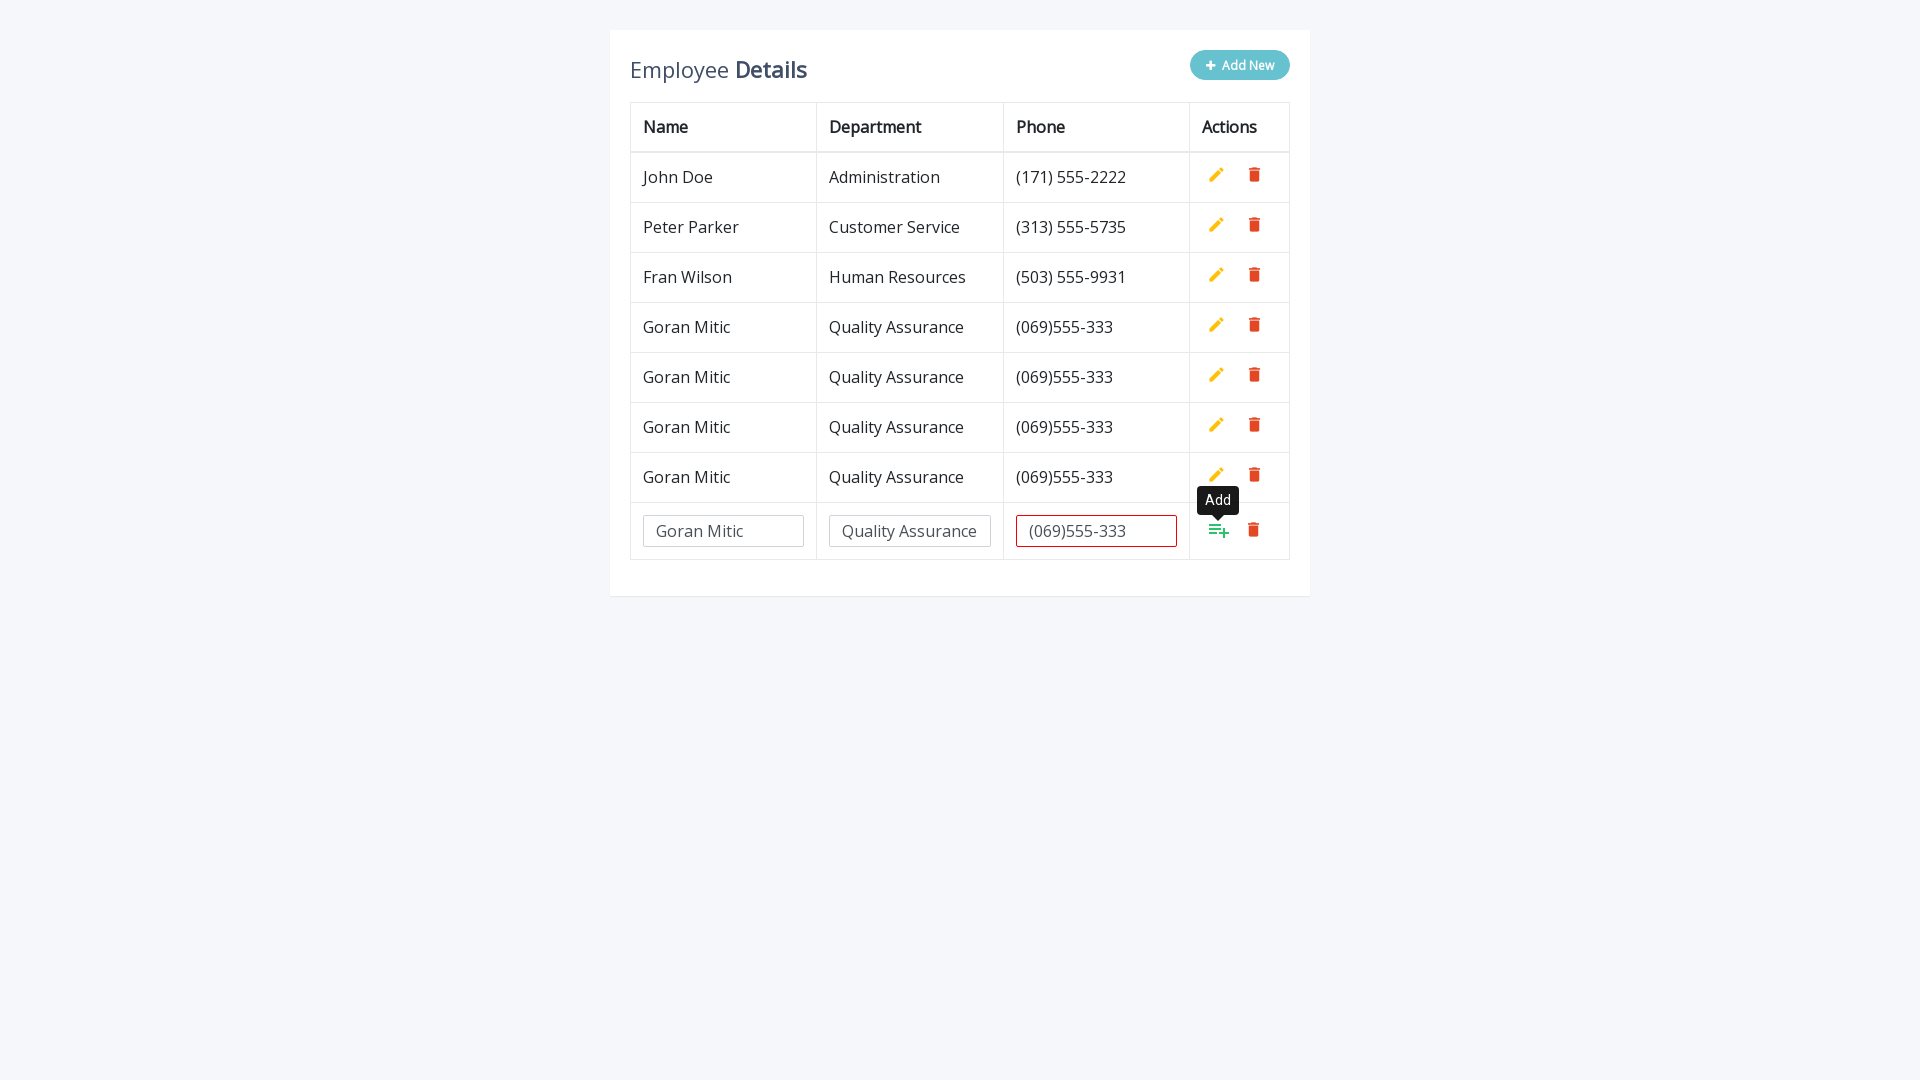

Clicked Add button to complete row 5 at (1219, 530) on xpath=//table[contains(@class, 'table-bordered')]//tr[last()]//a[@class='add']
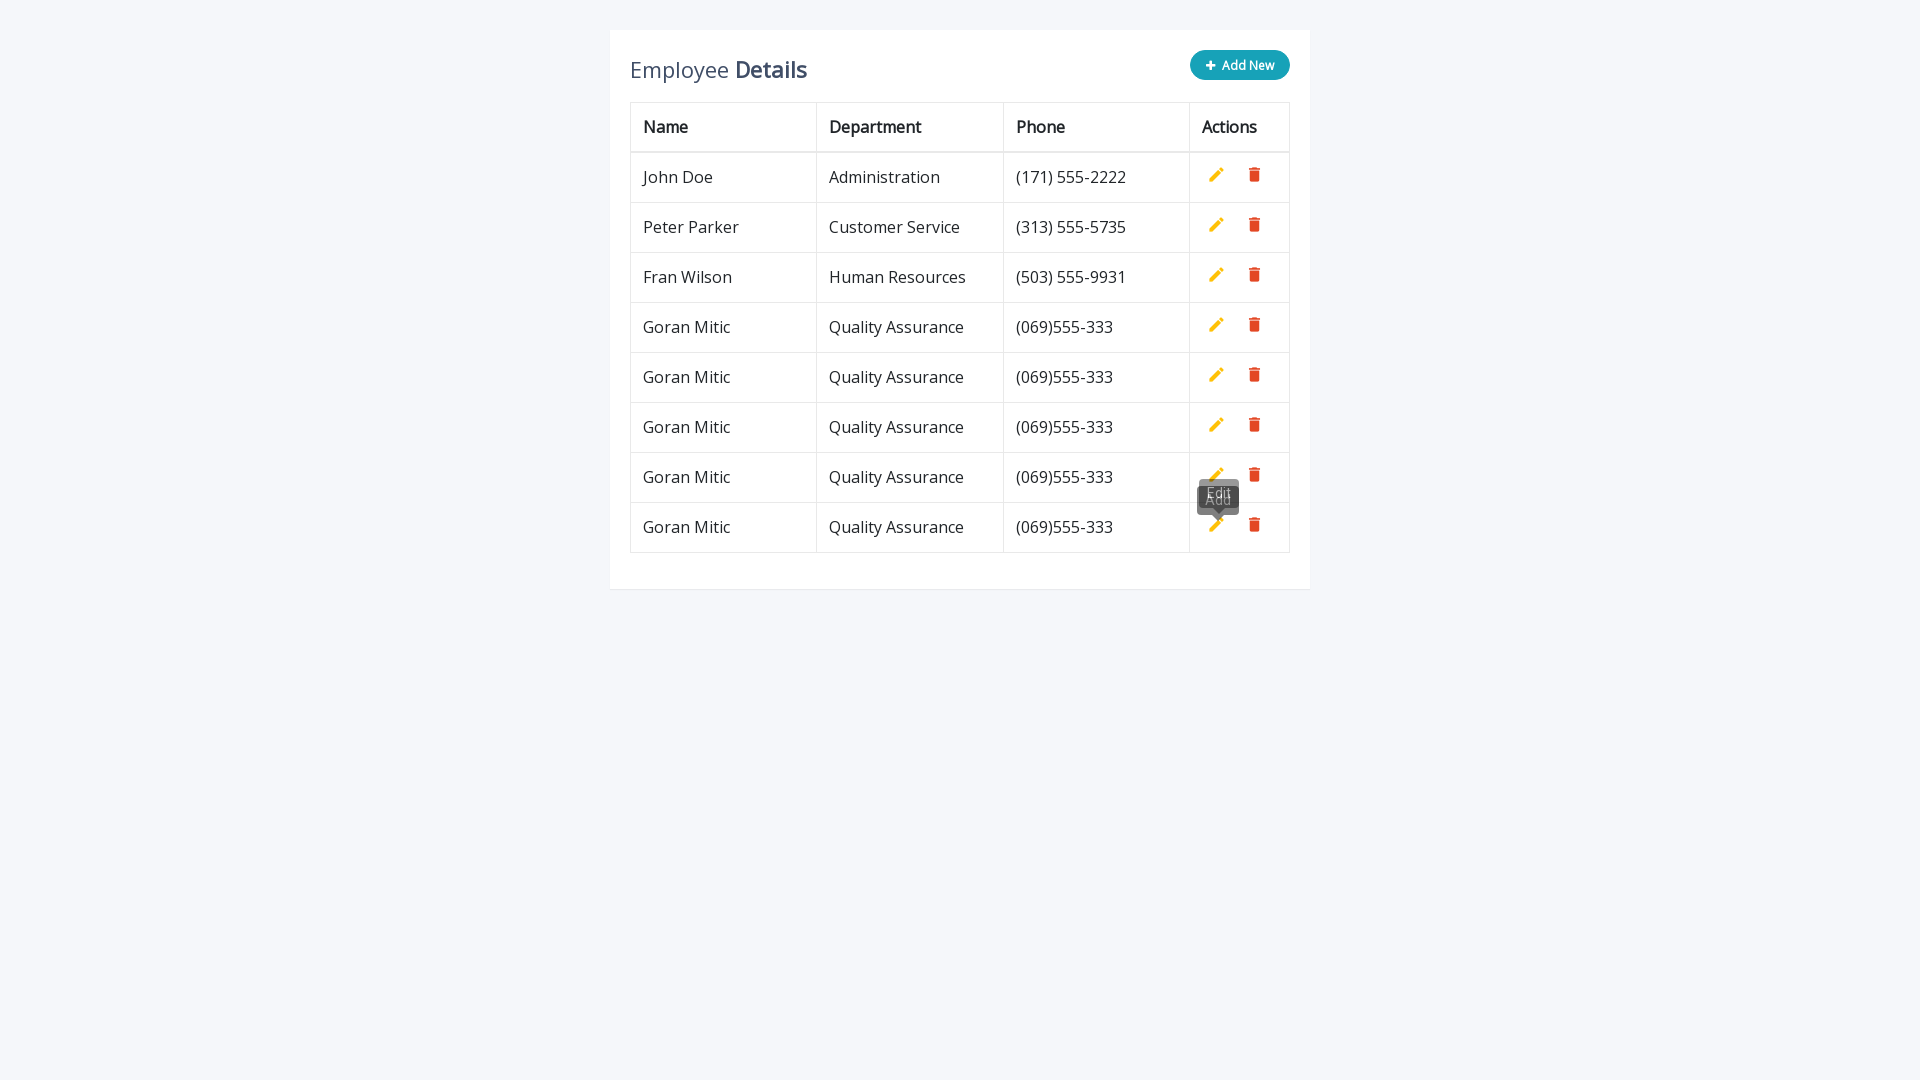

Waited 2000ms to view final result with all 5 rows added
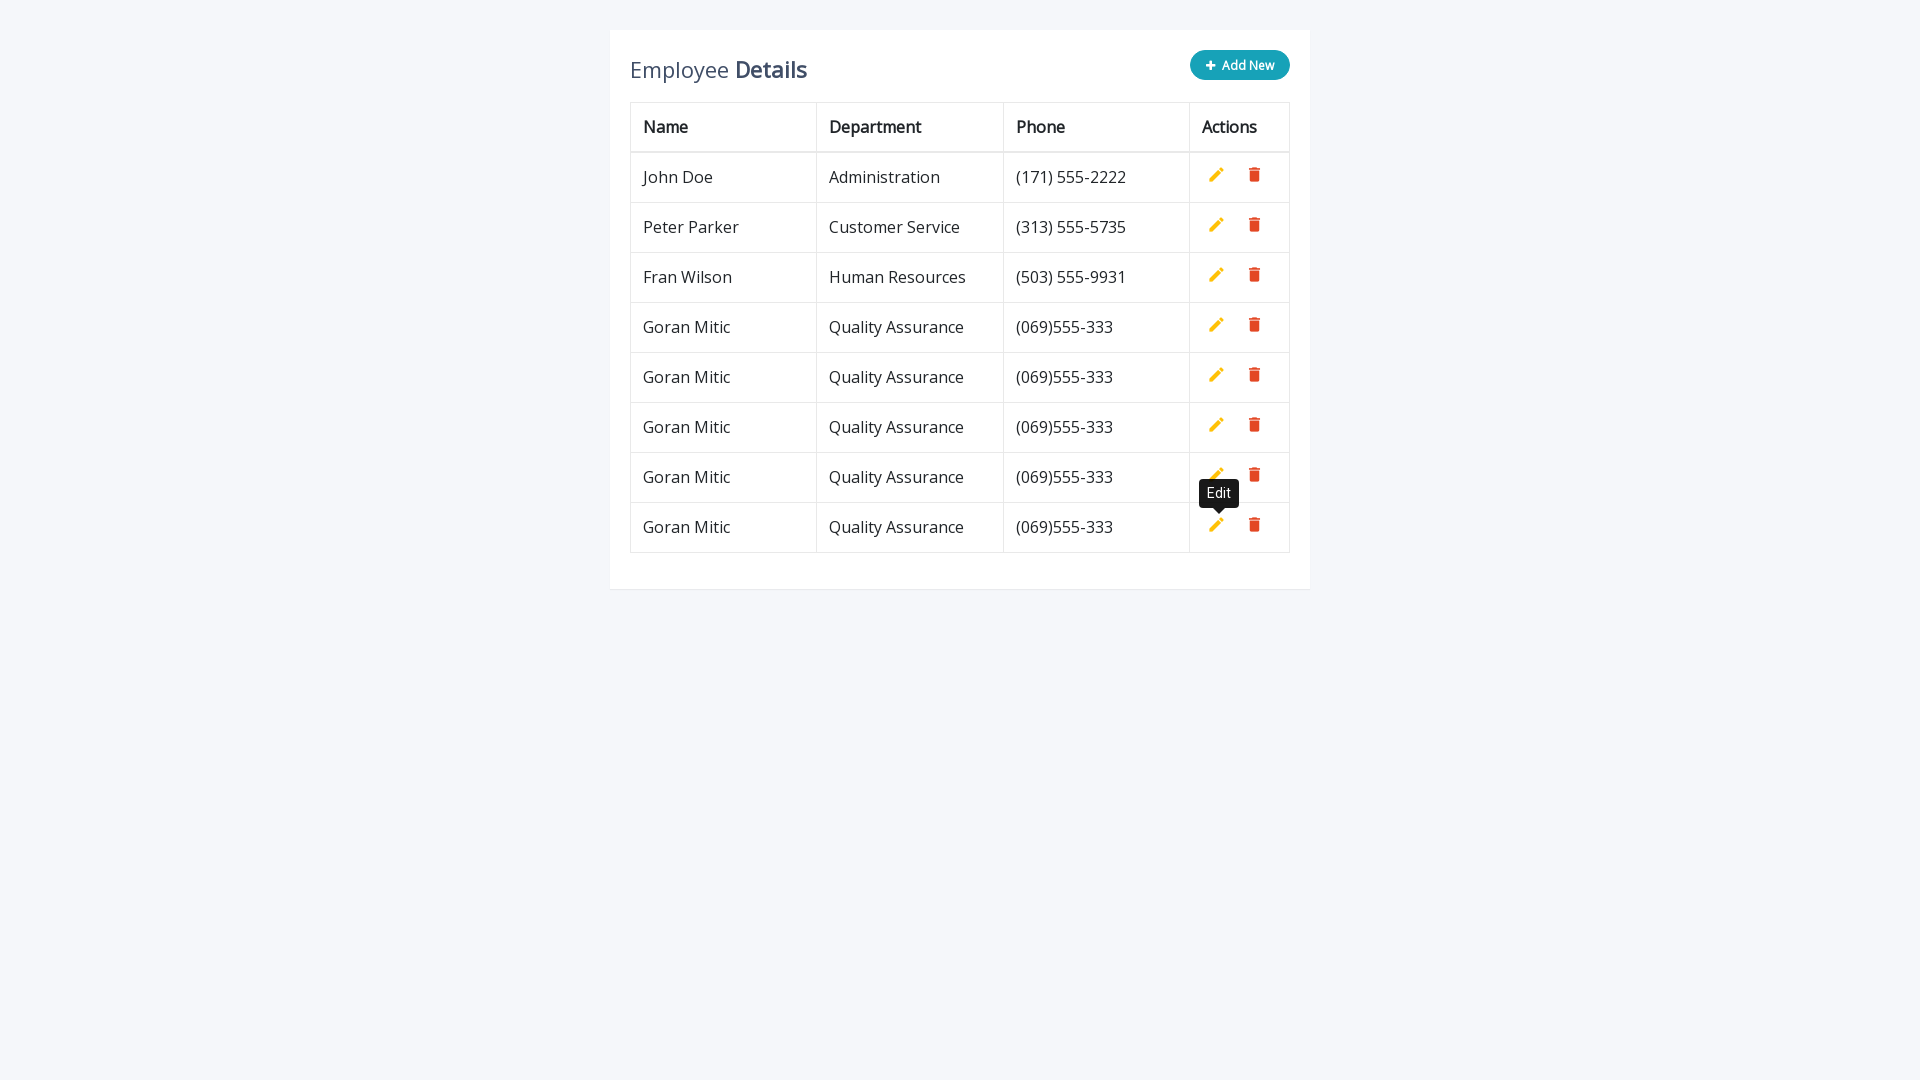

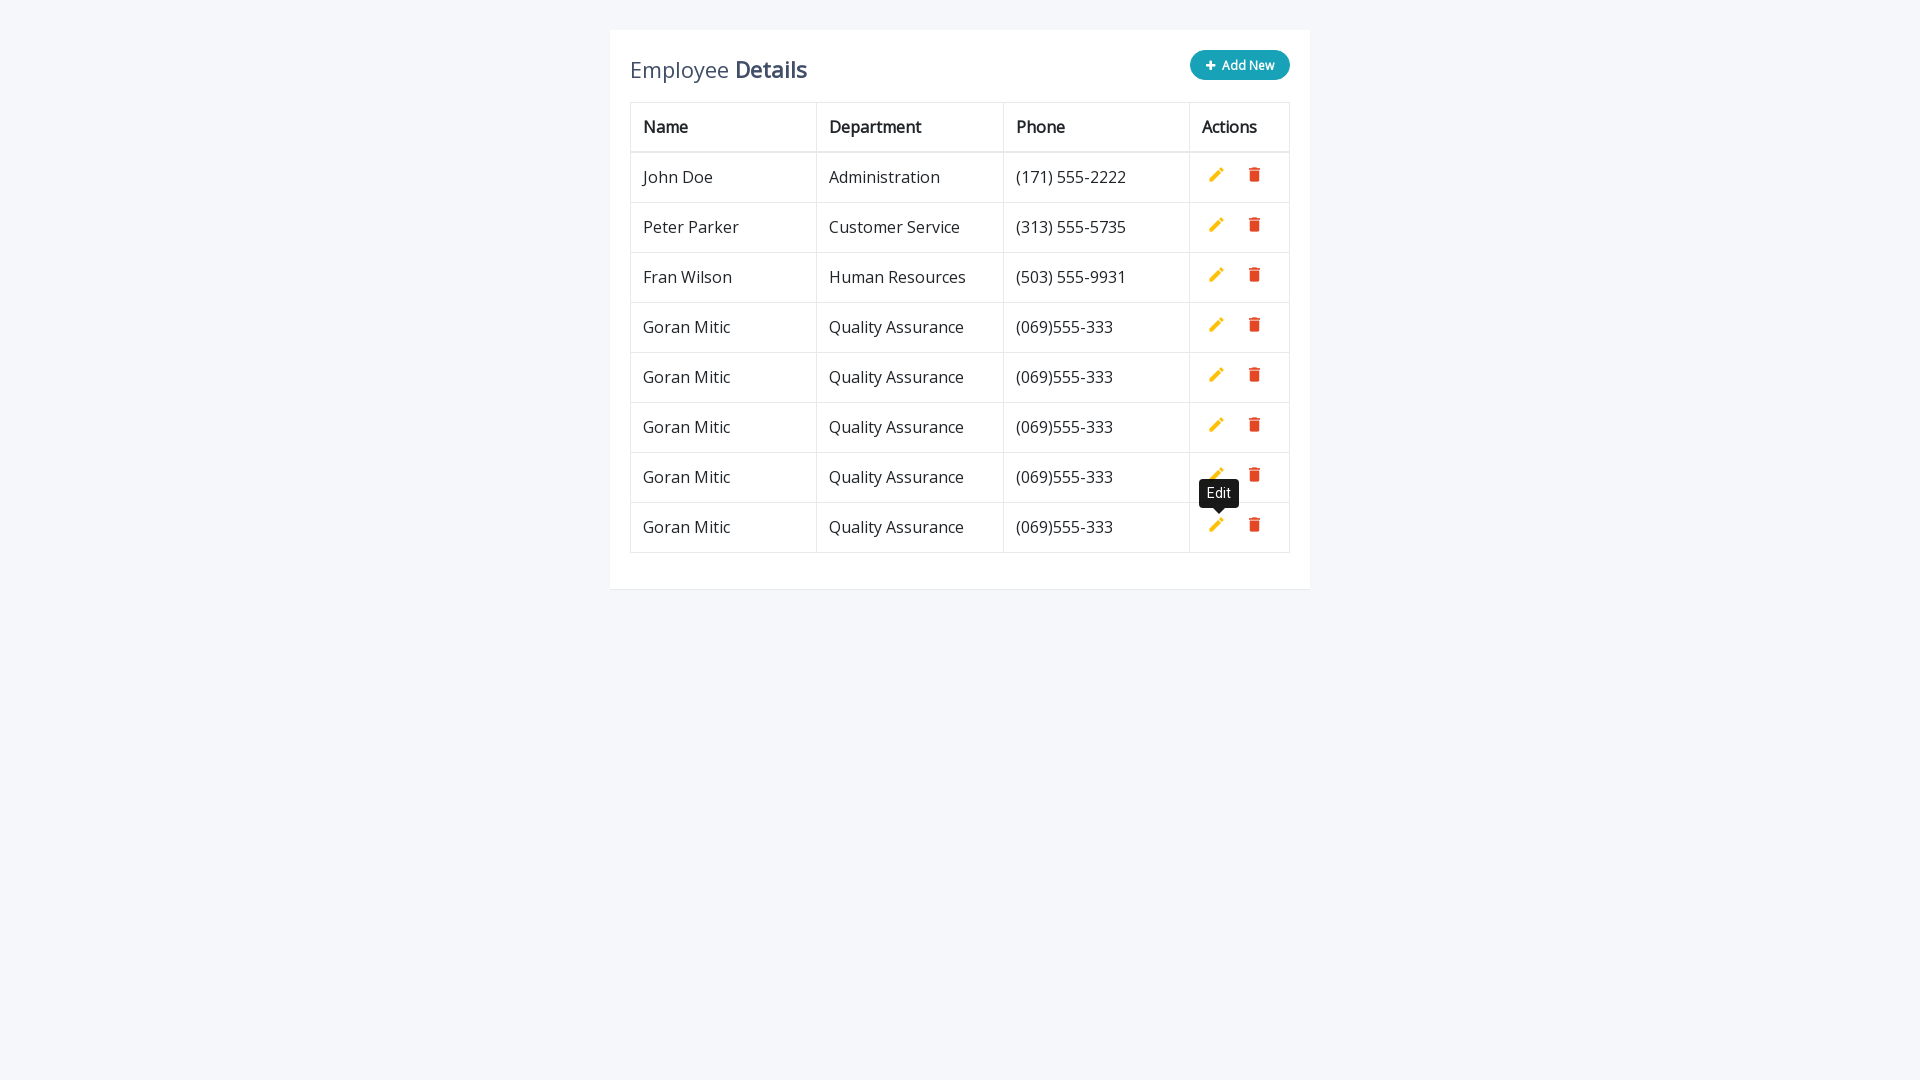